Tests filling out a large form by entering the same text into all input fields and submitting the form

Starting URL: http://suninjuly.github.io/huge_form.html

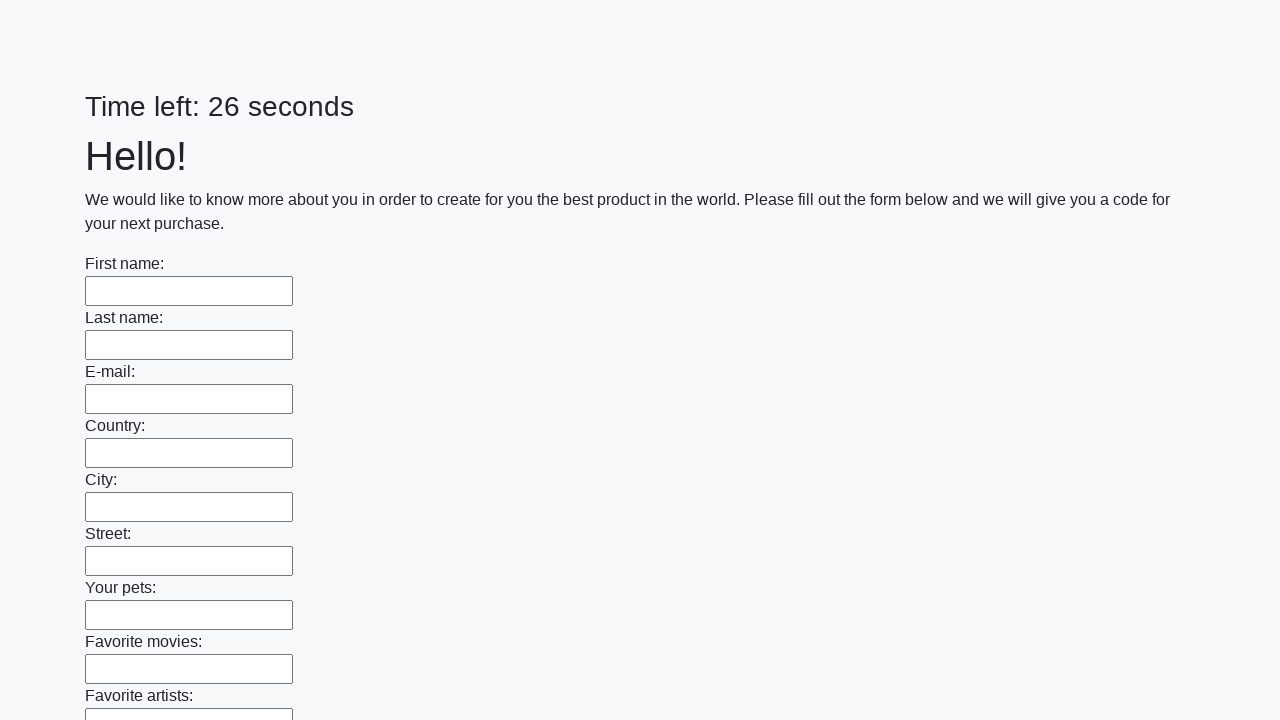

Navigated to huge form test page
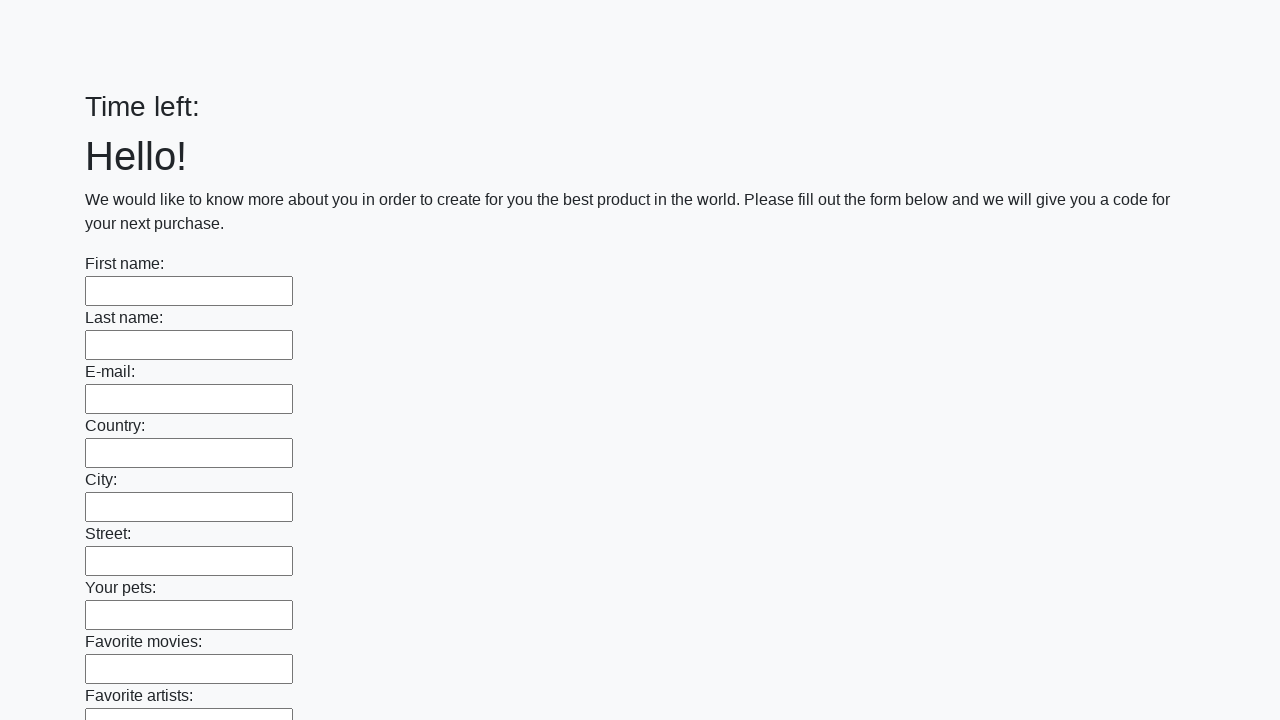

Filled an input field with 'answer' on input >> nth=0
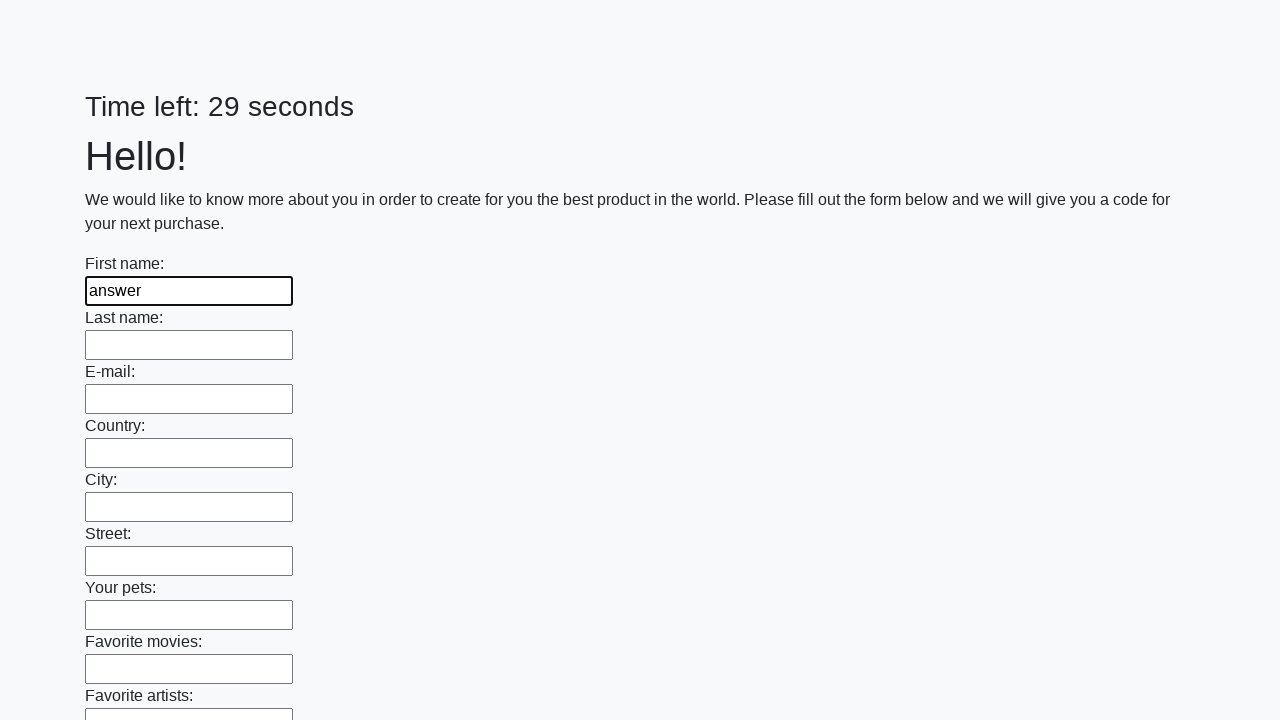

Filled an input field with 'answer' on input >> nth=1
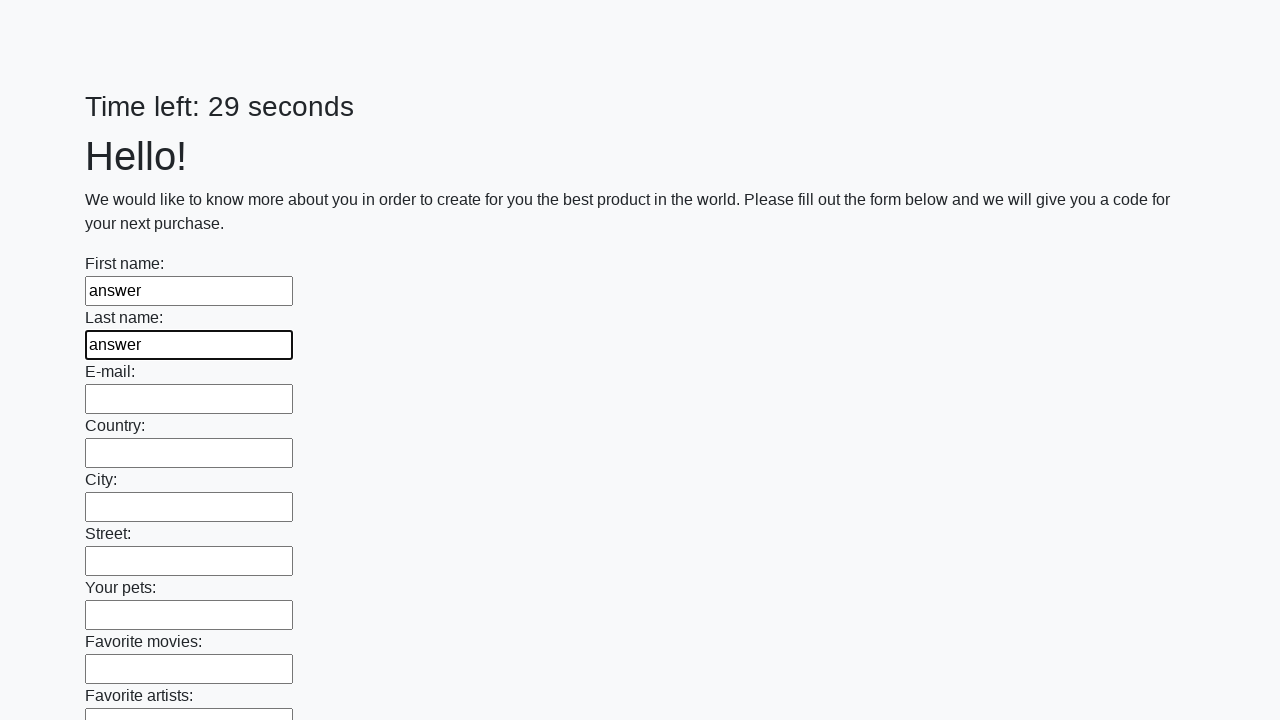

Filled an input field with 'answer' on input >> nth=2
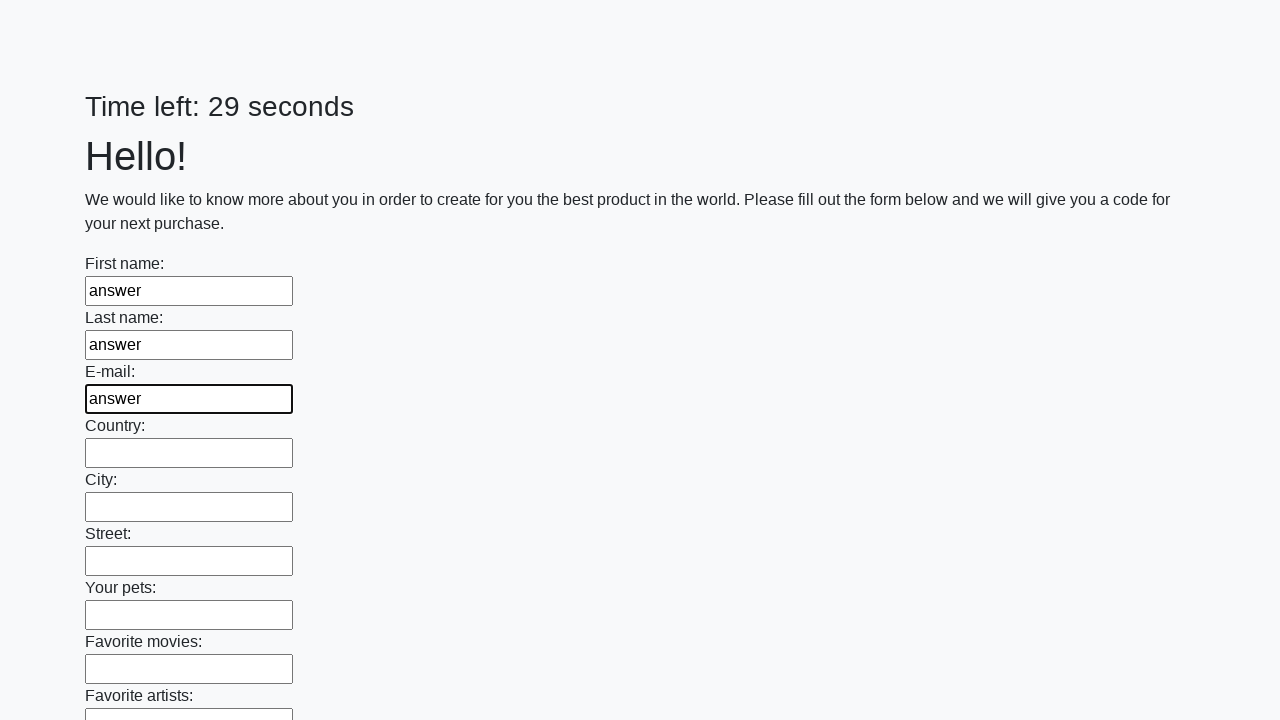

Filled an input field with 'answer' on input >> nth=3
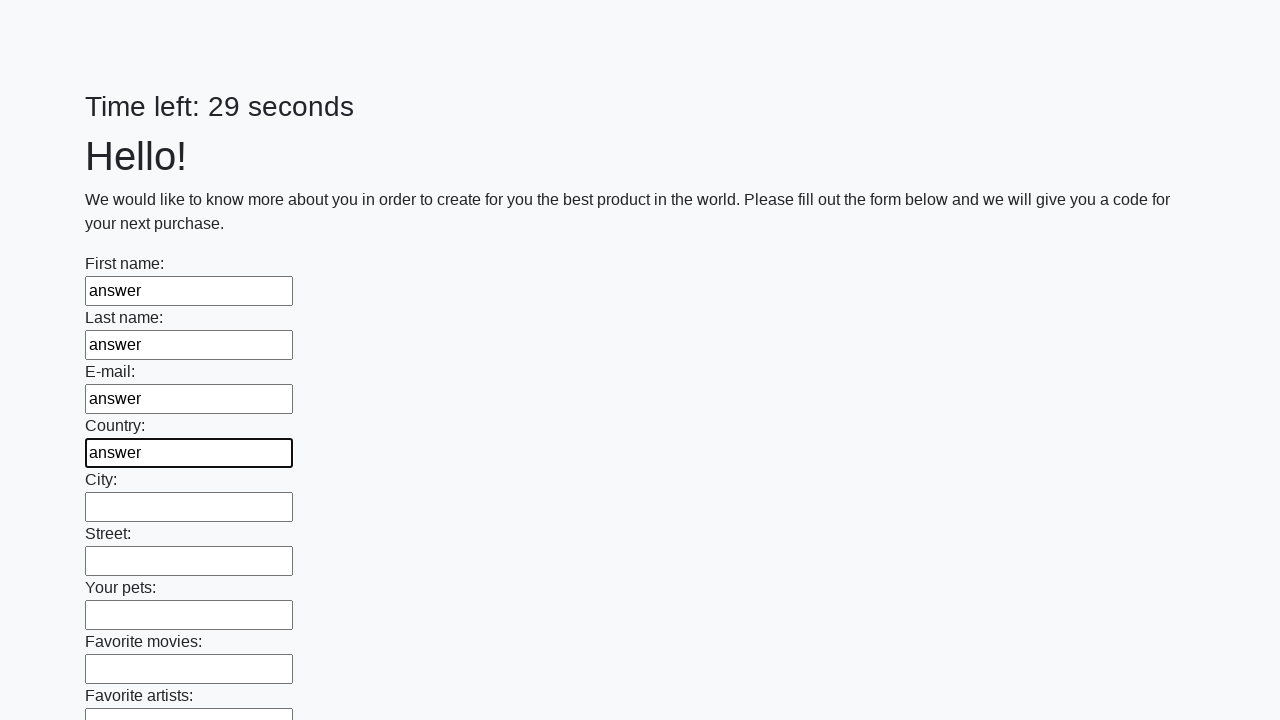

Filled an input field with 'answer' on input >> nth=4
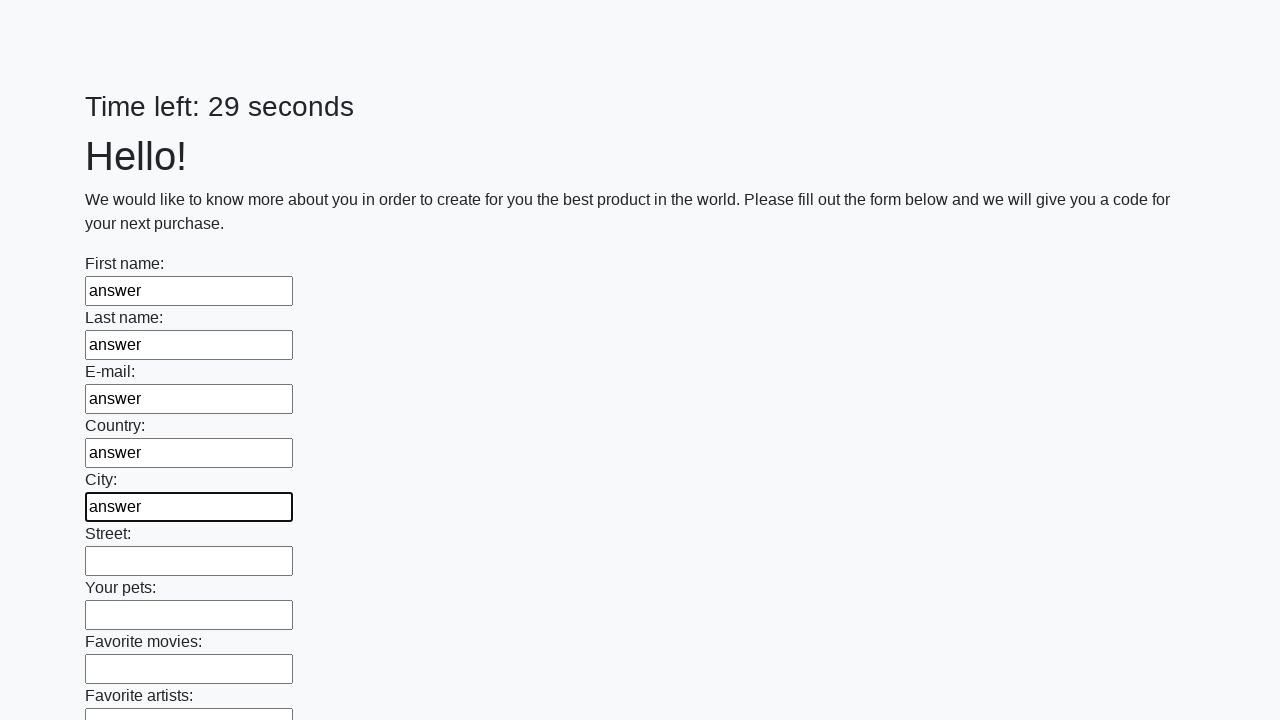

Filled an input field with 'answer' on input >> nth=5
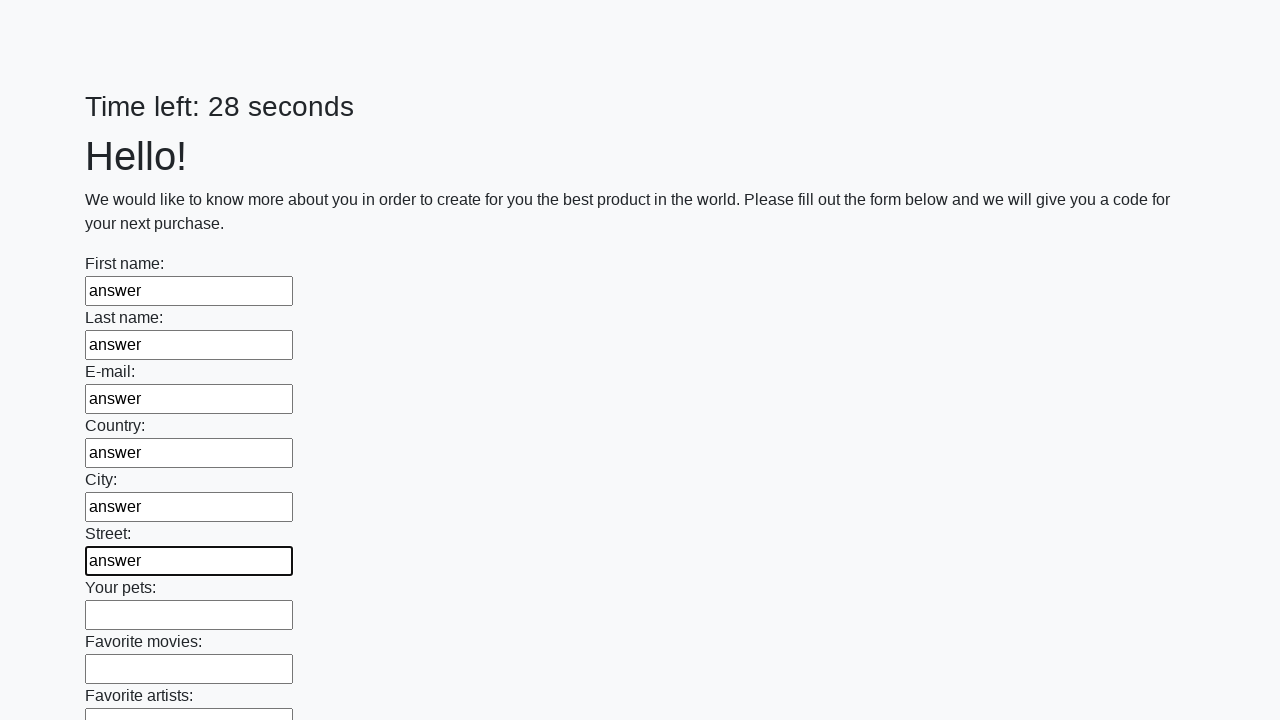

Filled an input field with 'answer' on input >> nth=6
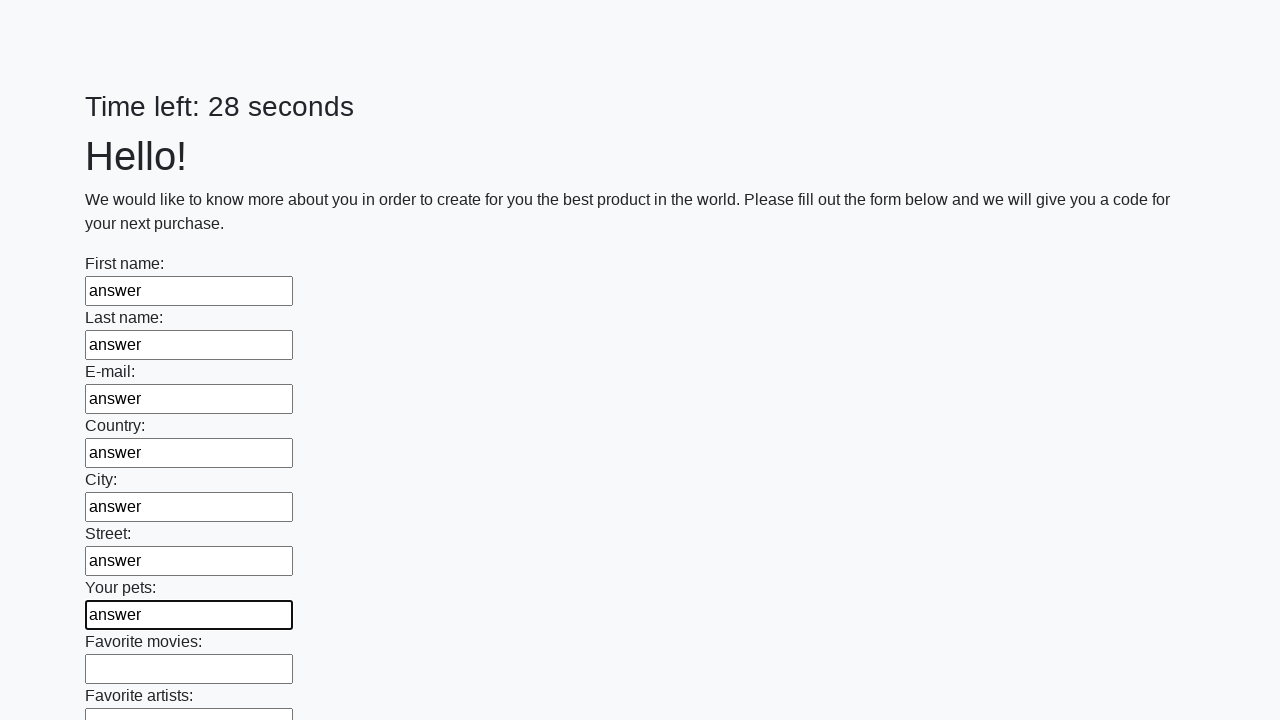

Filled an input field with 'answer' on input >> nth=7
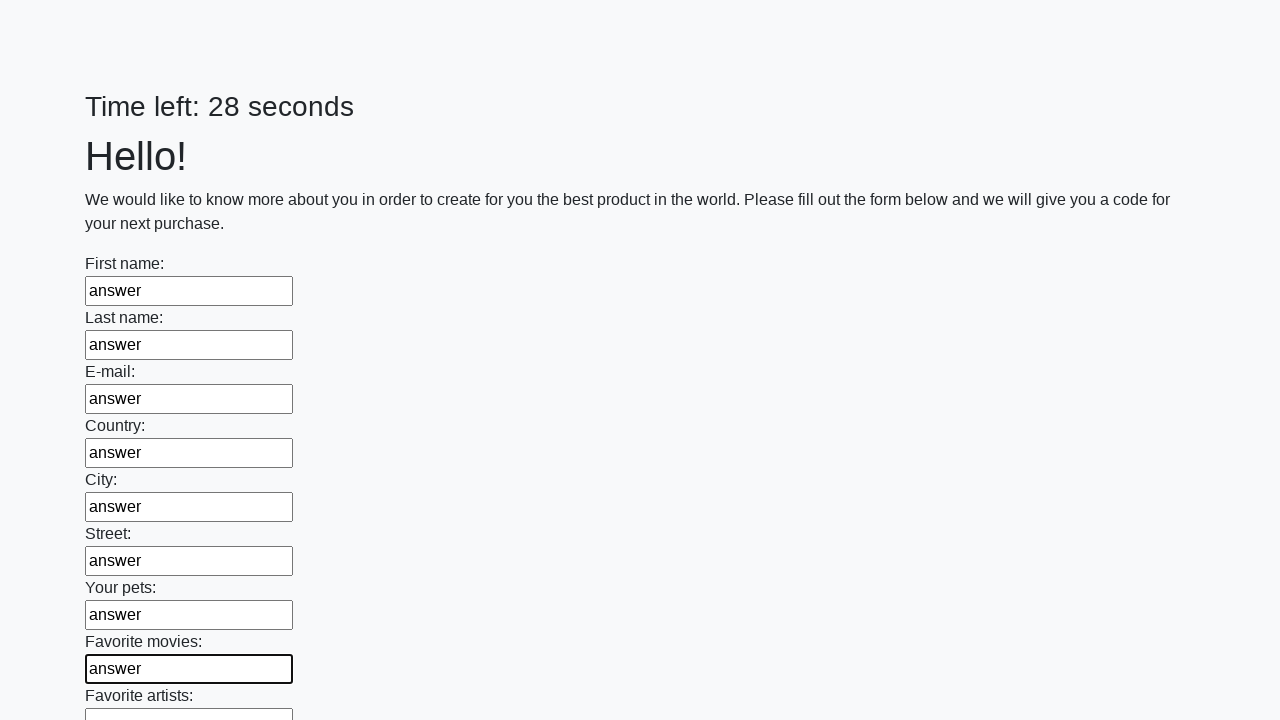

Filled an input field with 'answer' on input >> nth=8
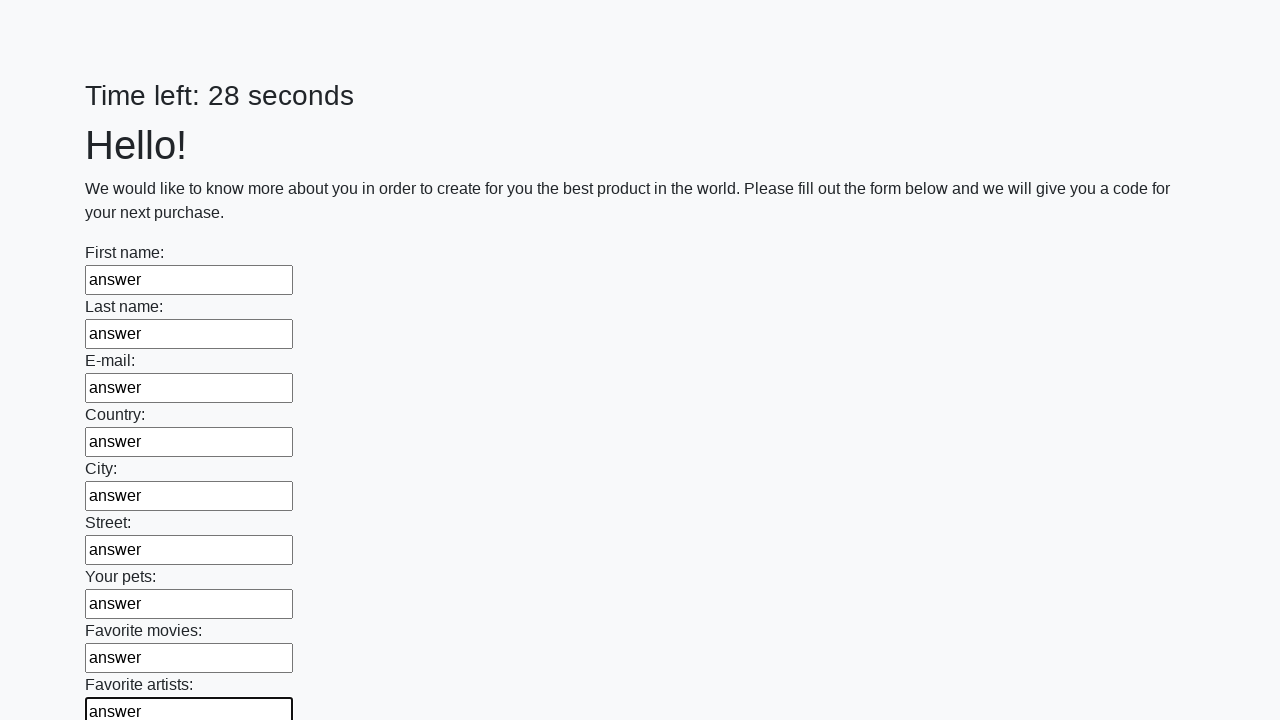

Filled an input field with 'answer' on input >> nth=9
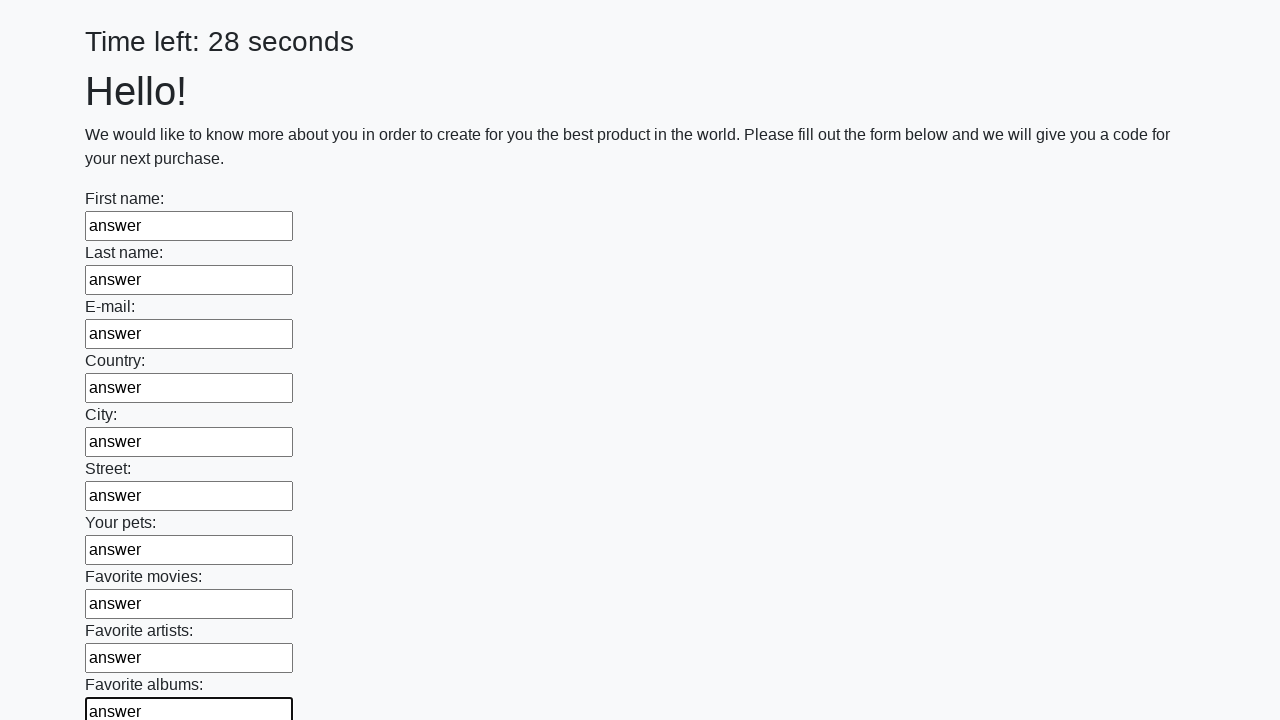

Filled an input field with 'answer' on input >> nth=10
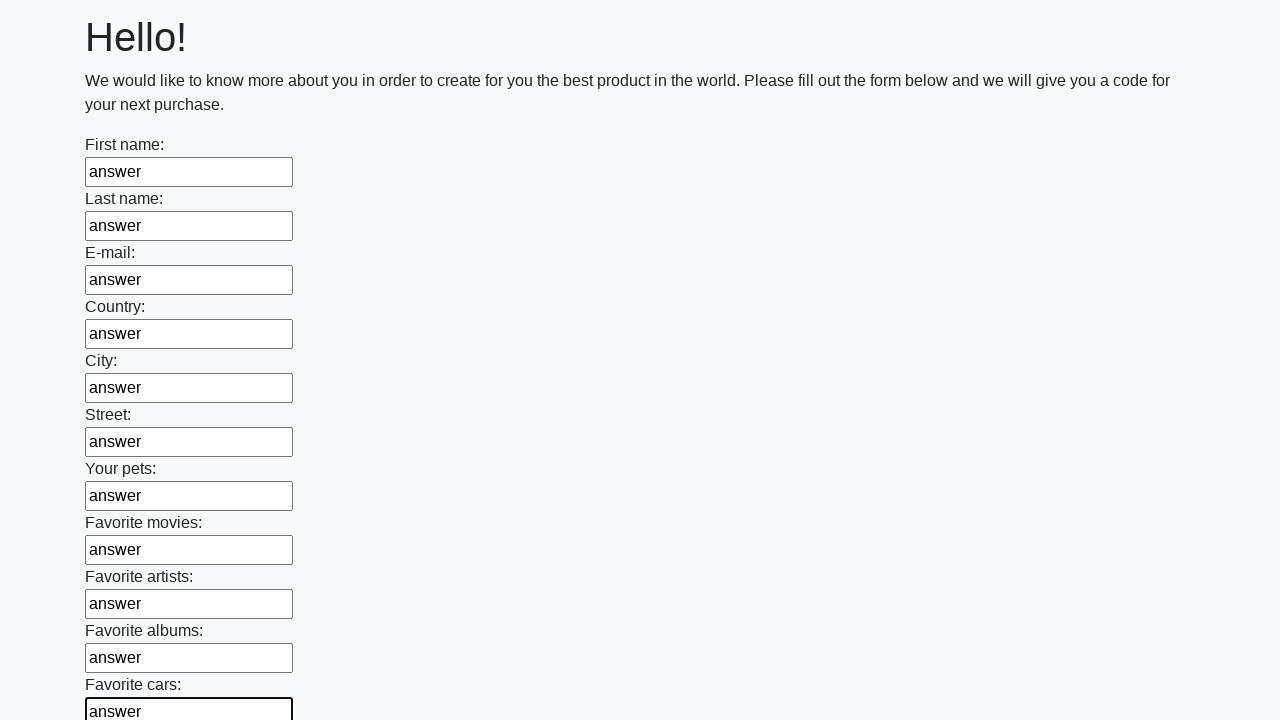

Filled an input field with 'answer' on input >> nth=11
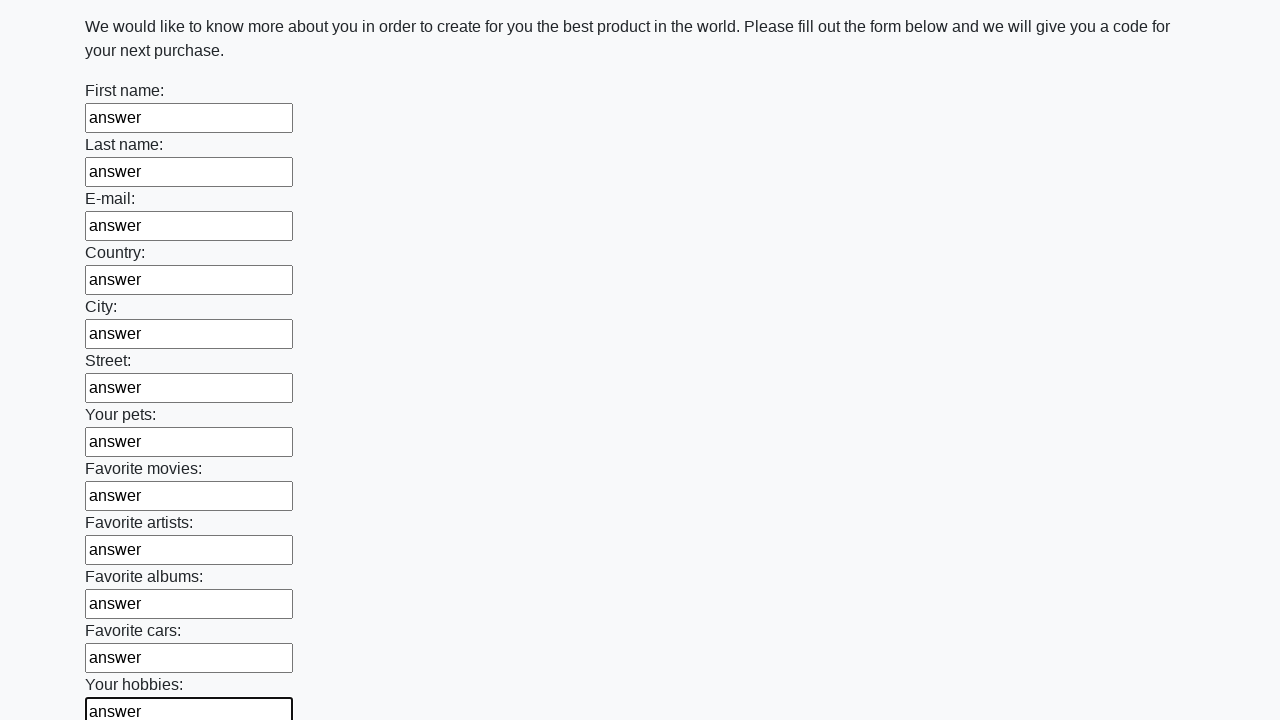

Filled an input field with 'answer' on input >> nth=12
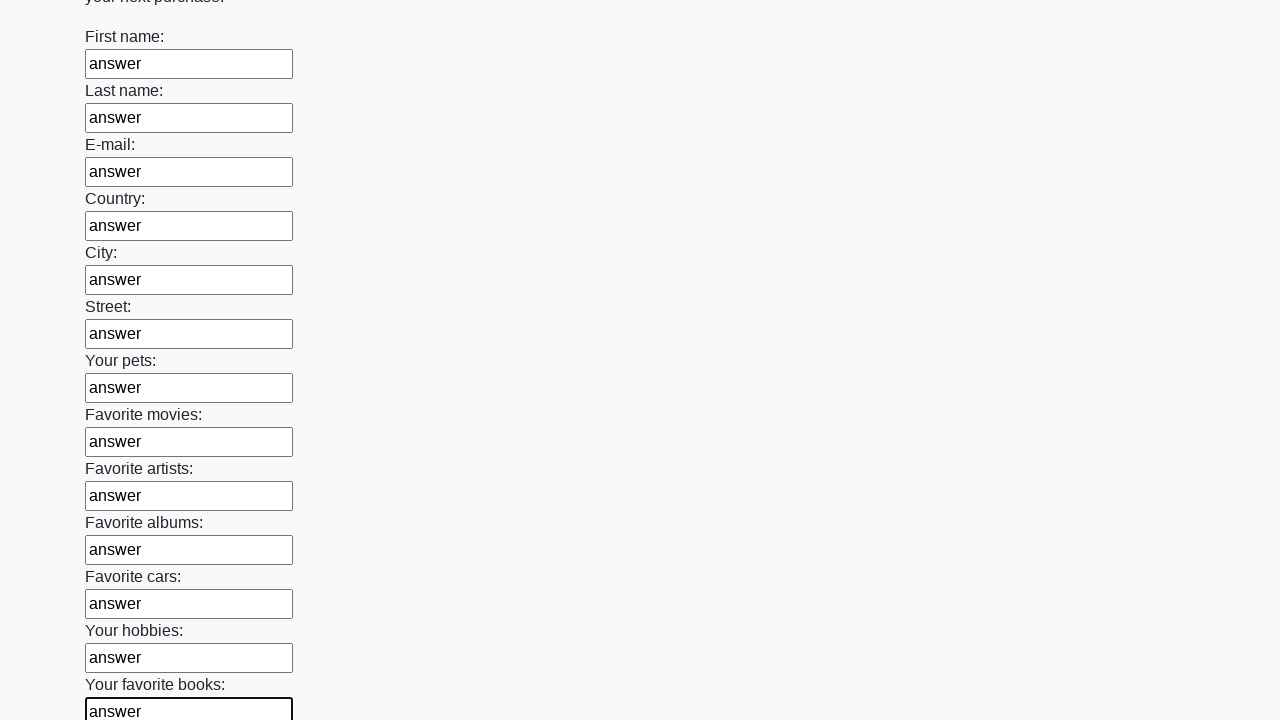

Filled an input field with 'answer' on input >> nth=13
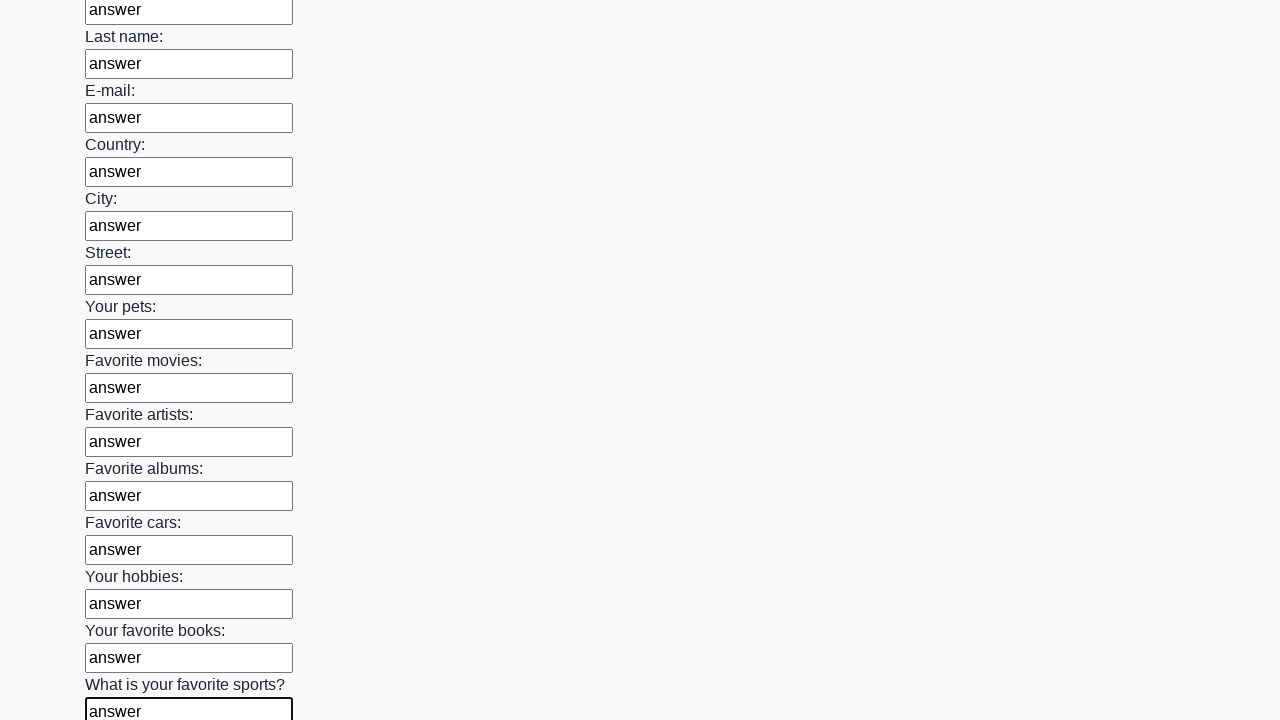

Filled an input field with 'answer' on input >> nth=14
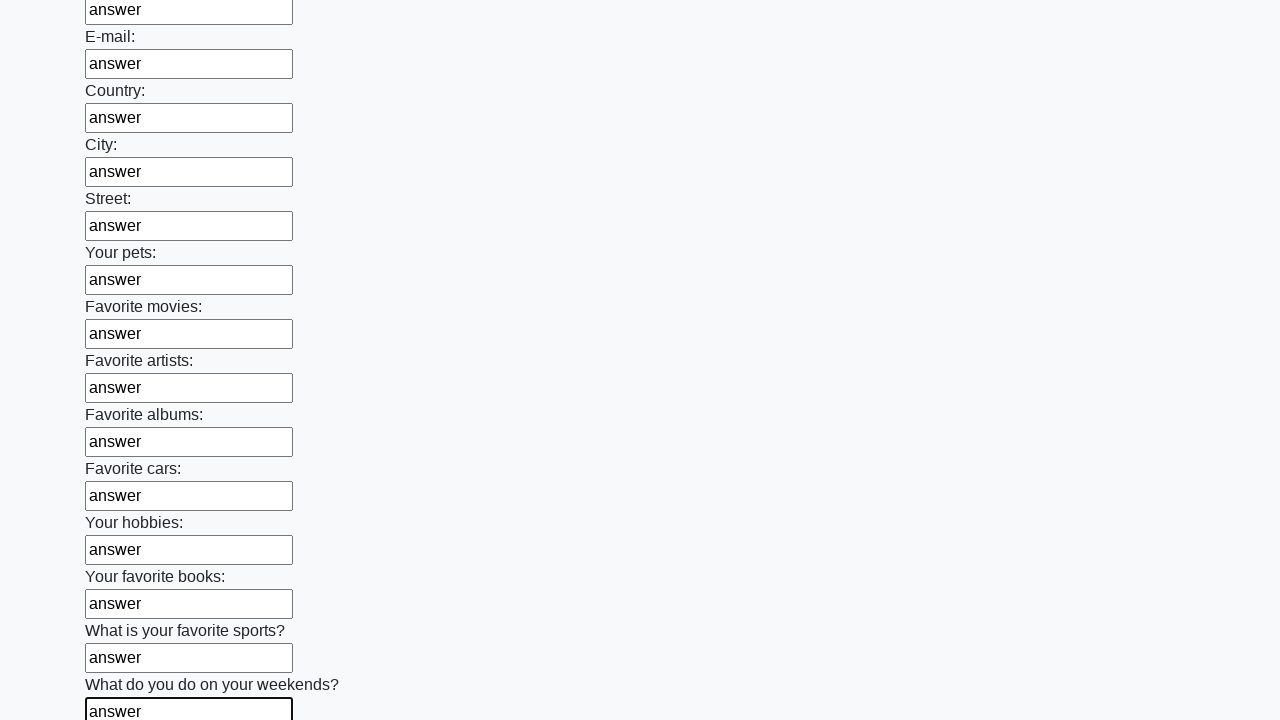

Filled an input field with 'answer' on input >> nth=15
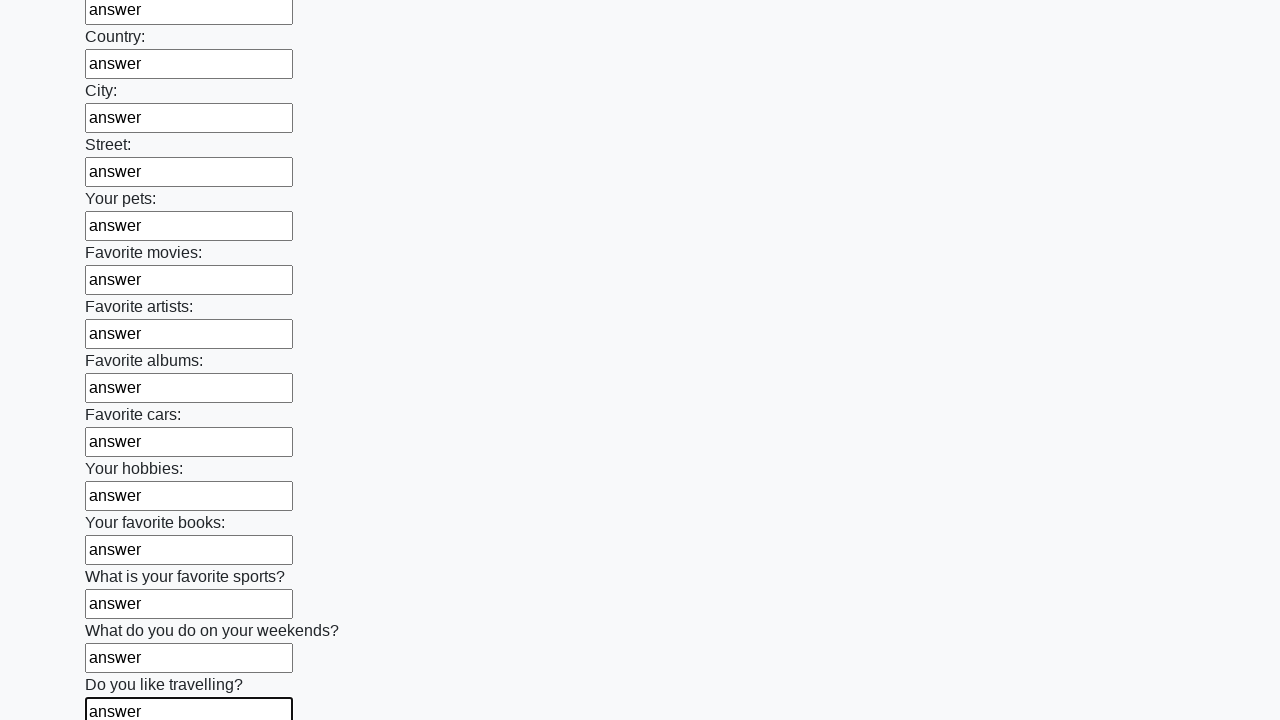

Filled an input field with 'answer' on input >> nth=16
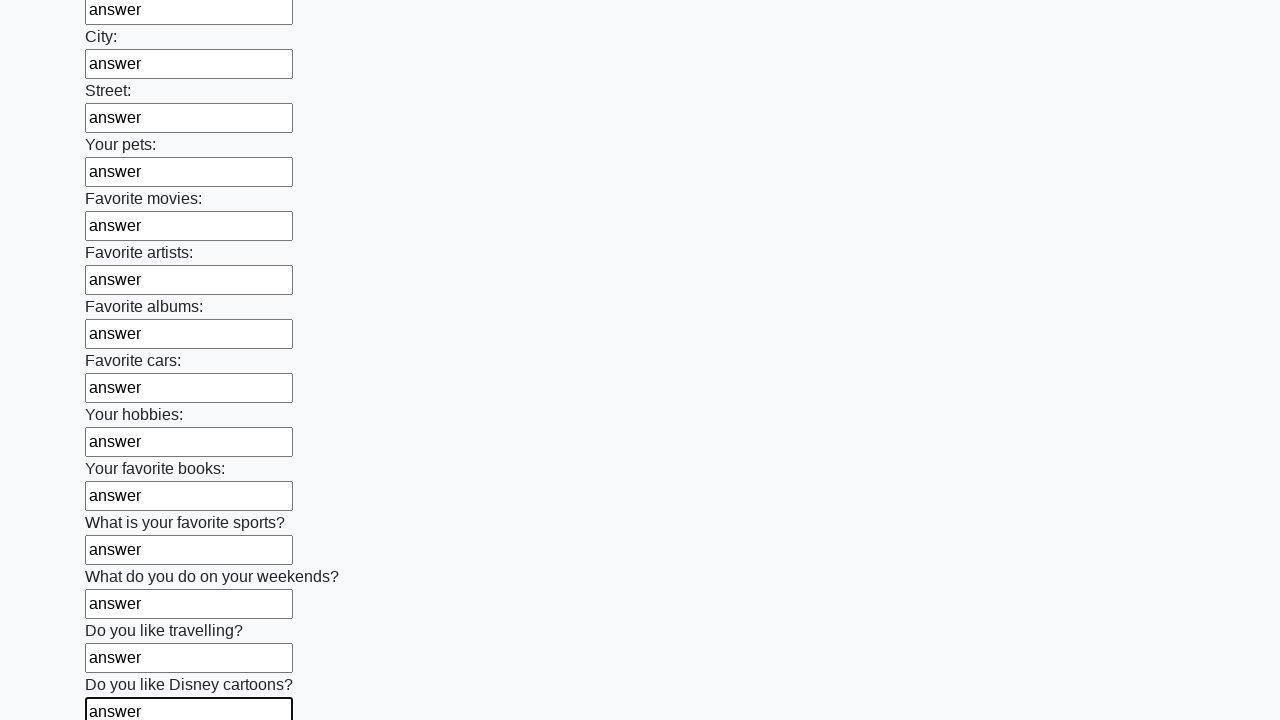

Filled an input field with 'answer' on input >> nth=17
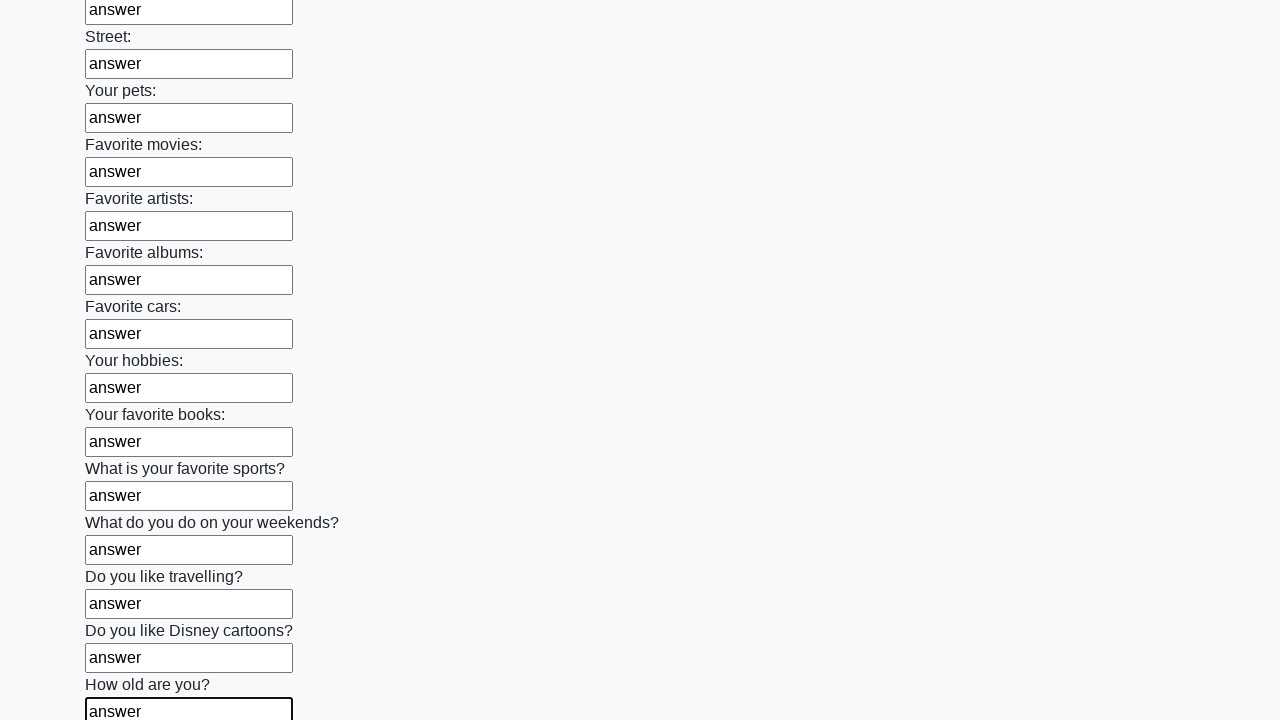

Filled an input field with 'answer' on input >> nth=18
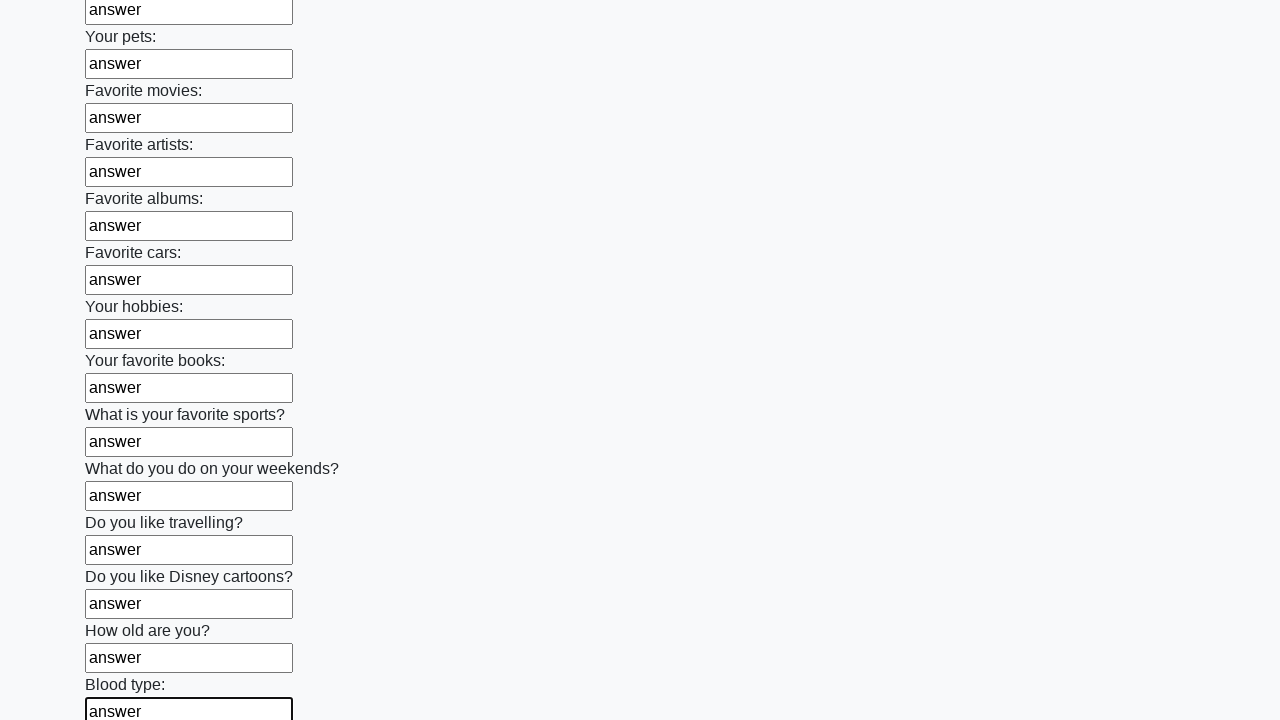

Filled an input field with 'answer' on input >> nth=19
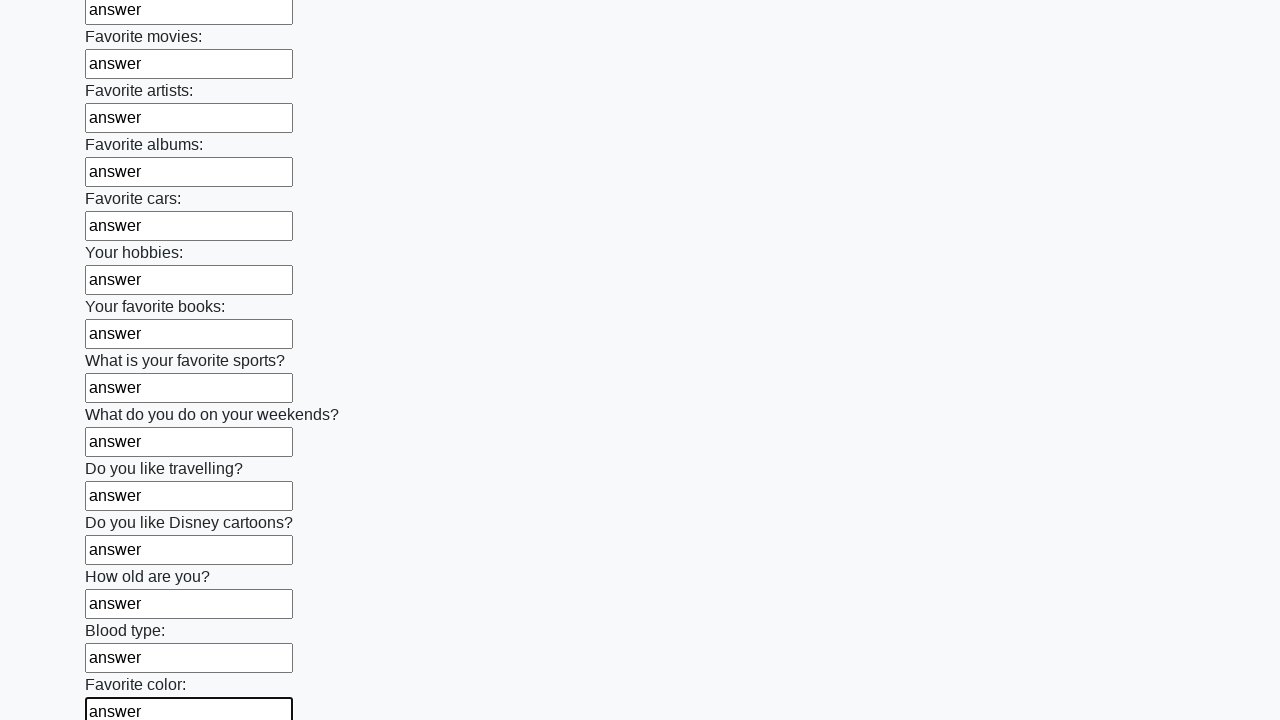

Filled an input field with 'answer' on input >> nth=20
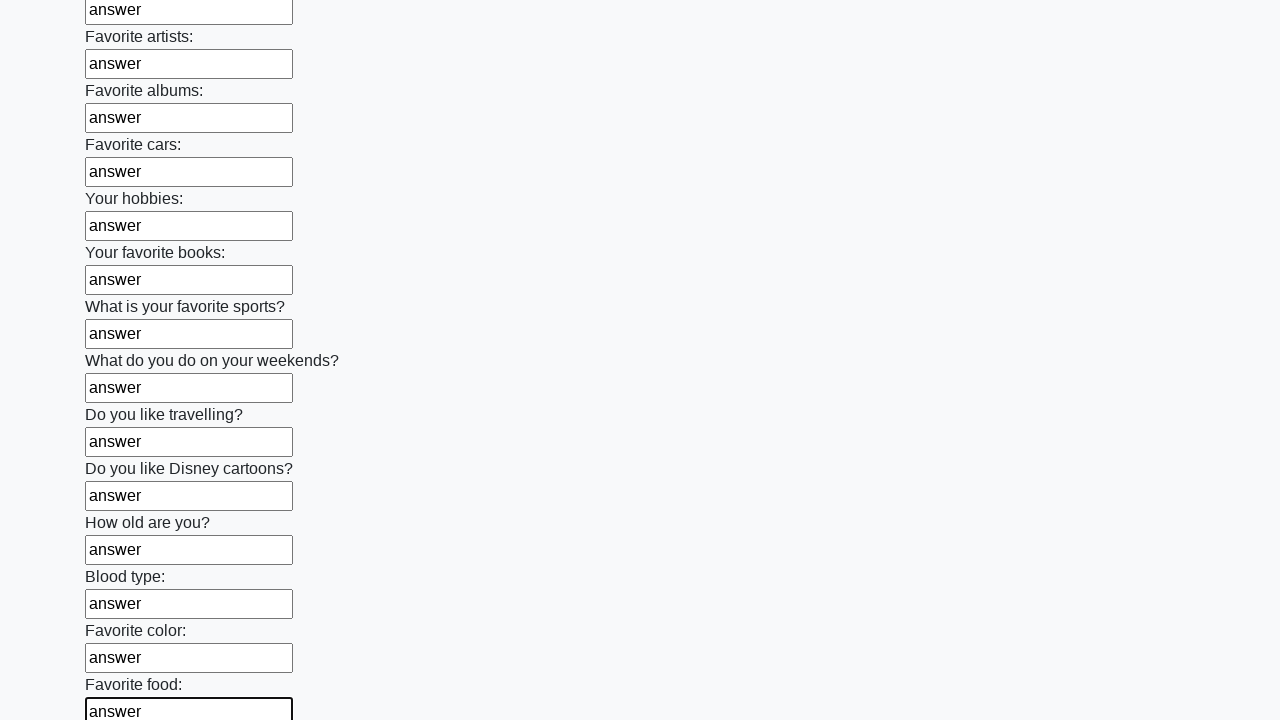

Filled an input field with 'answer' on input >> nth=21
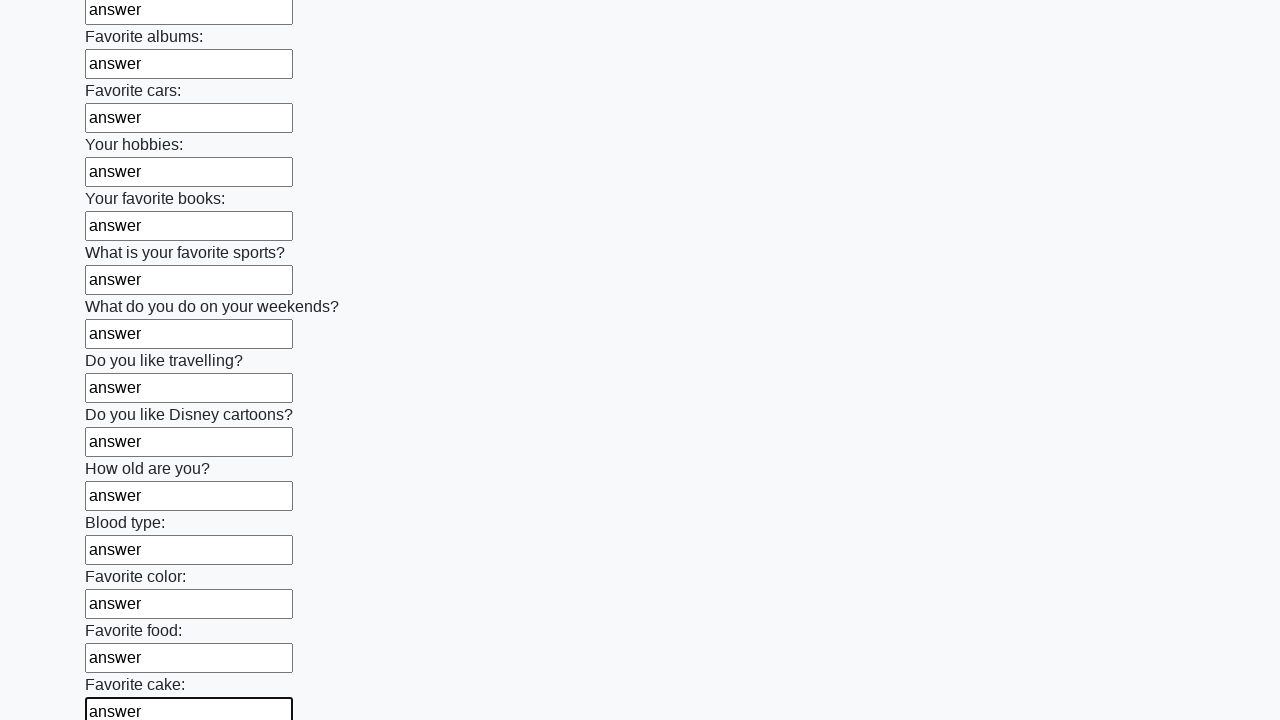

Filled an input field with 'answer' on input >> nth=22
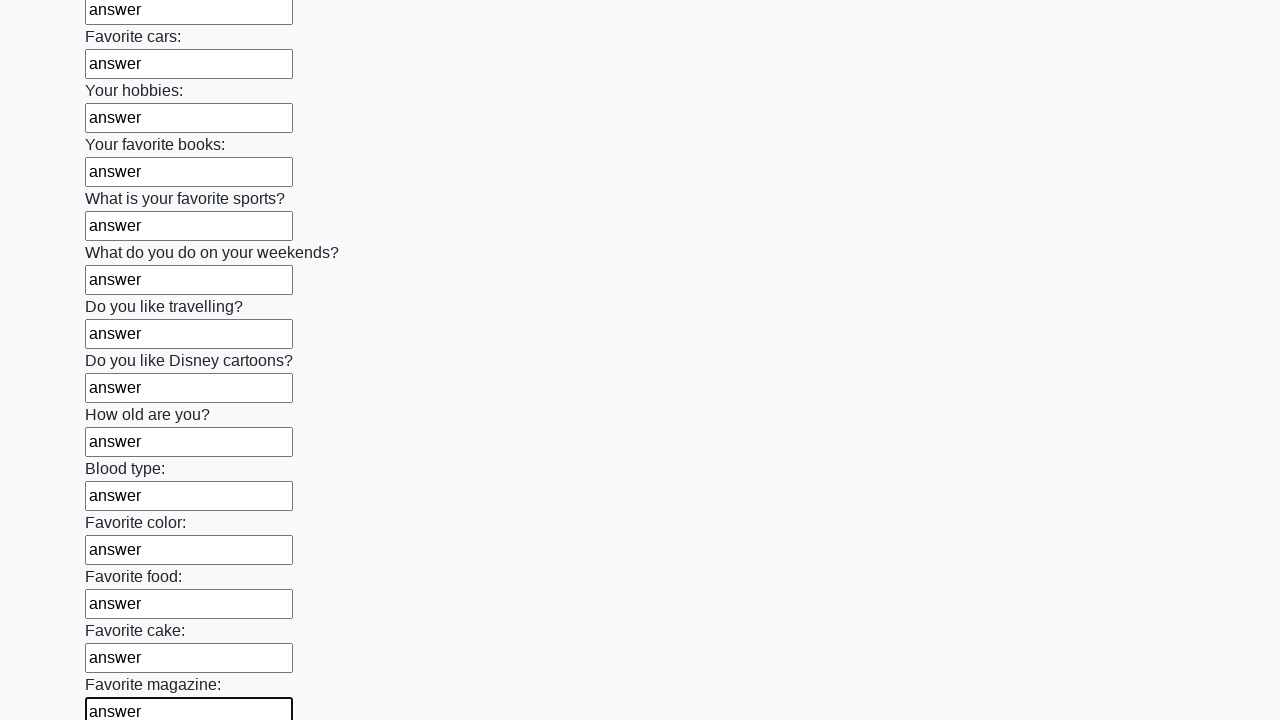

Filled an input field with 'answer' on input >> nth=23
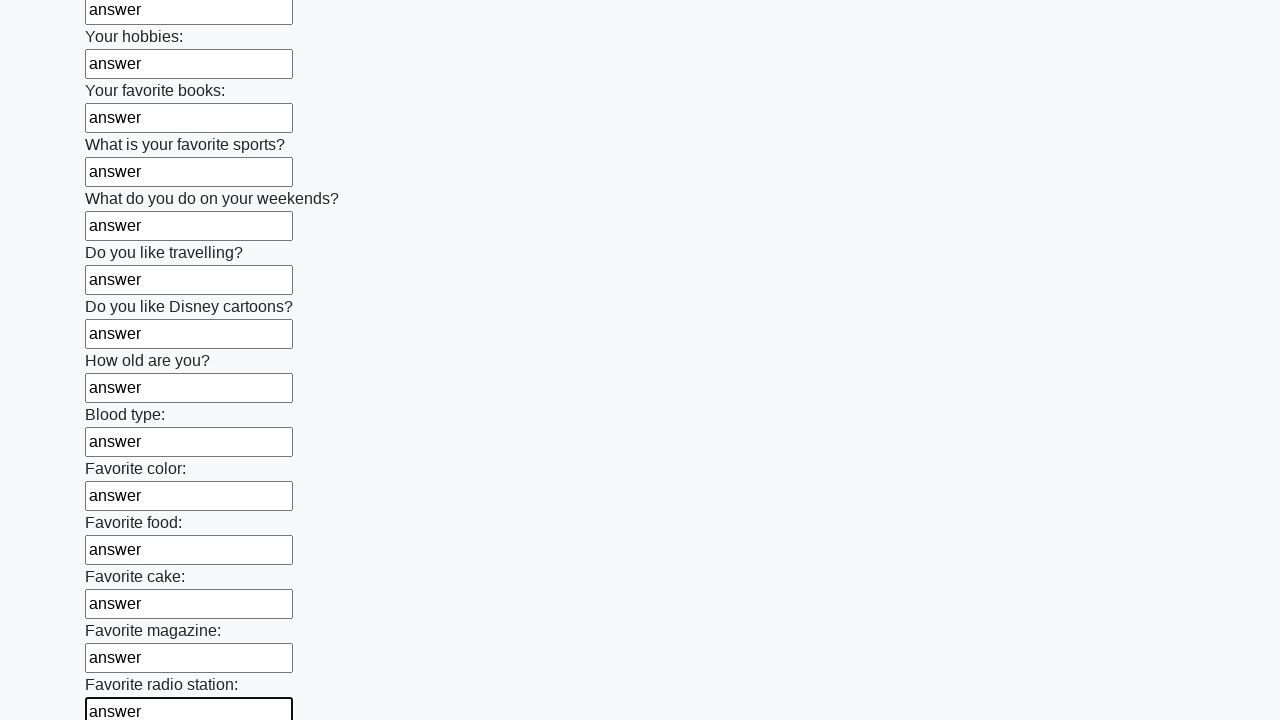

Filled an input field with 'answer' on input >> nth=24
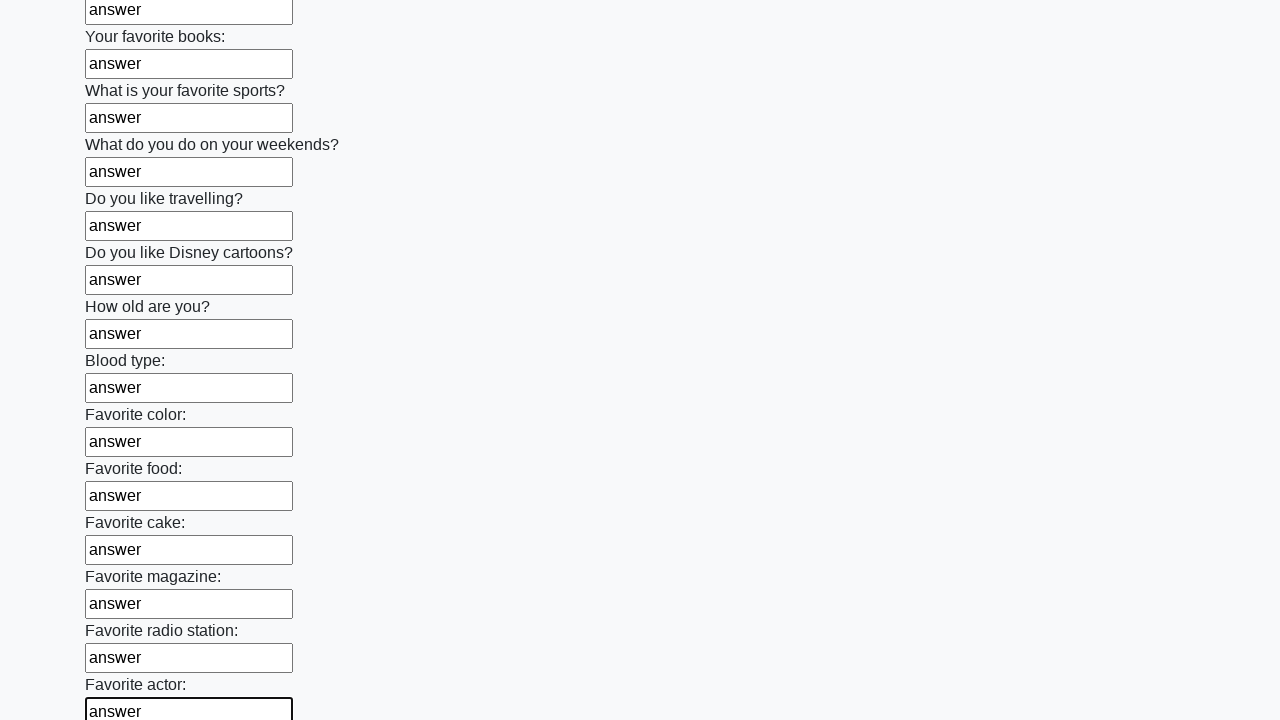

Filled an input field with 'answer' on input >> nth=25
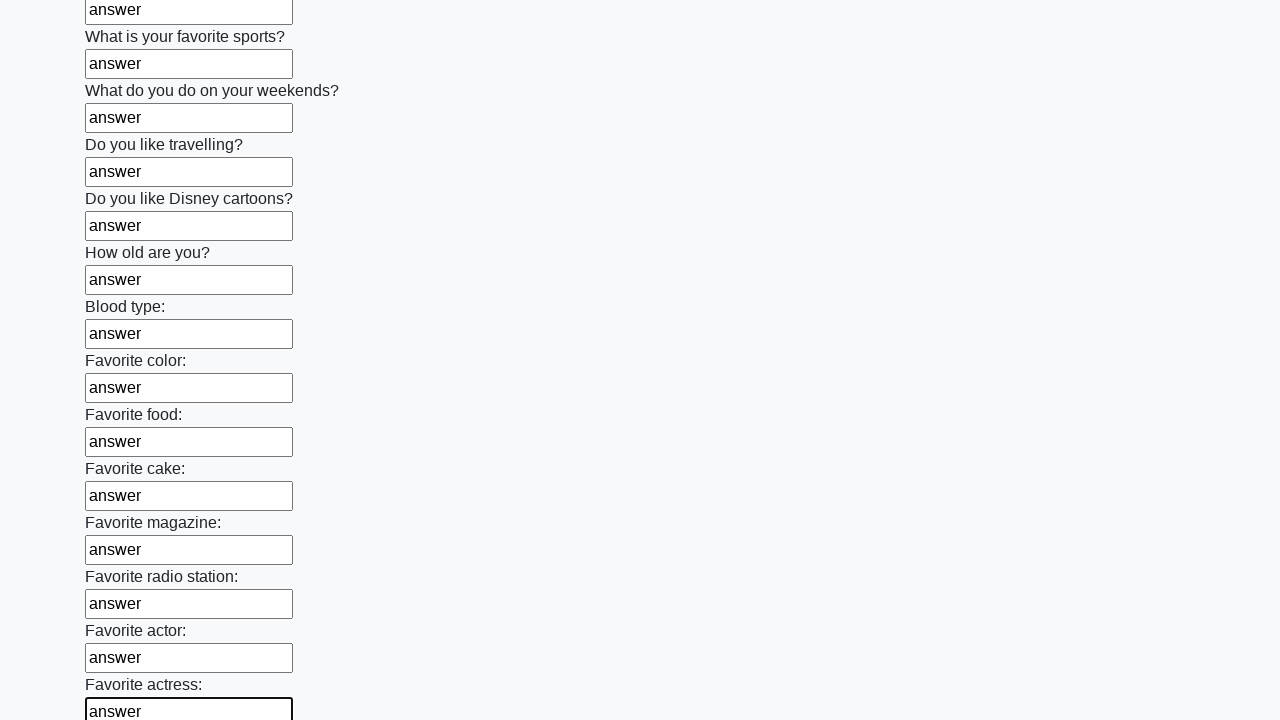

Filled an input field with 'answer' on input >> nth=26
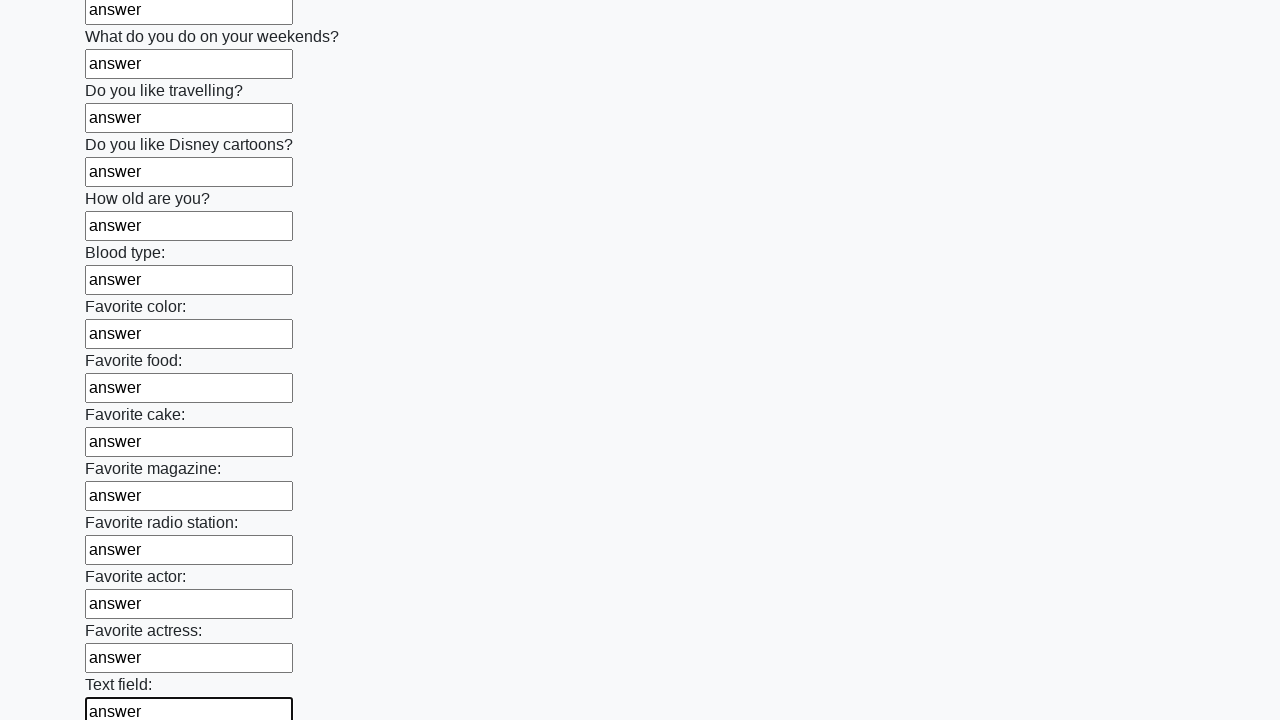

Filled an input field with 'answer' on input >> nth=27
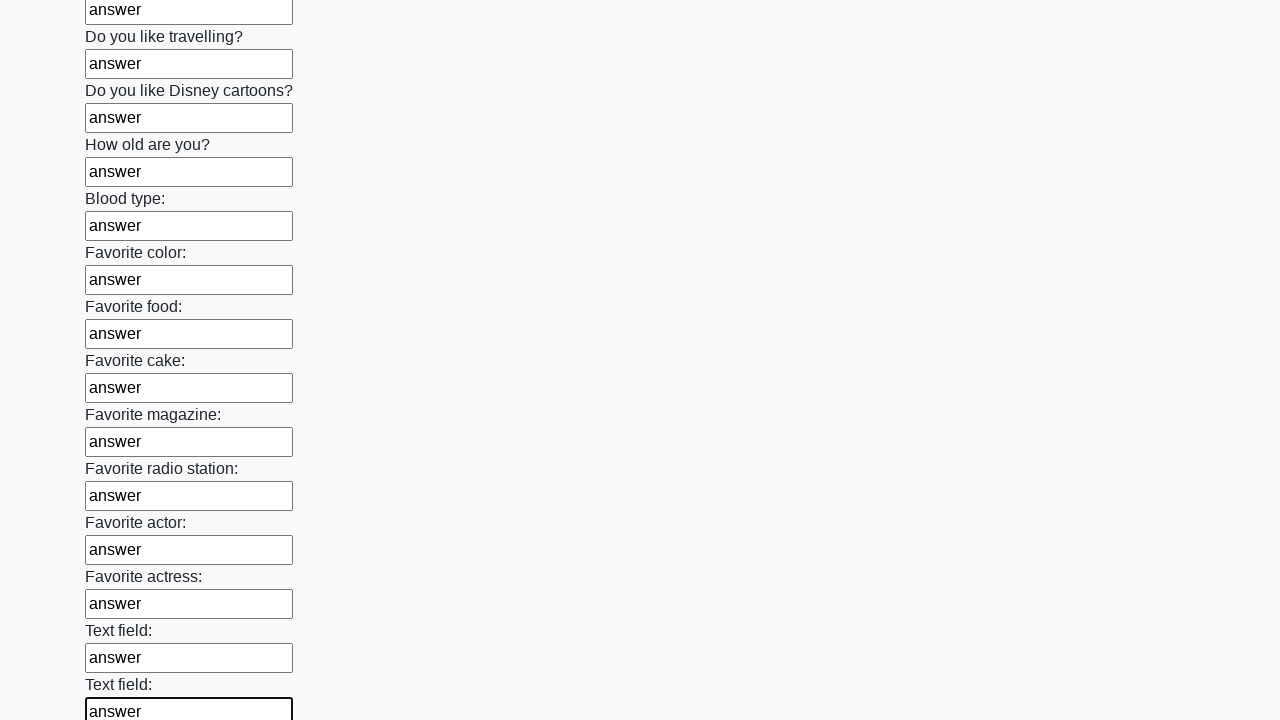

Filled an input field with 'answer' on input >> nth=28
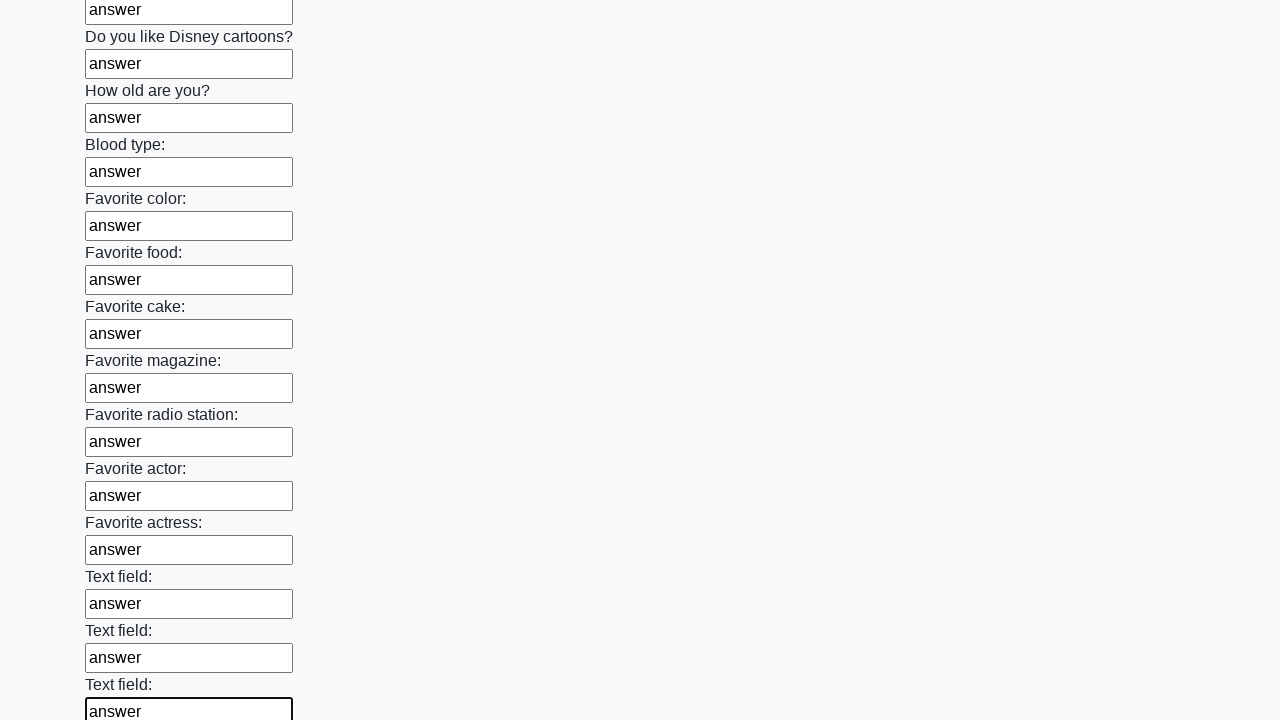

Filled an input field with 'answer' on input >> nth=29
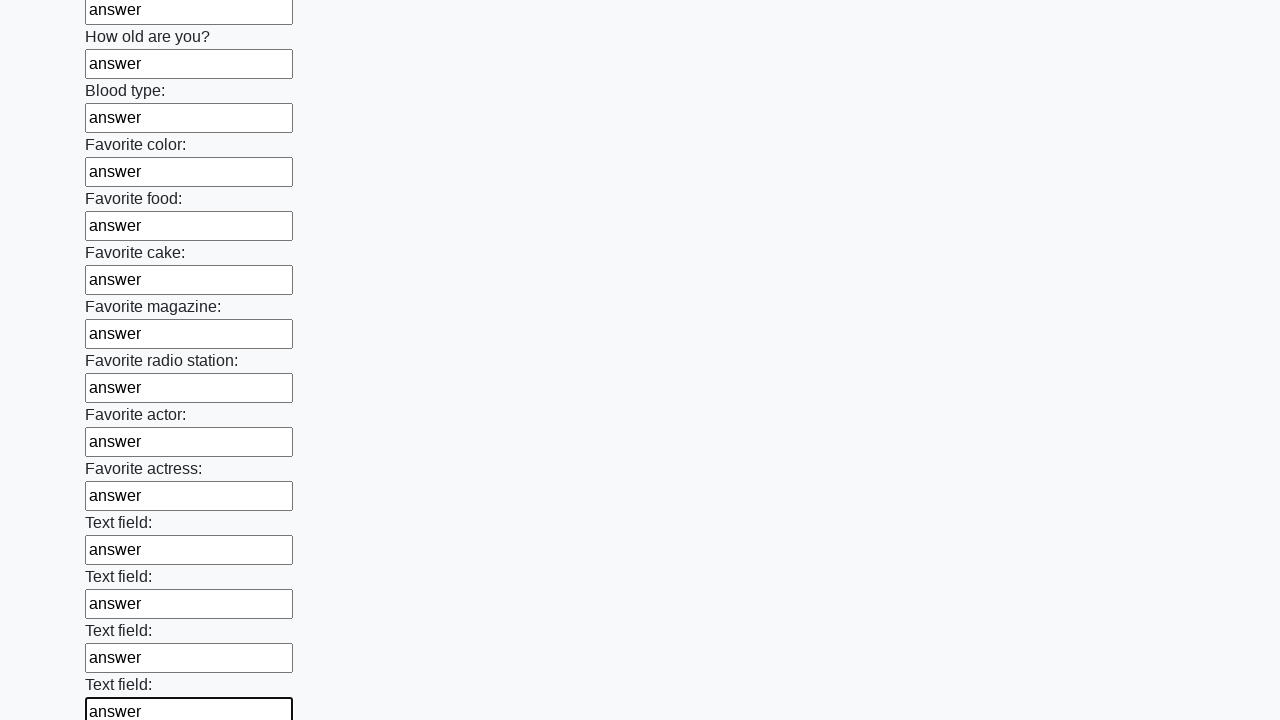

Filled an input field with 'answer' on input >> nth=30
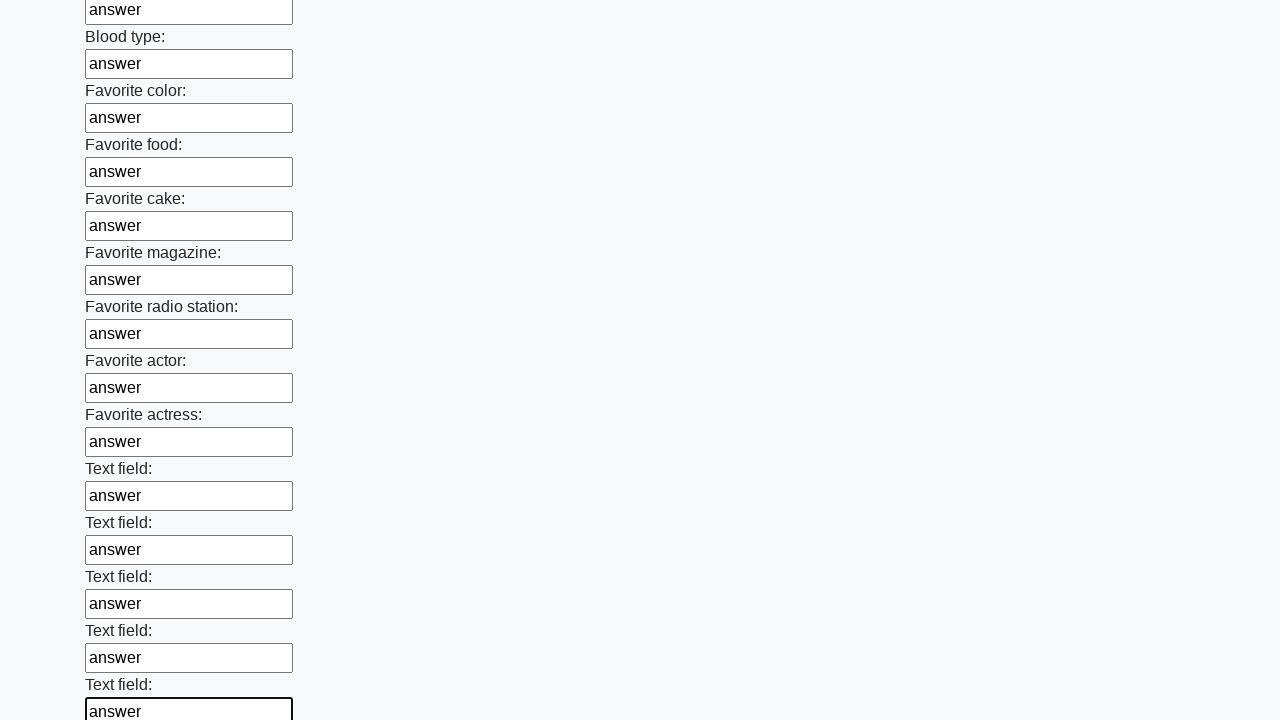

Filled an input field with 'answer' on input >> nth=31
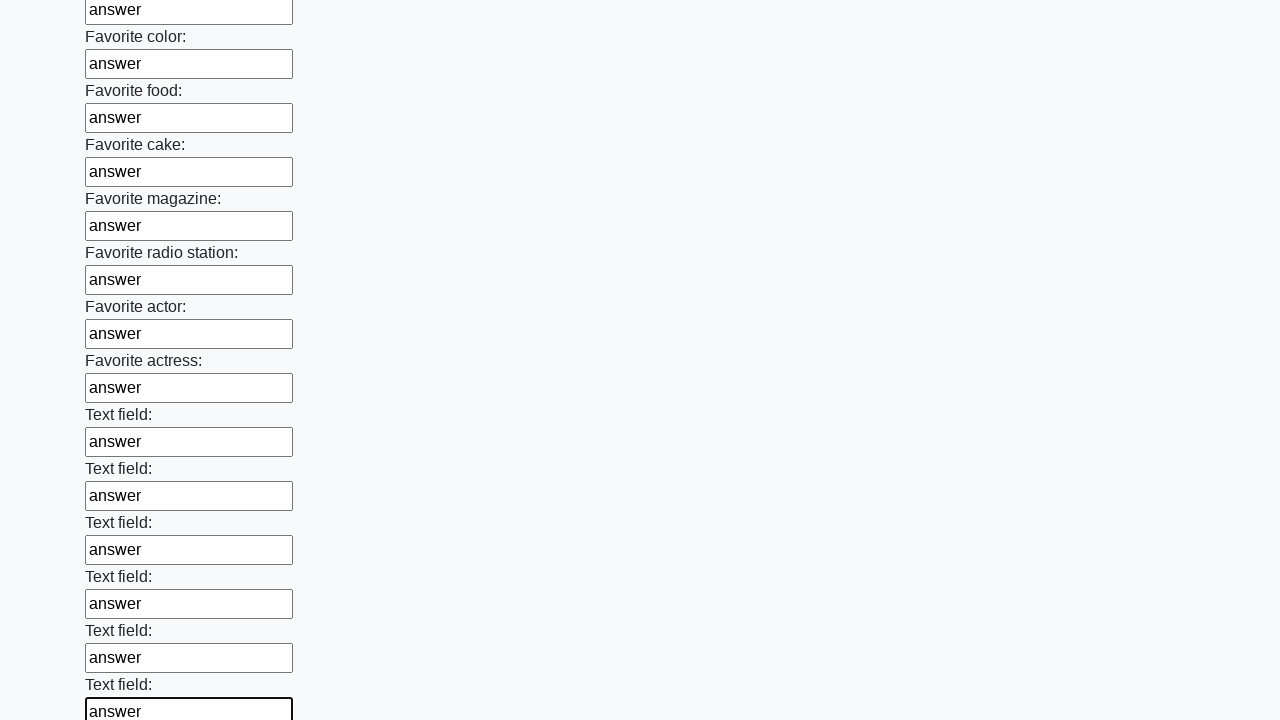

Filled an input field with 'answer' on input >> nth=32
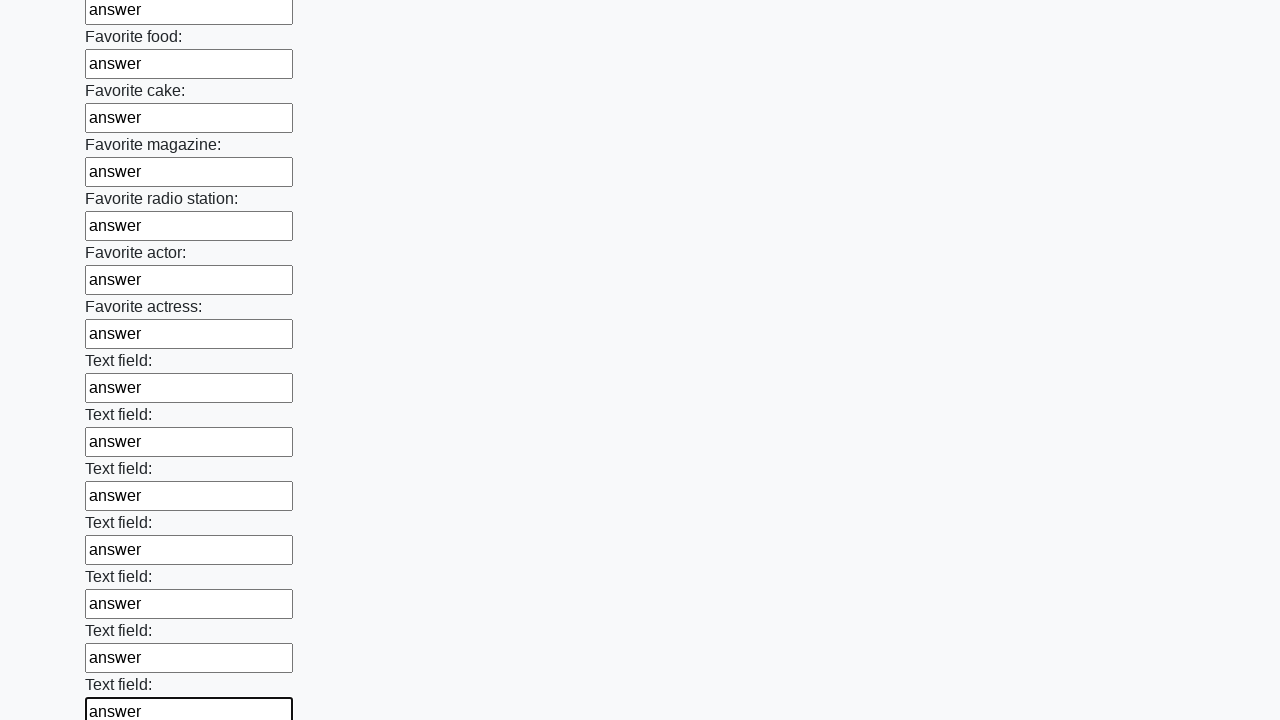

Filled an input field with 'answer' on input >> nth=33
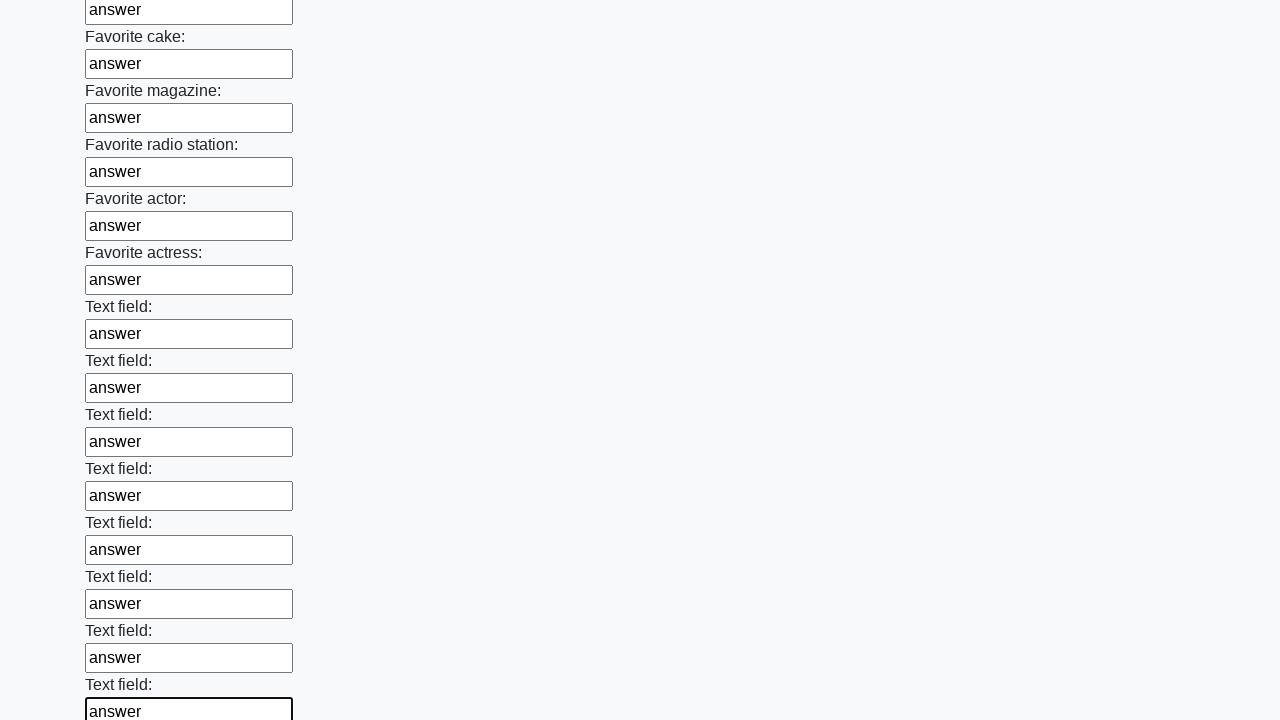

Filled an input field with 'answer' on input >> nth=34
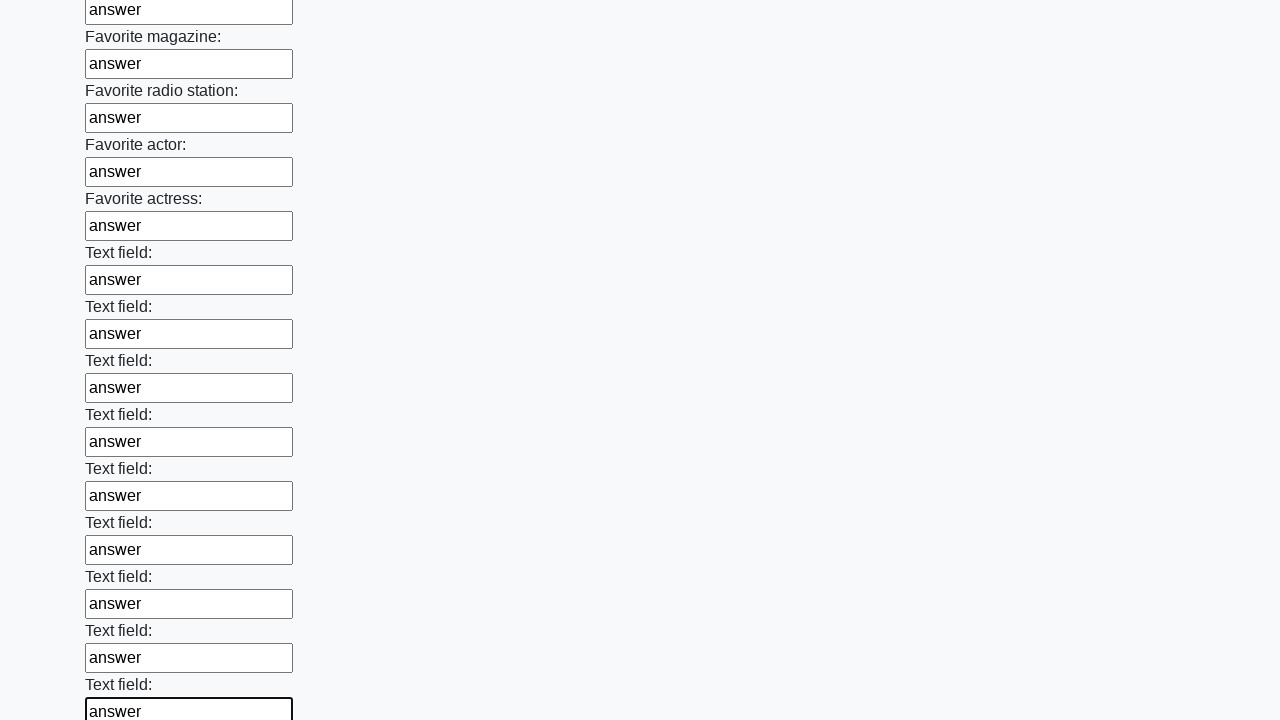

Filled an input field with 'answer' on input >> nth=35
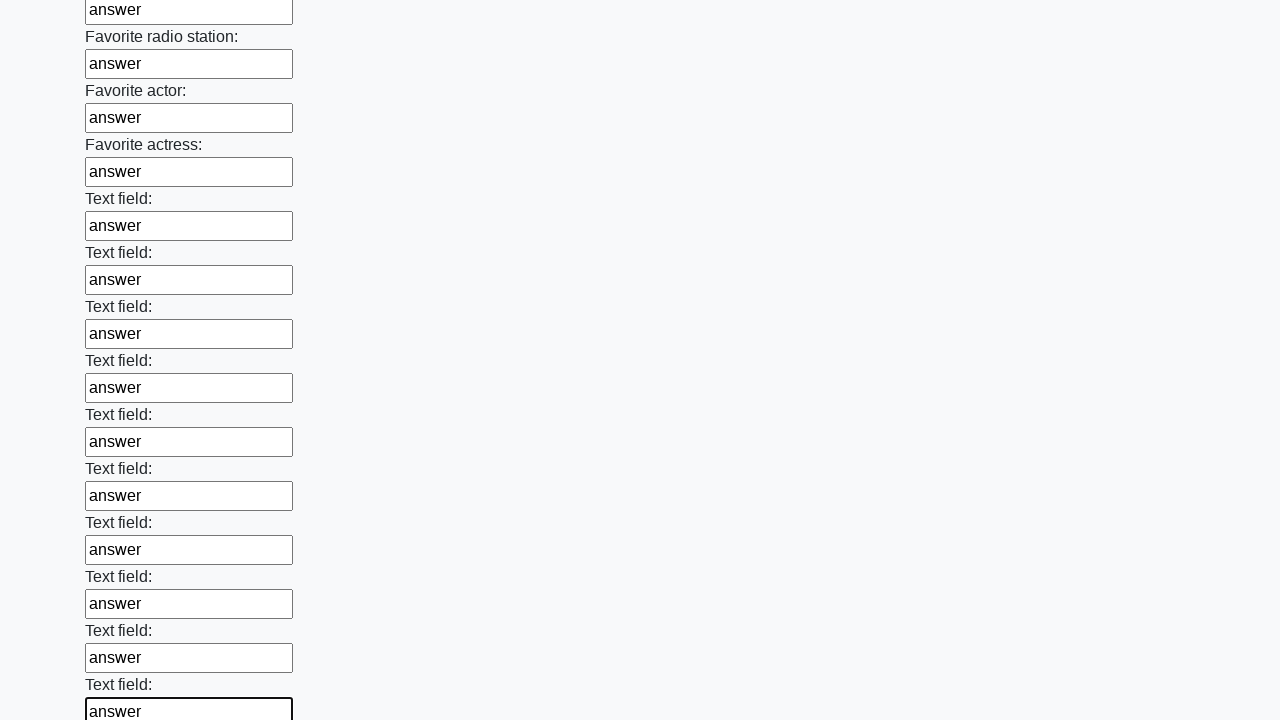

Filled an input field with 'answer' on input >> nth=36
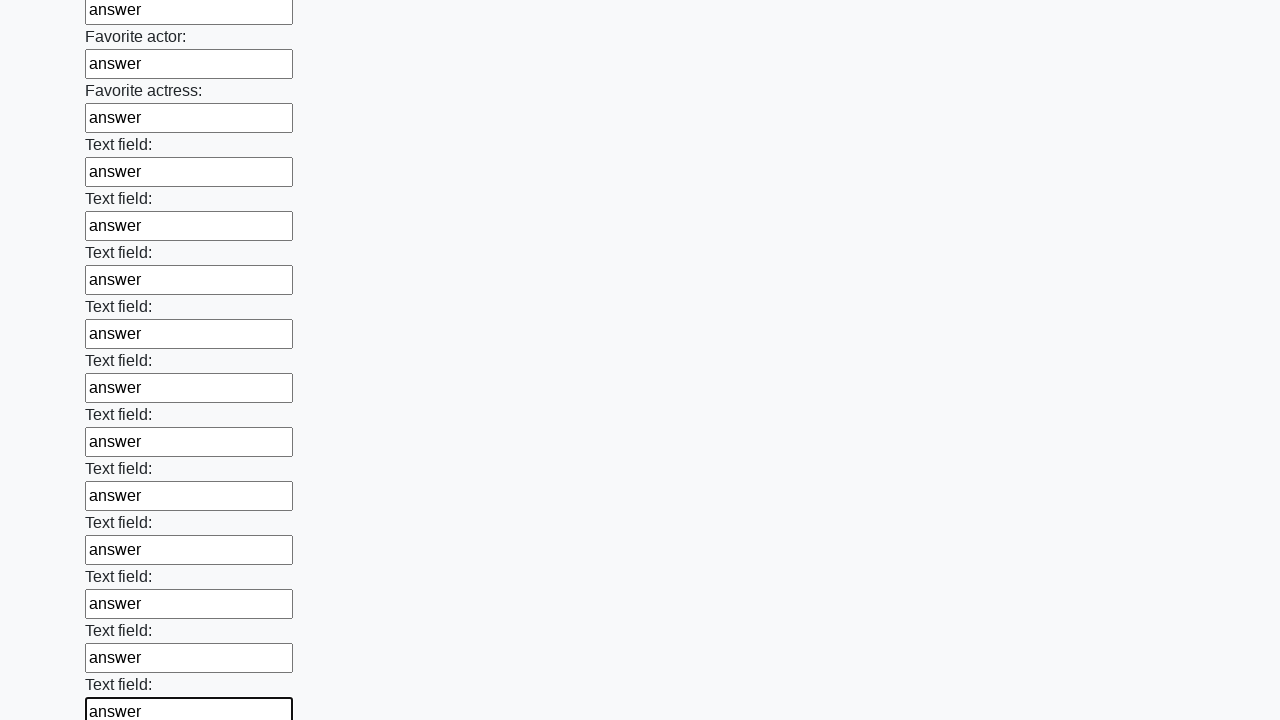

Filled an input field with 'answer' on input >> nth=37
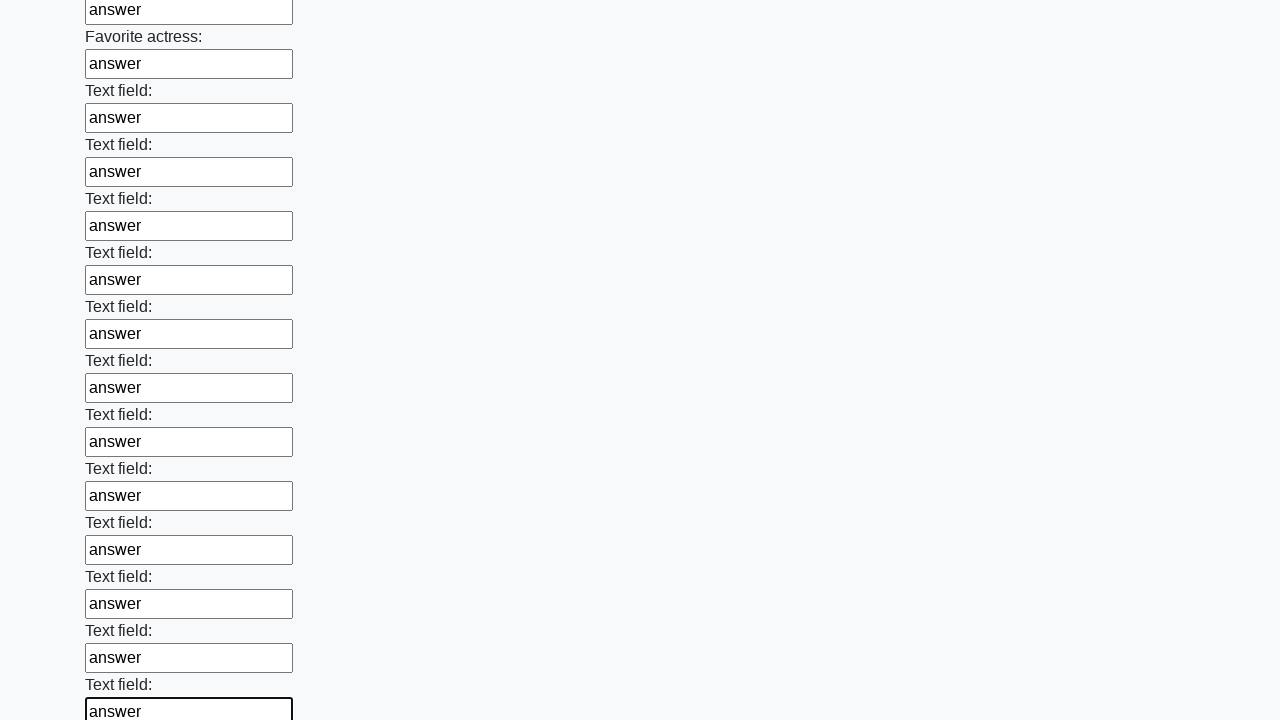

Filled an input field with 'answer' on input >> nth=38
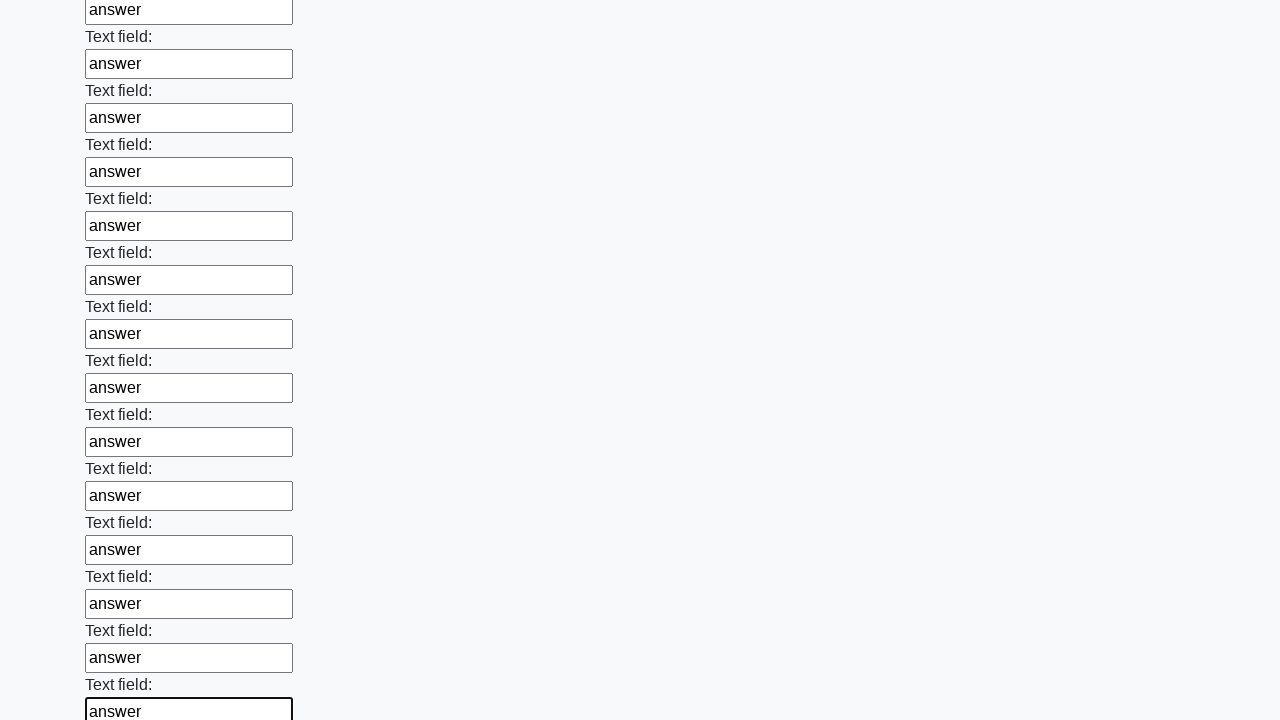

Filled an input field with 'answer' on input >> nth=39
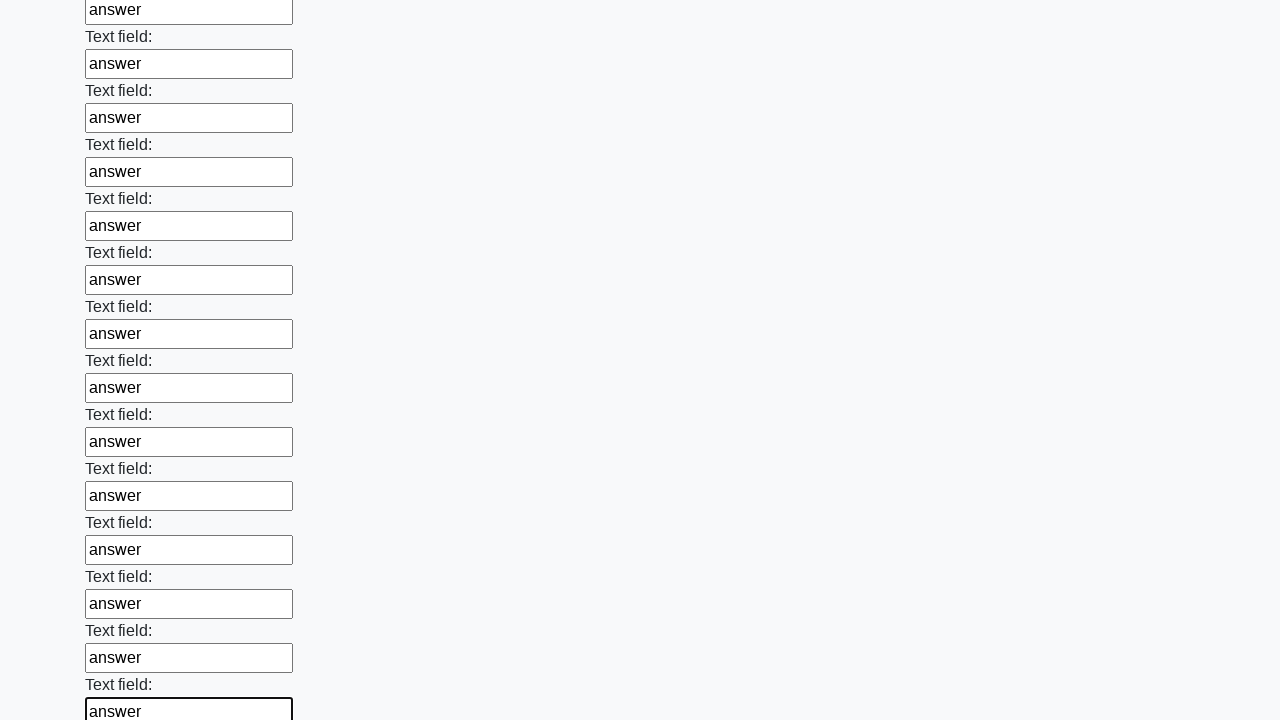

Filled an input field with 'answer' on input >> nth=40
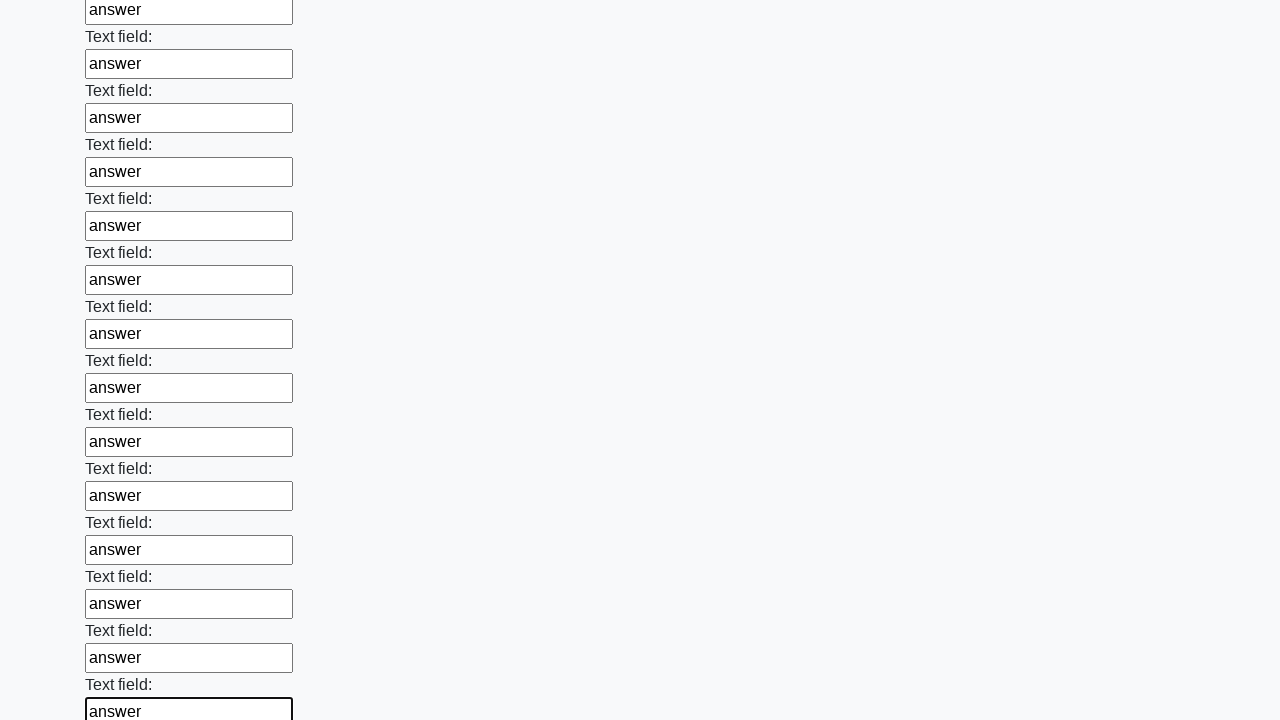

Filled an input field with 'answer' on input >> nth=41
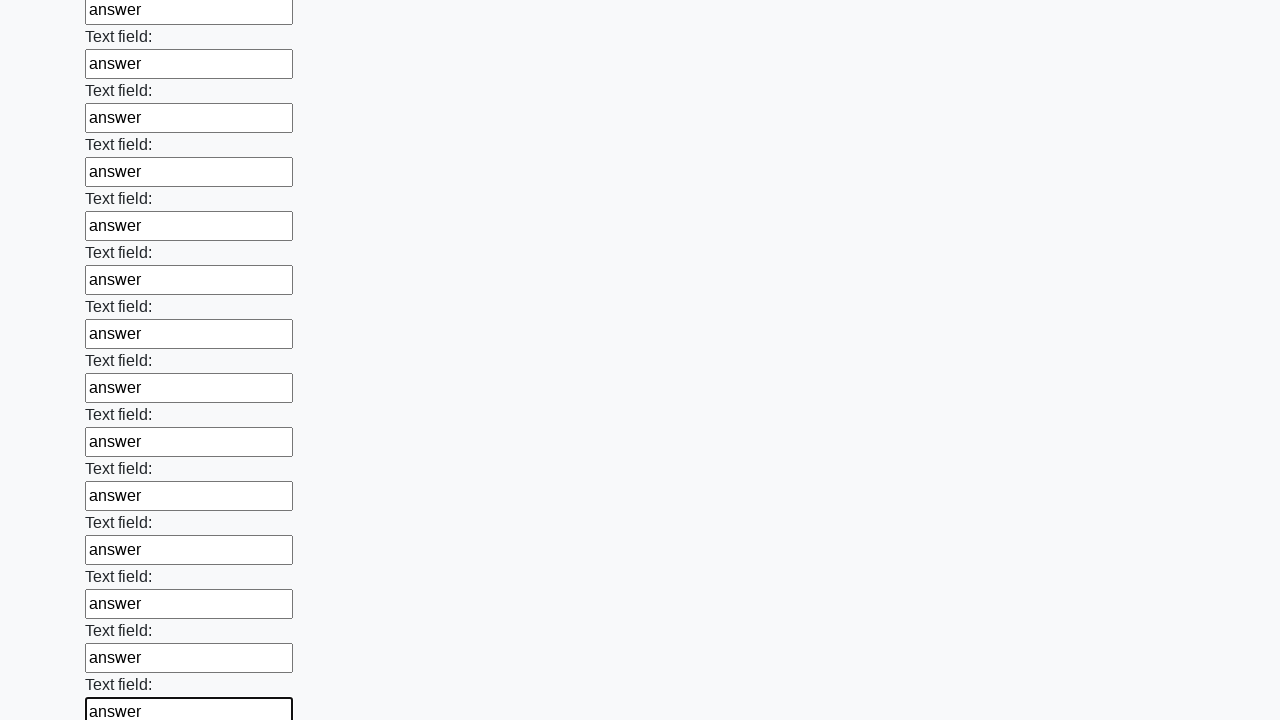

Filled an input field with 'answer' on input >> nth=42
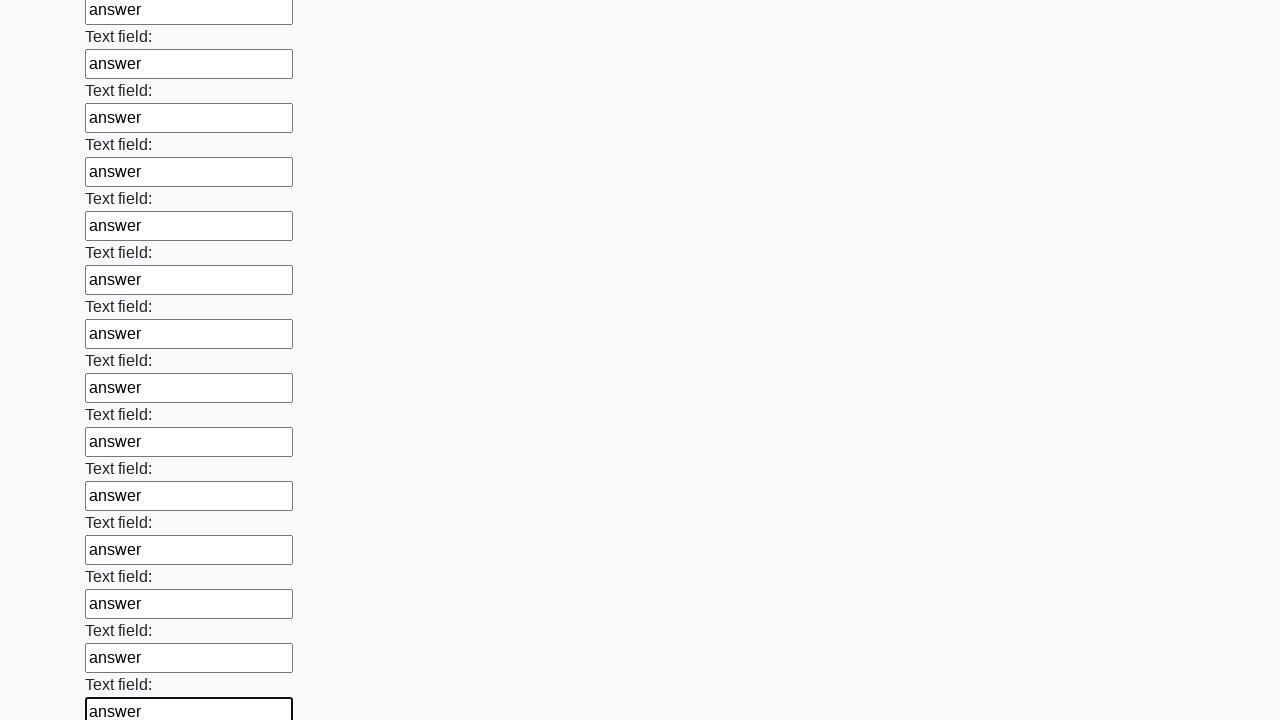

Filled an input field with 'answer' on input >> nth=43
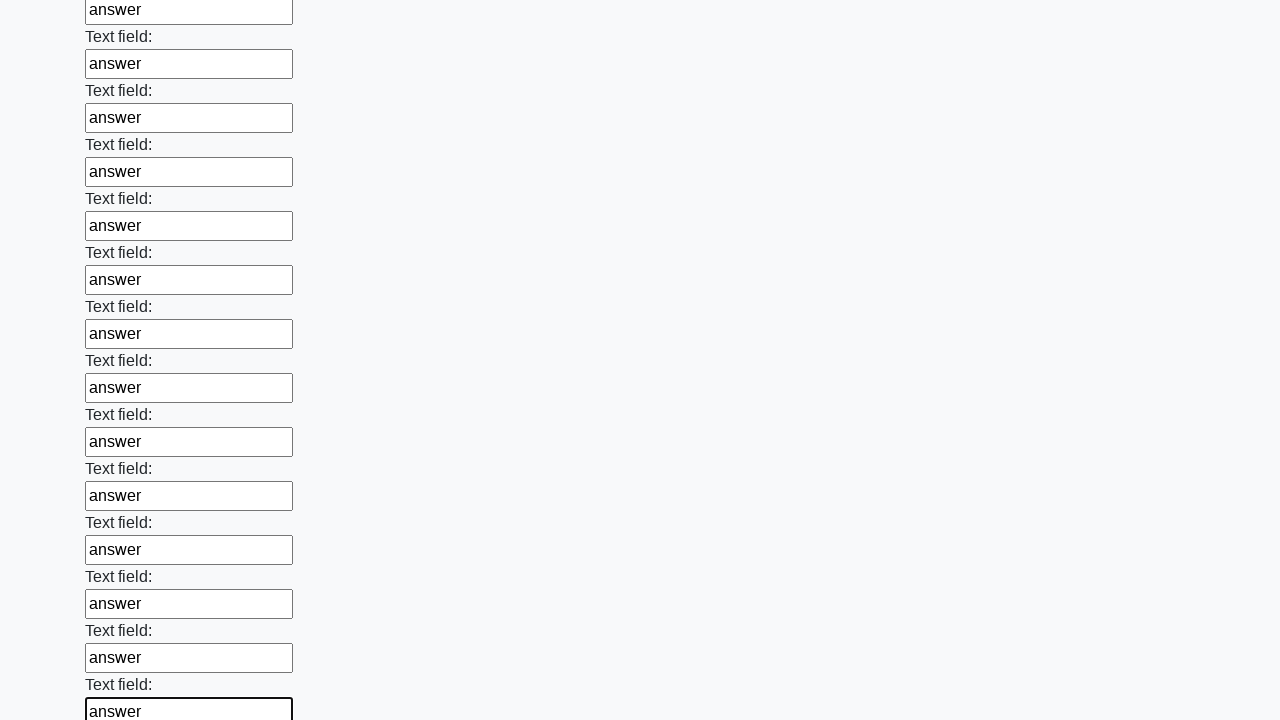

Filled an input field with 'answer' on input >> nth=44
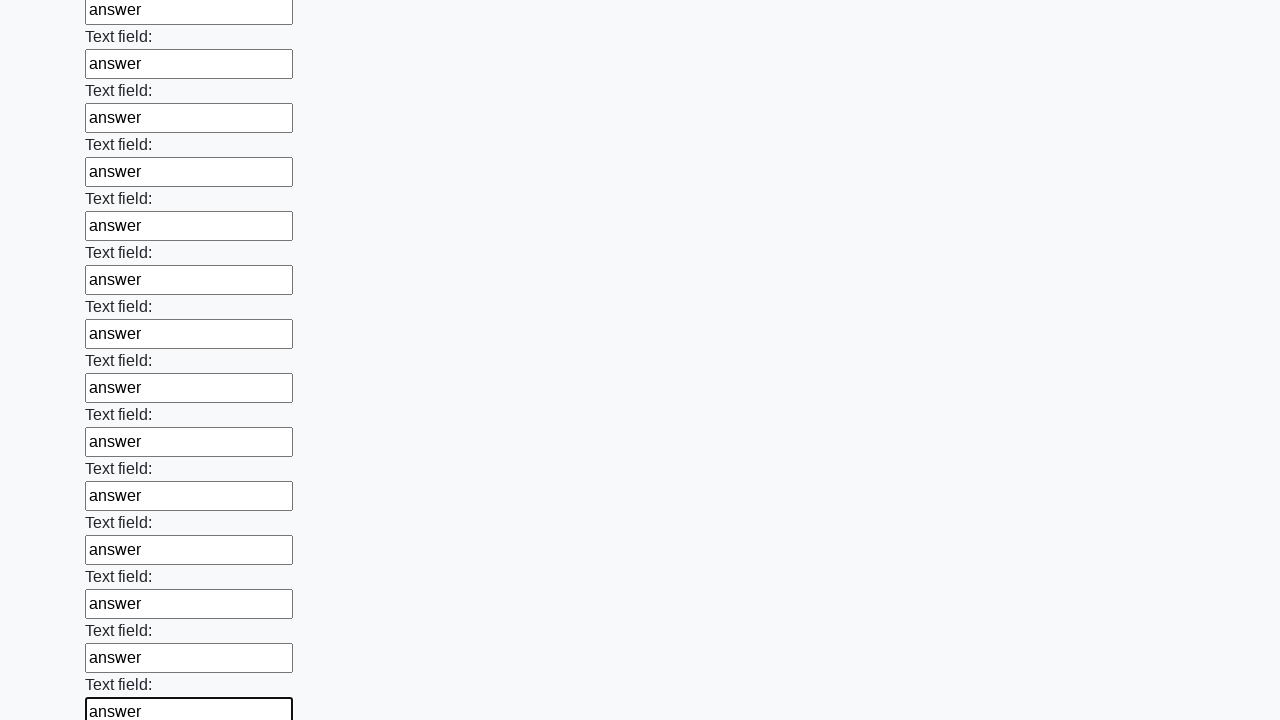

Filled an input field with 'answer' on input >> nth=45
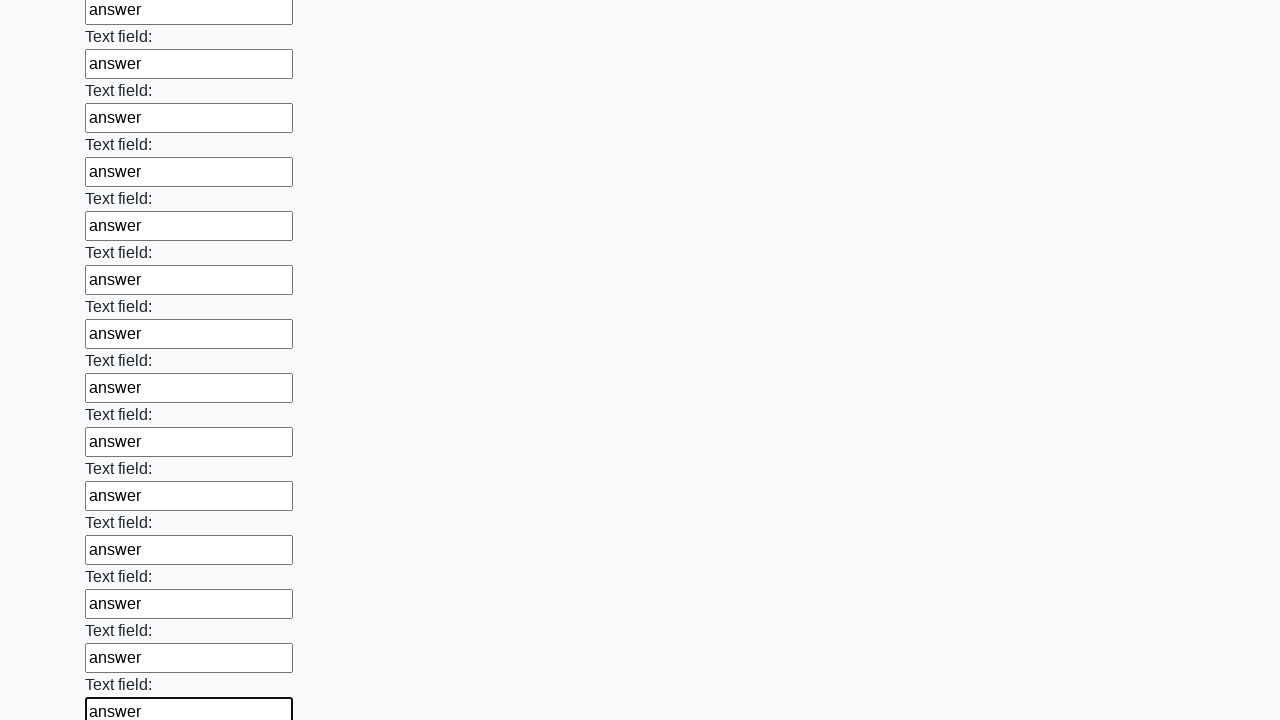

Filled an input field with 'answer' on input >> nth=46
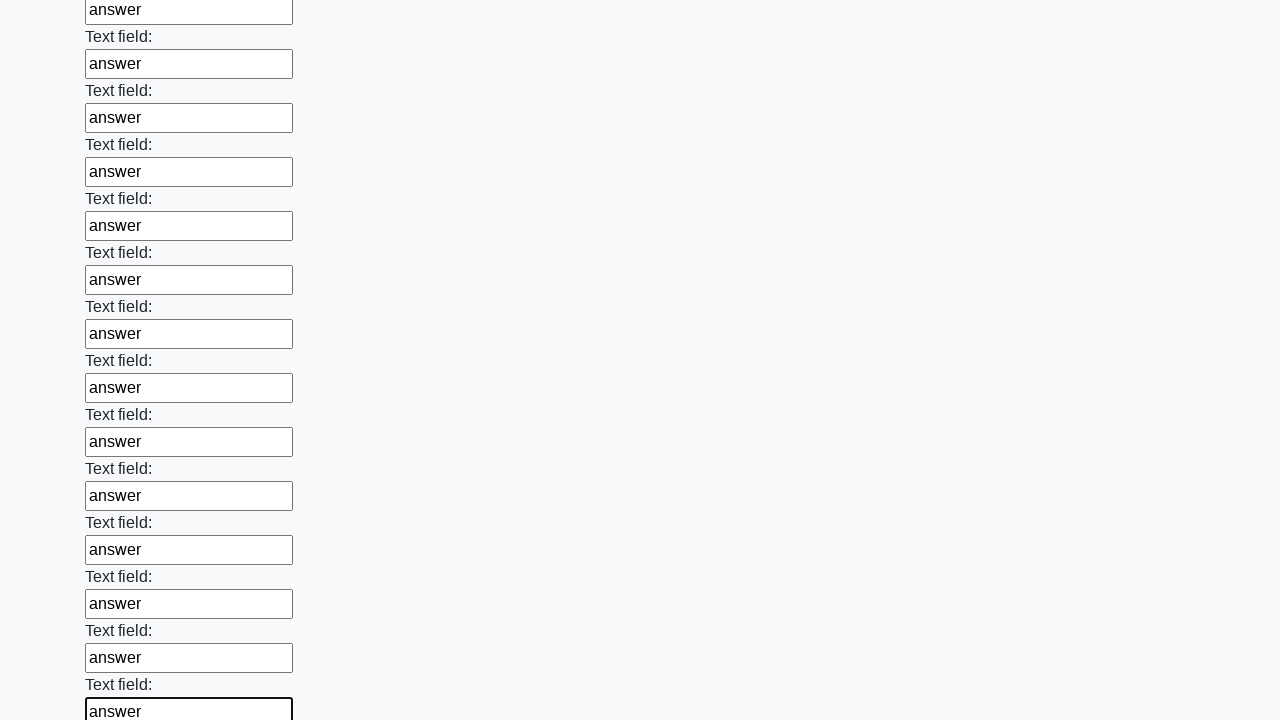

Filled an input field with 'answer' on input >> nth=47
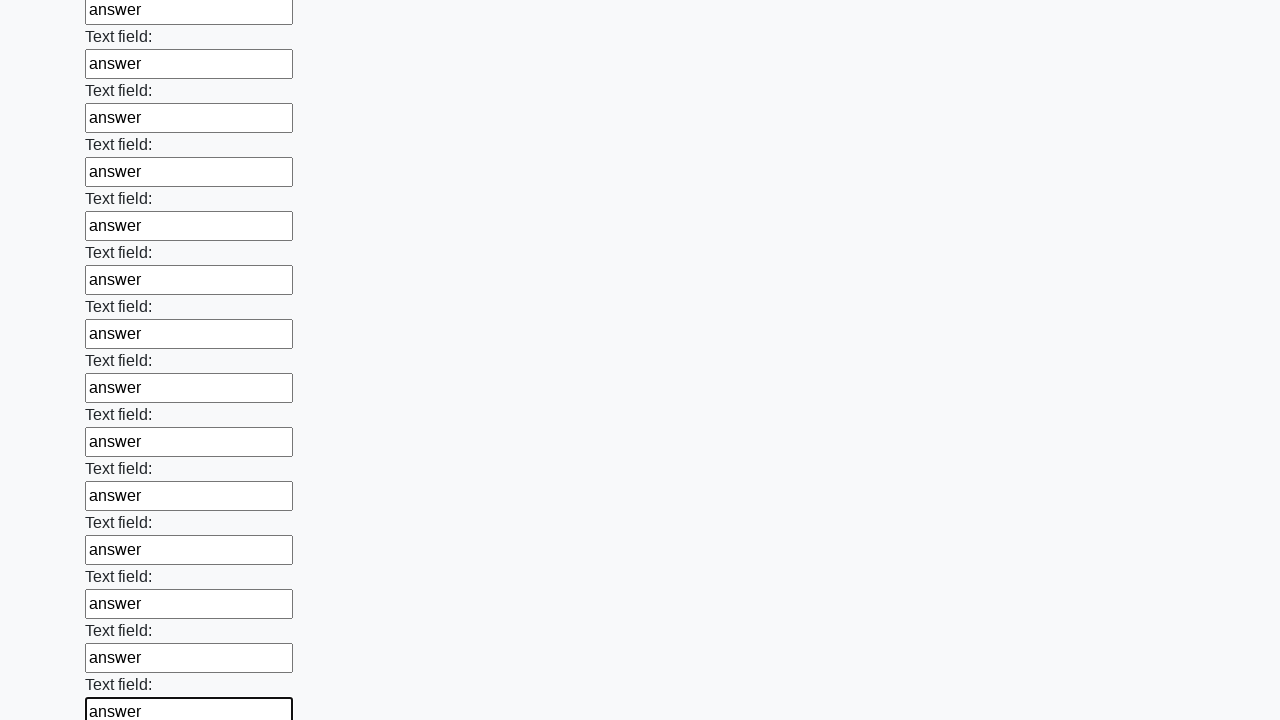

Filled an input field with 'answer' on input >> nth=48
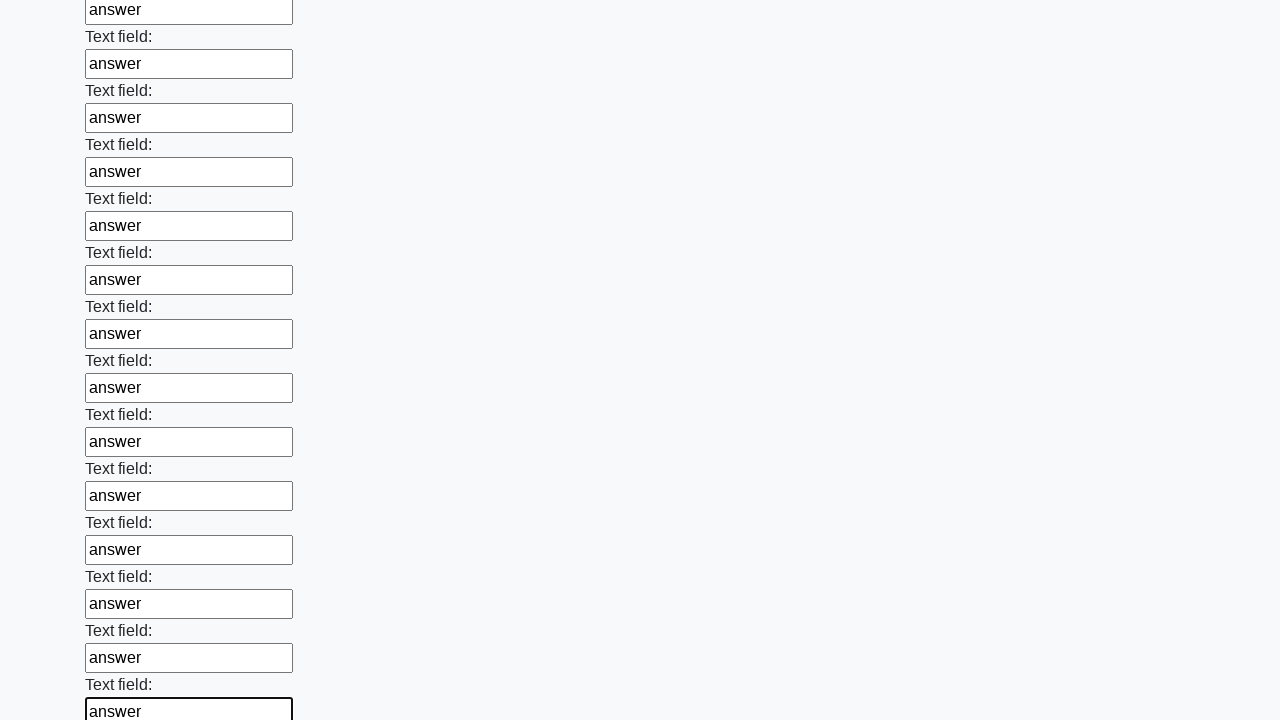

Filled an input field with 'answer' on input >> nth=49
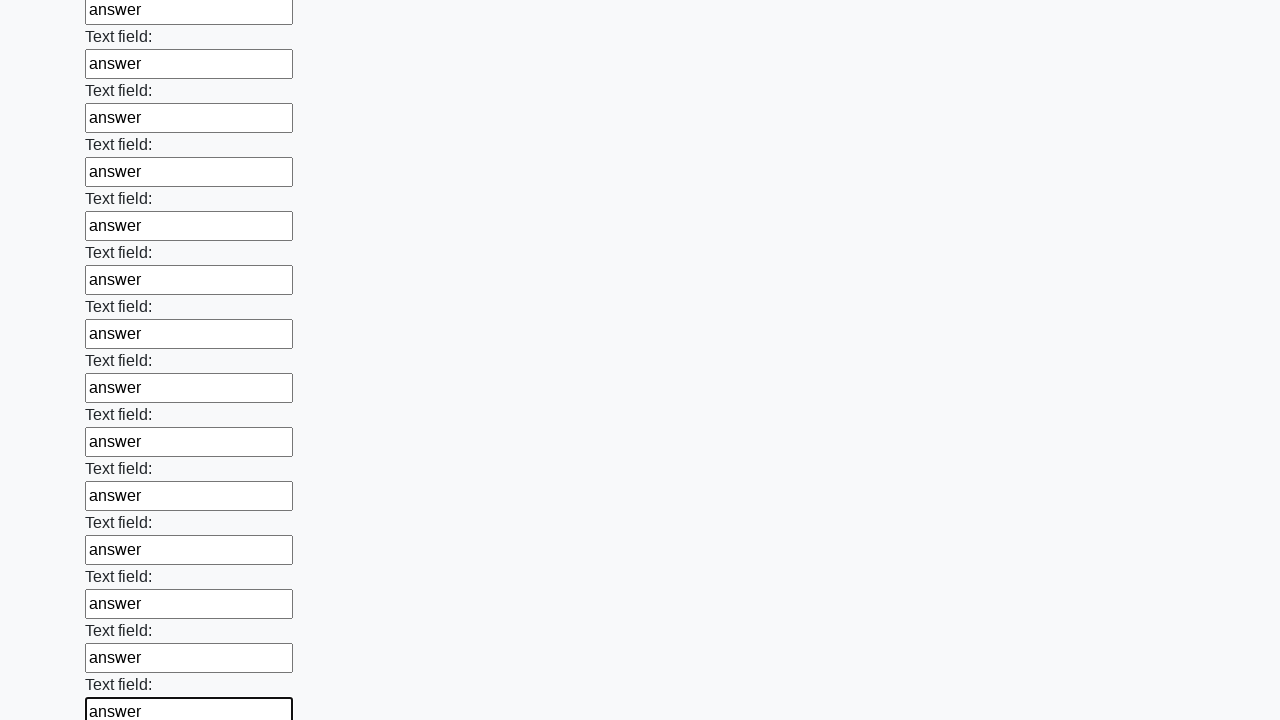

Filled an input field with 'answer' on input >> nth=50
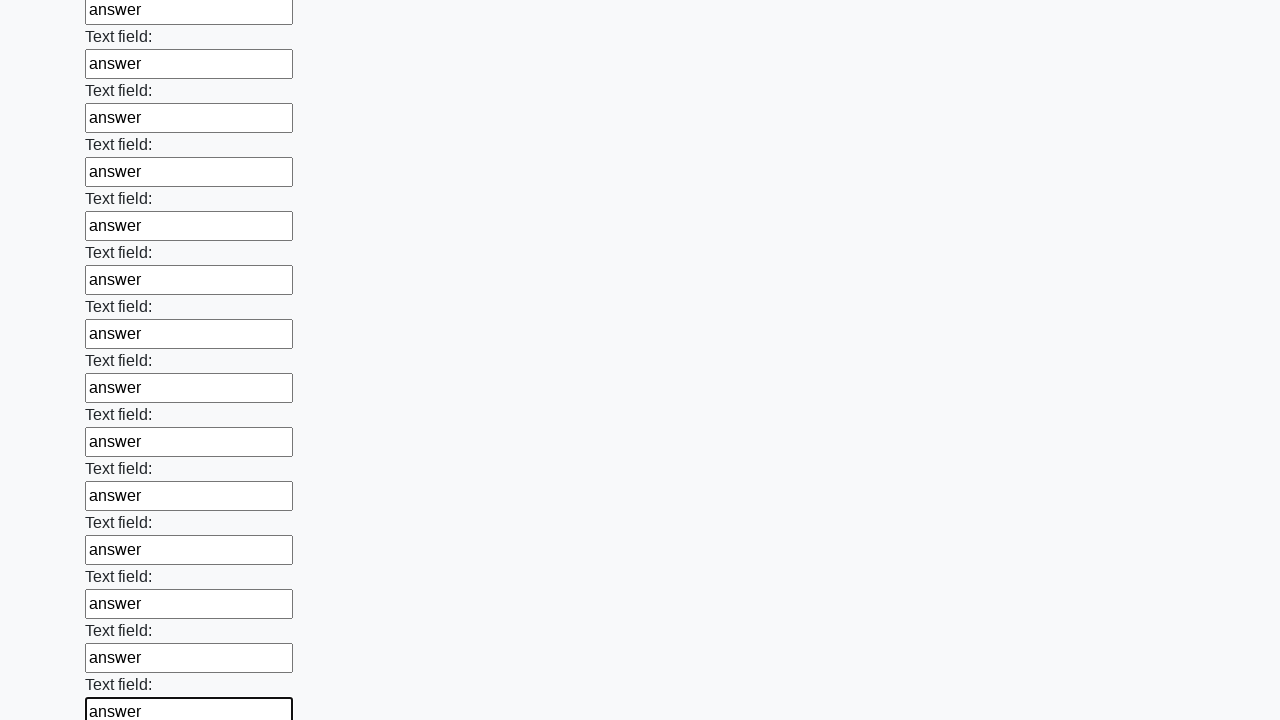

Filled an input field with 'answer' on input >> nth=51
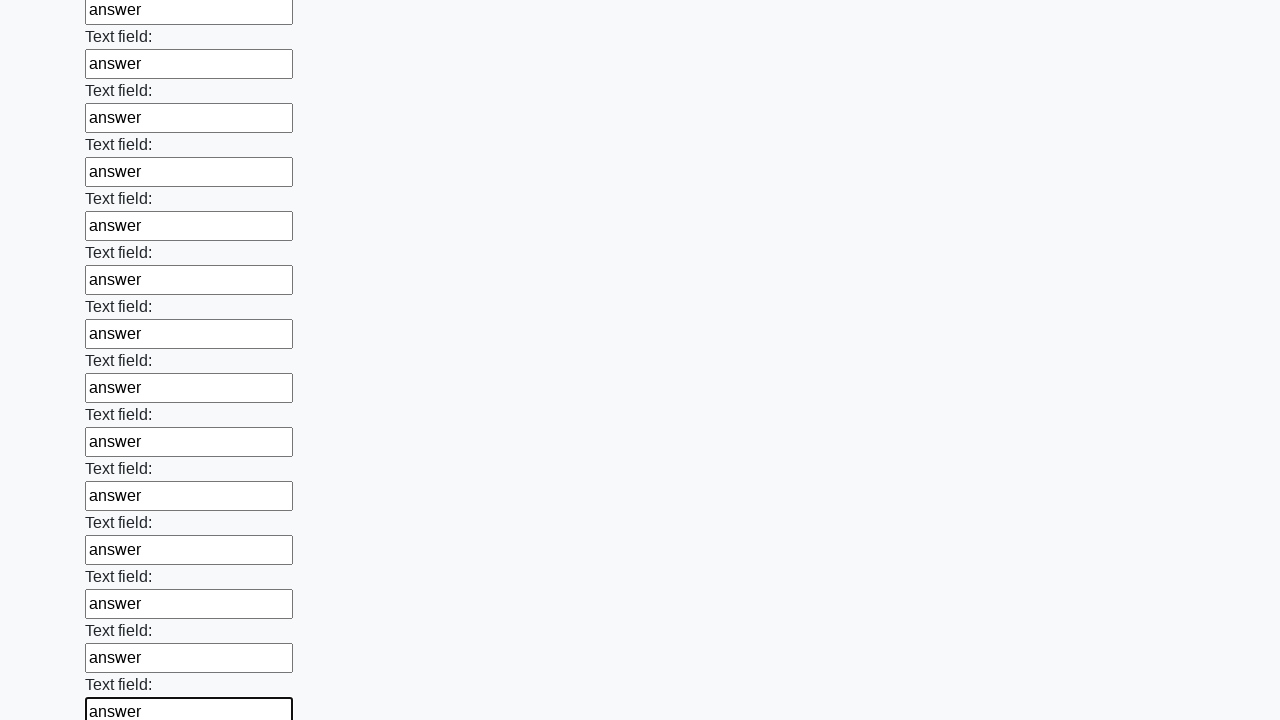

Filled an input field with 'answer' on input >> nth=52
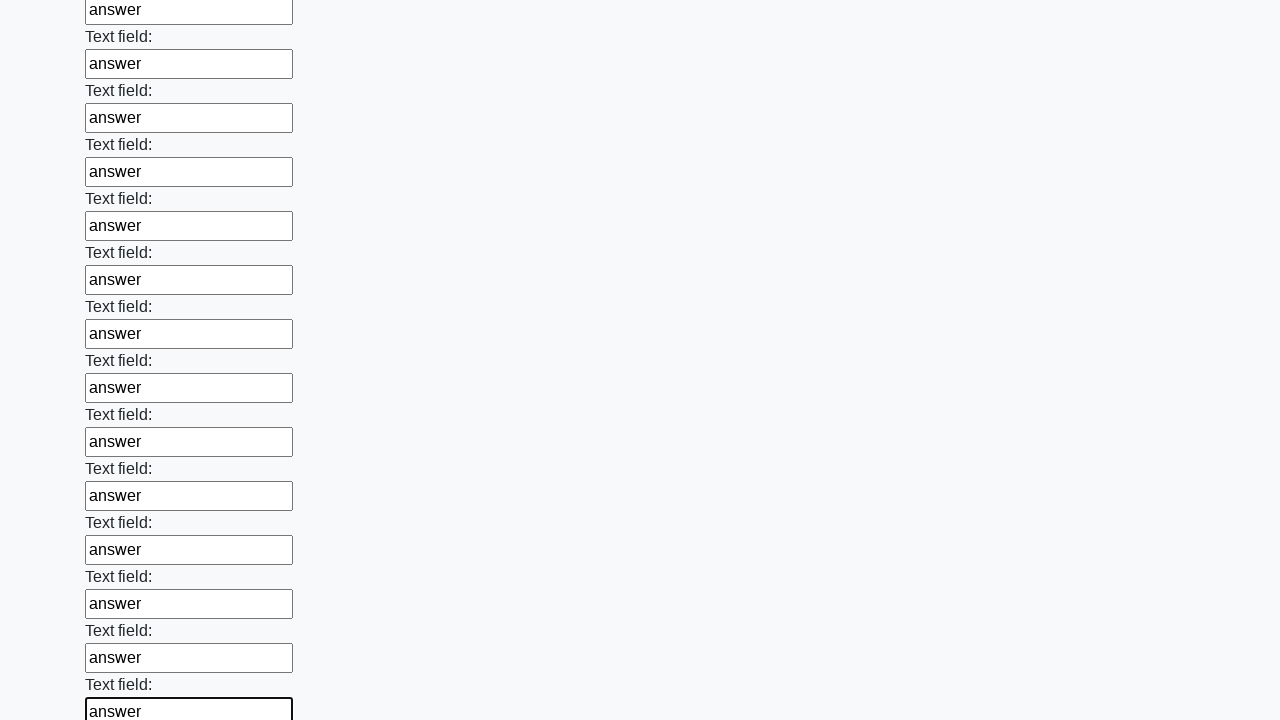

Filled an input field with 'answer' on input >> nth=53
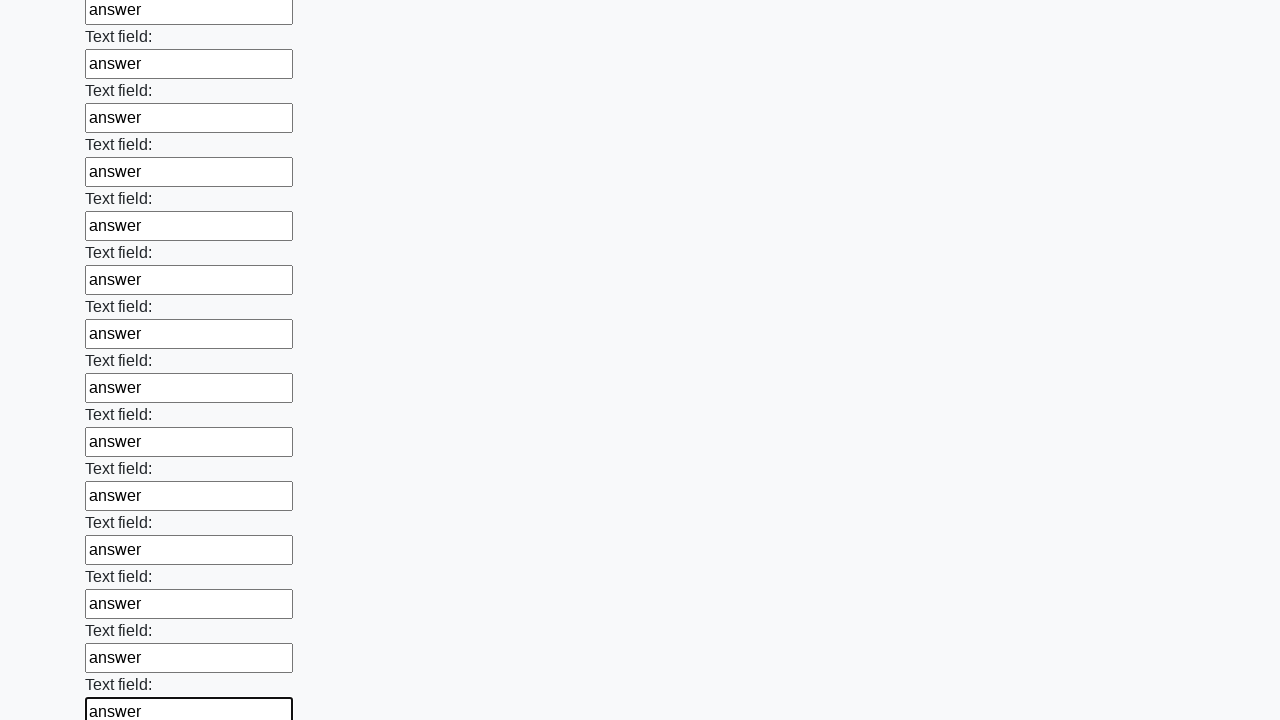

Filled an input field with 'answer' on input >> nth=54
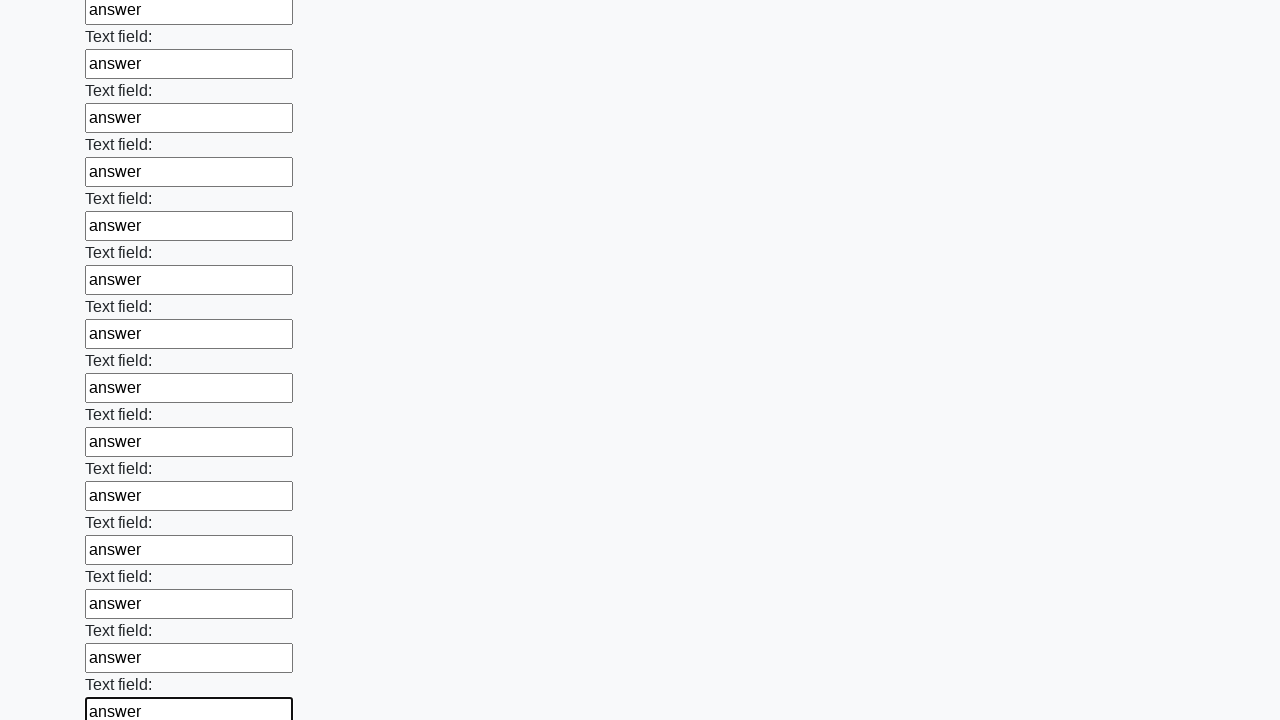

Filled an input field with 'answer' on input >> nth=55
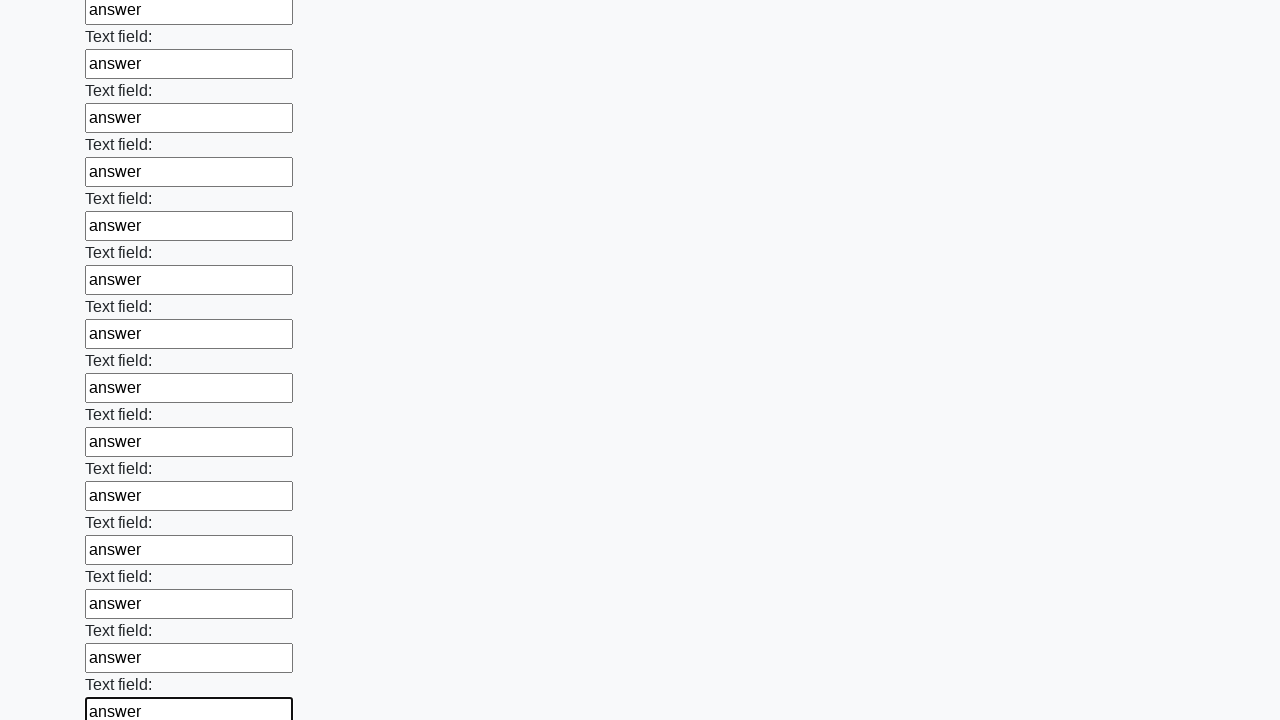

Filled an input field with 'answer' on input >> nth=56
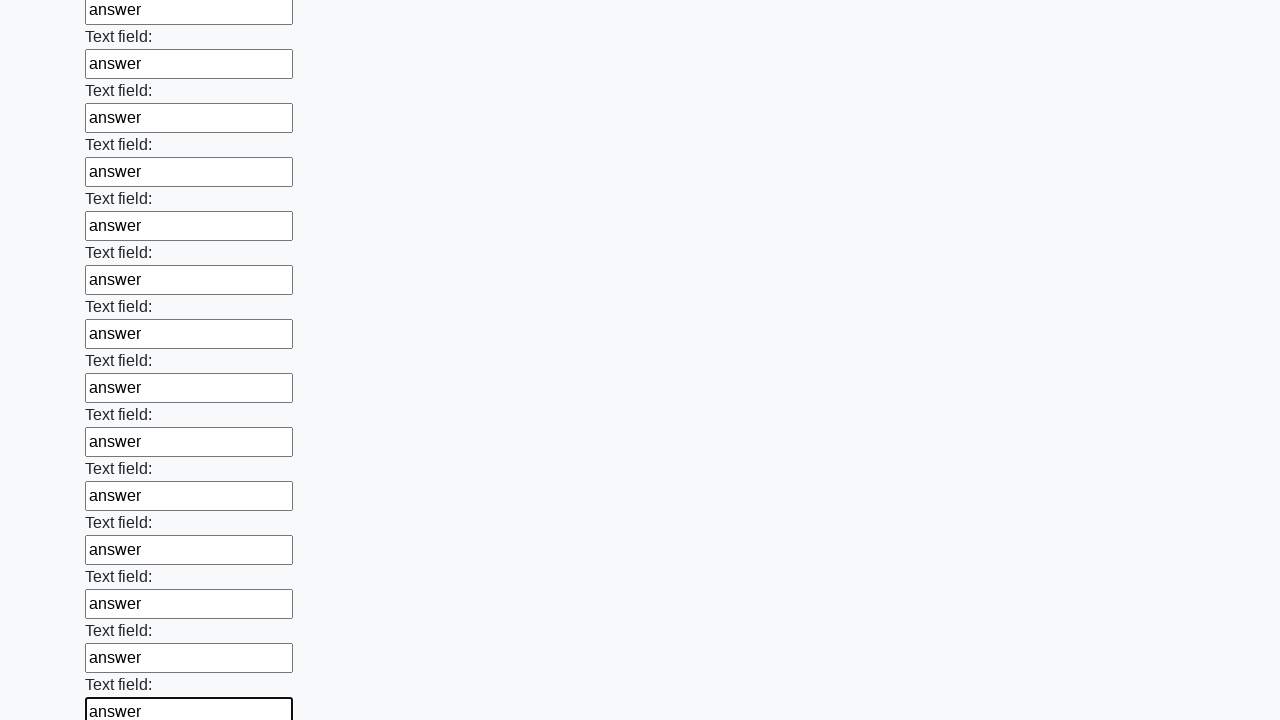

Filled an input field with 'answer' on input >> nth=57
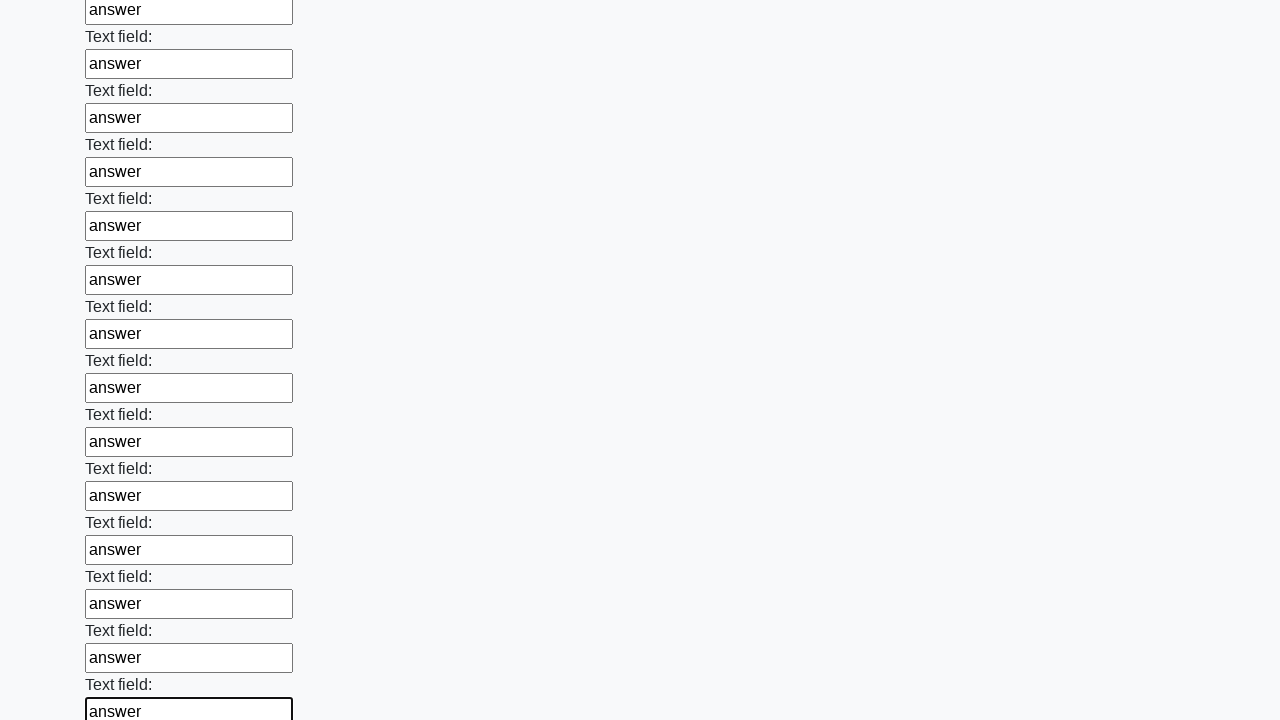

Filled an input field with 'answer' on input >> nth=58
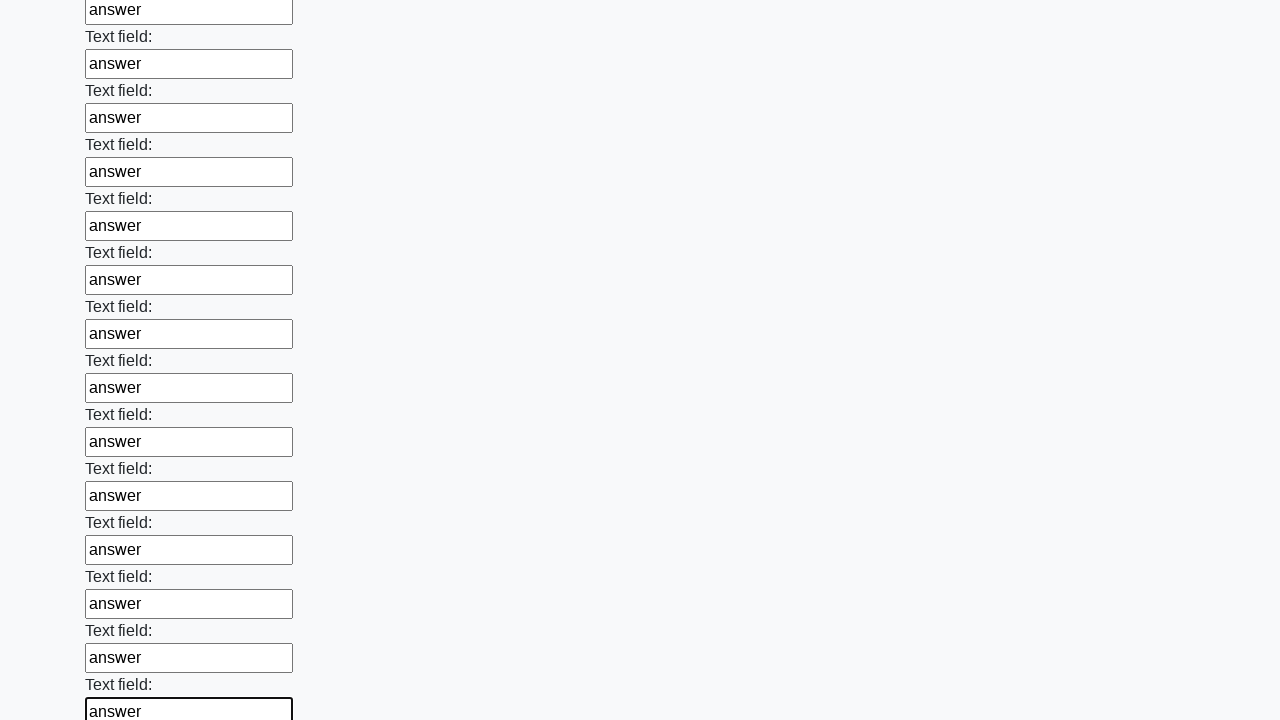

Filled an input field with 'answer' on input >> nth=59
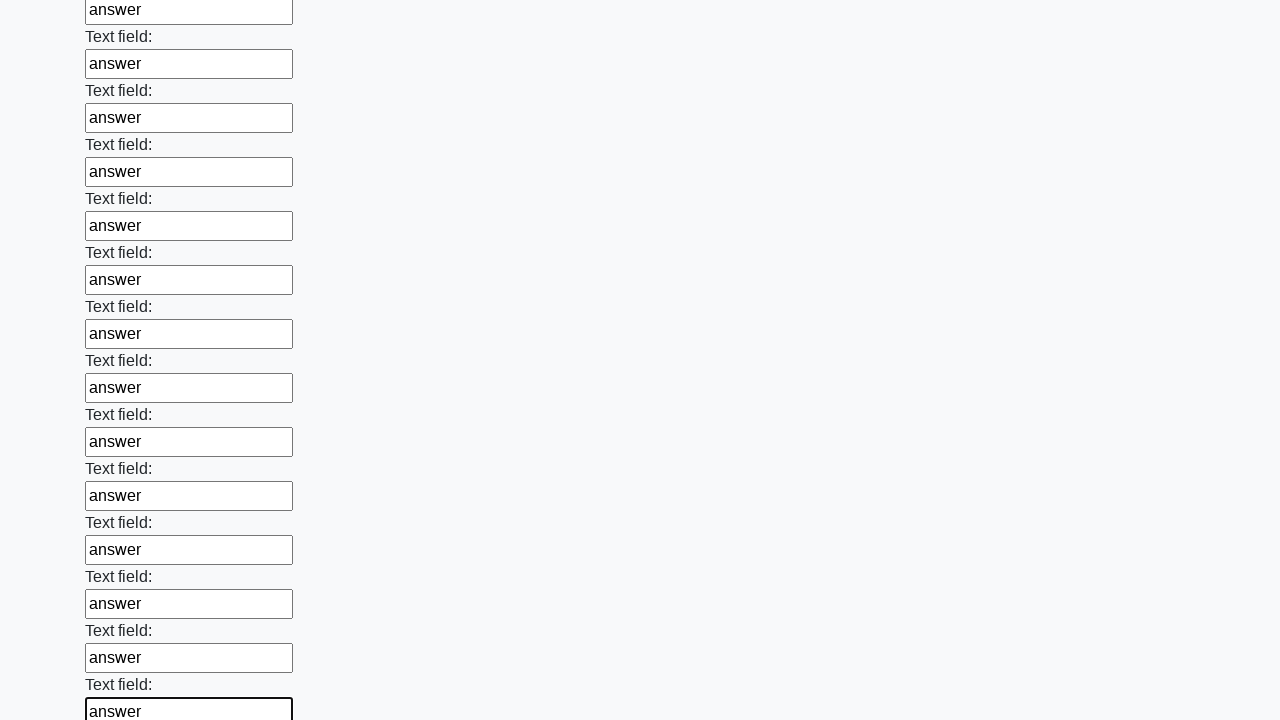

Filled an input field with 'answer' on input >> nth=60
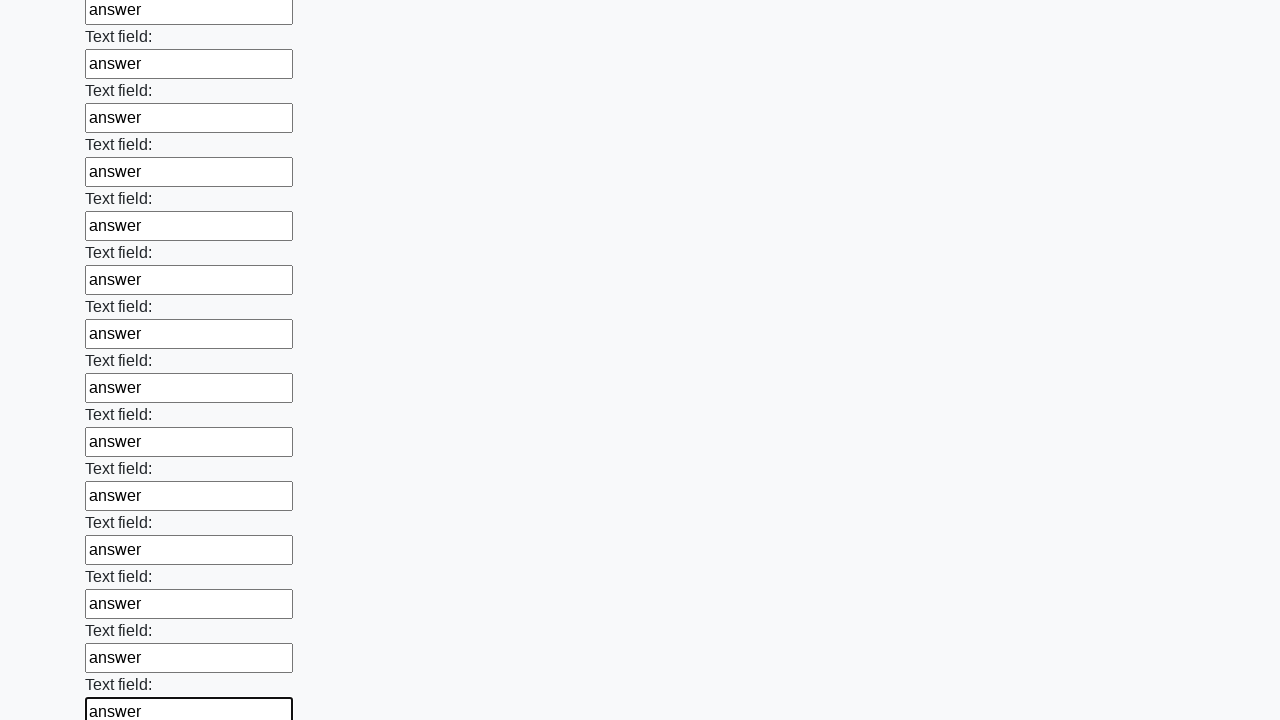

Filled an input field with 'answer' on input >> nth=61
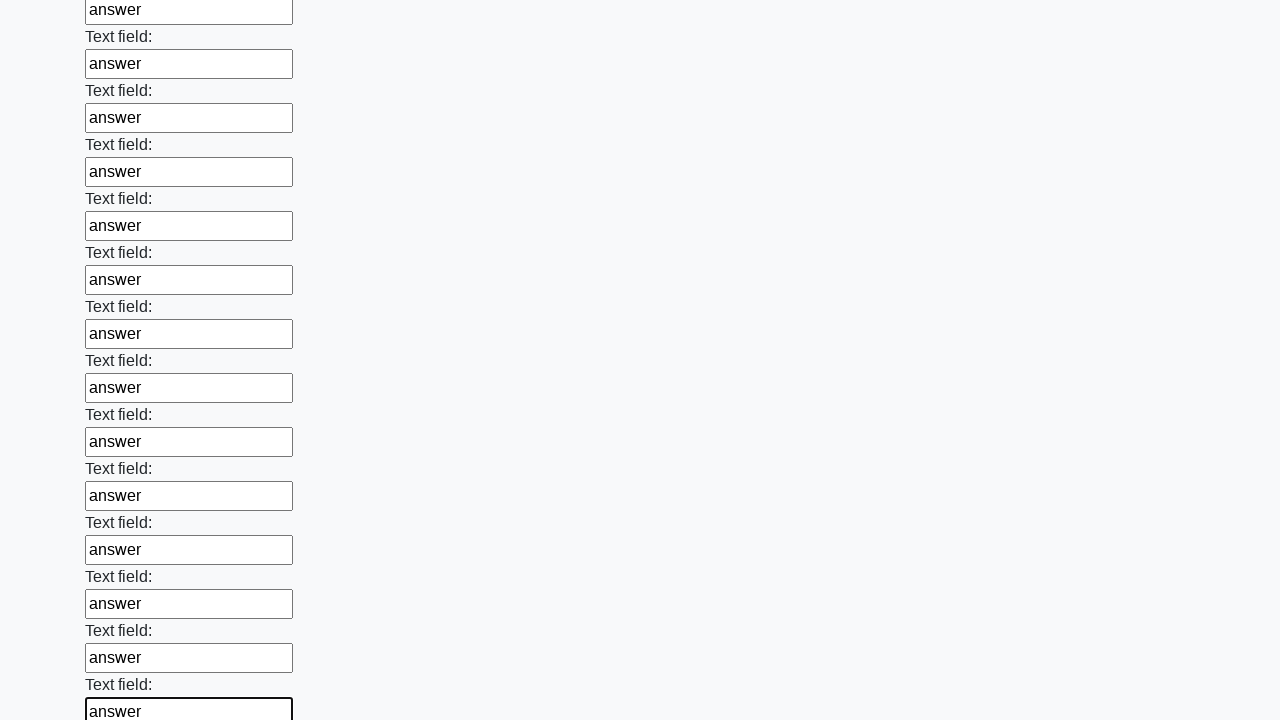

Filled an input field with 'answer' on input >> nth=62
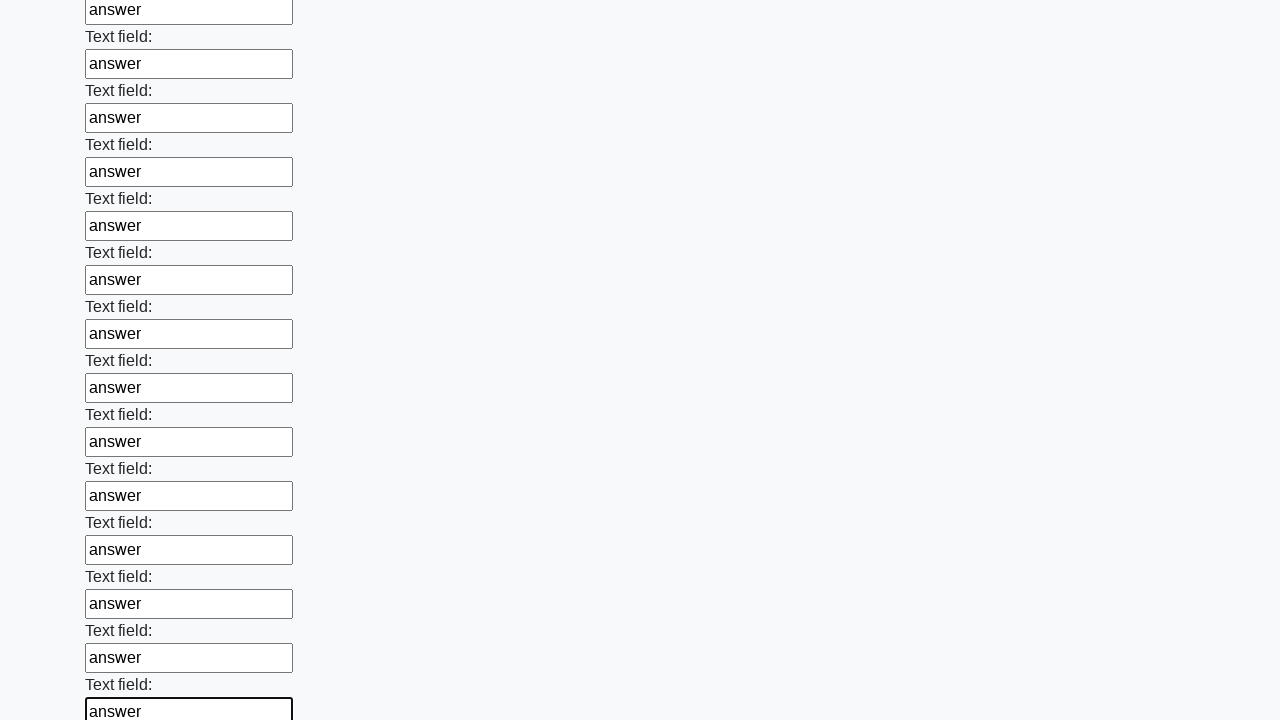

Filled an input field with 'answer' on input >> nth=63
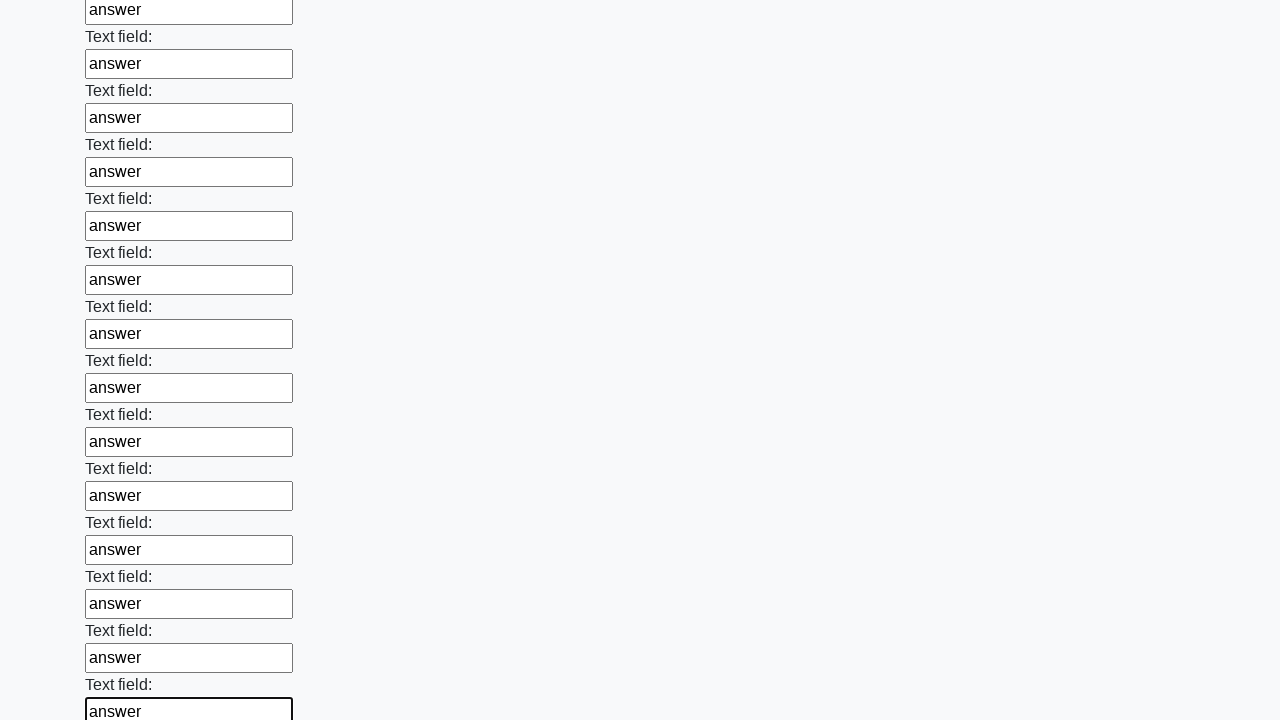

Filled an input field with 'answer' on input >> nth=64
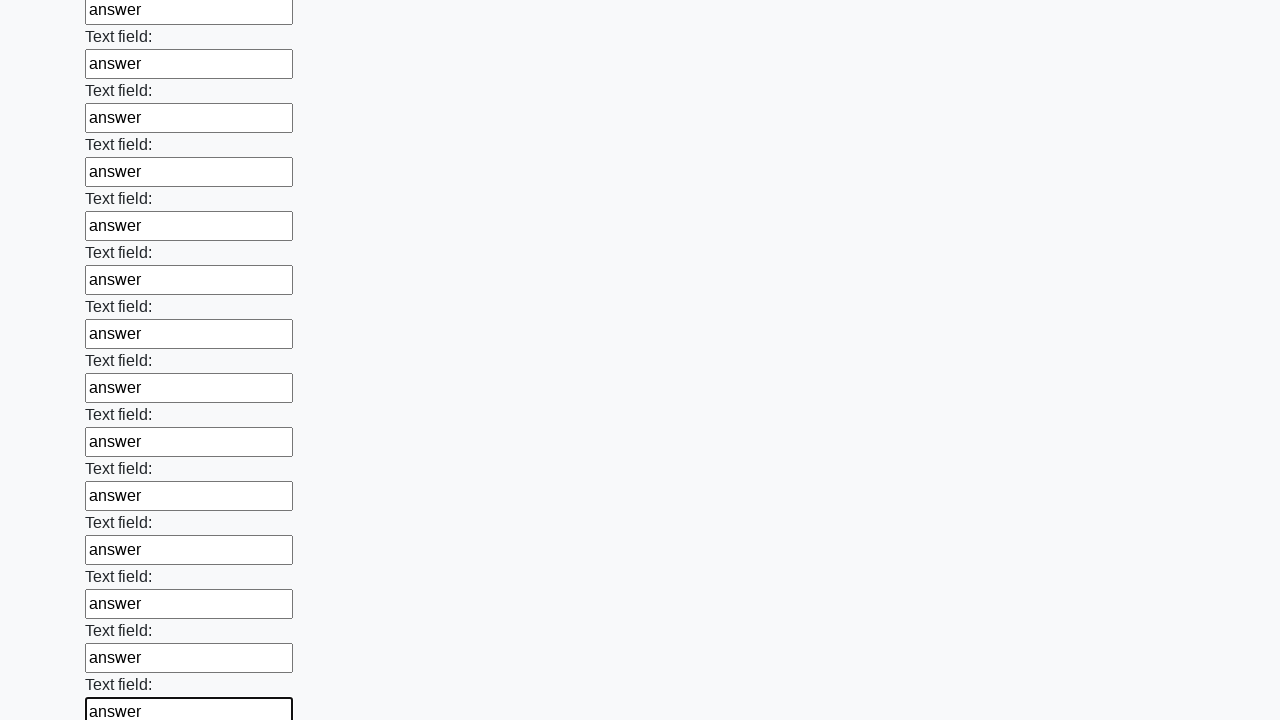

Filled an input field with 'answer' on input >> nth=65
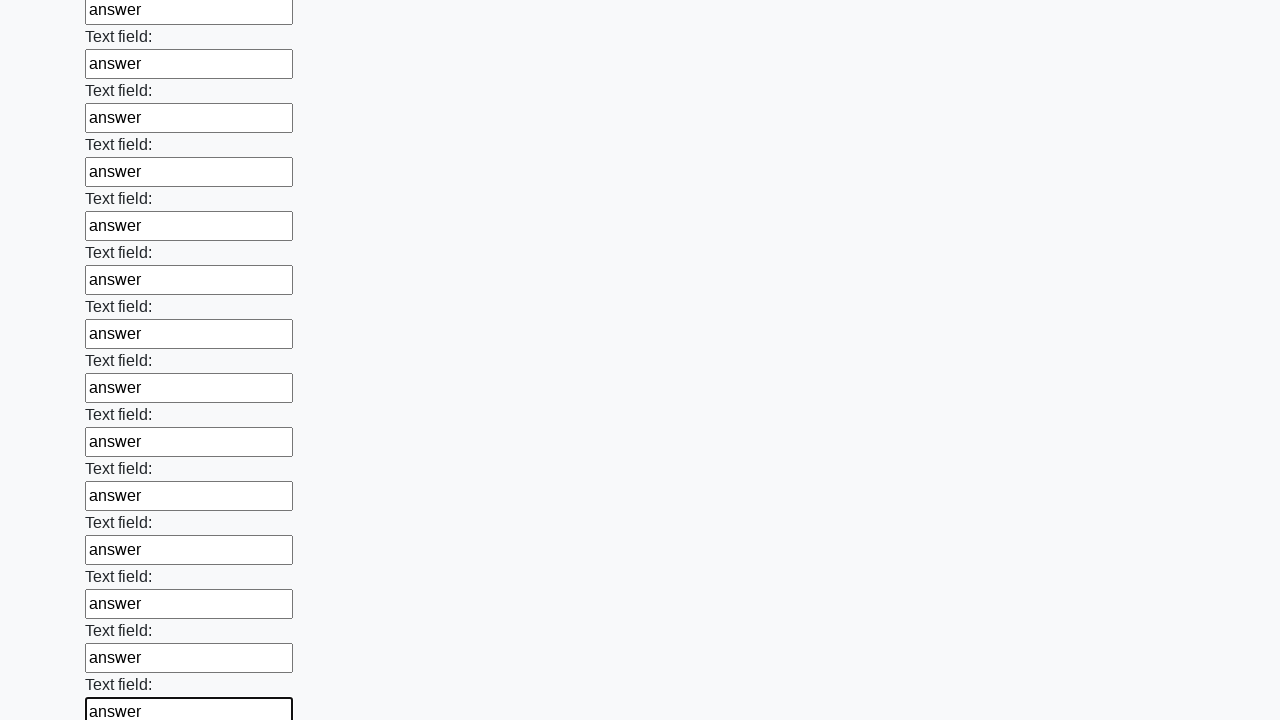

Filled an input field with 'answer' on input >> nth=66
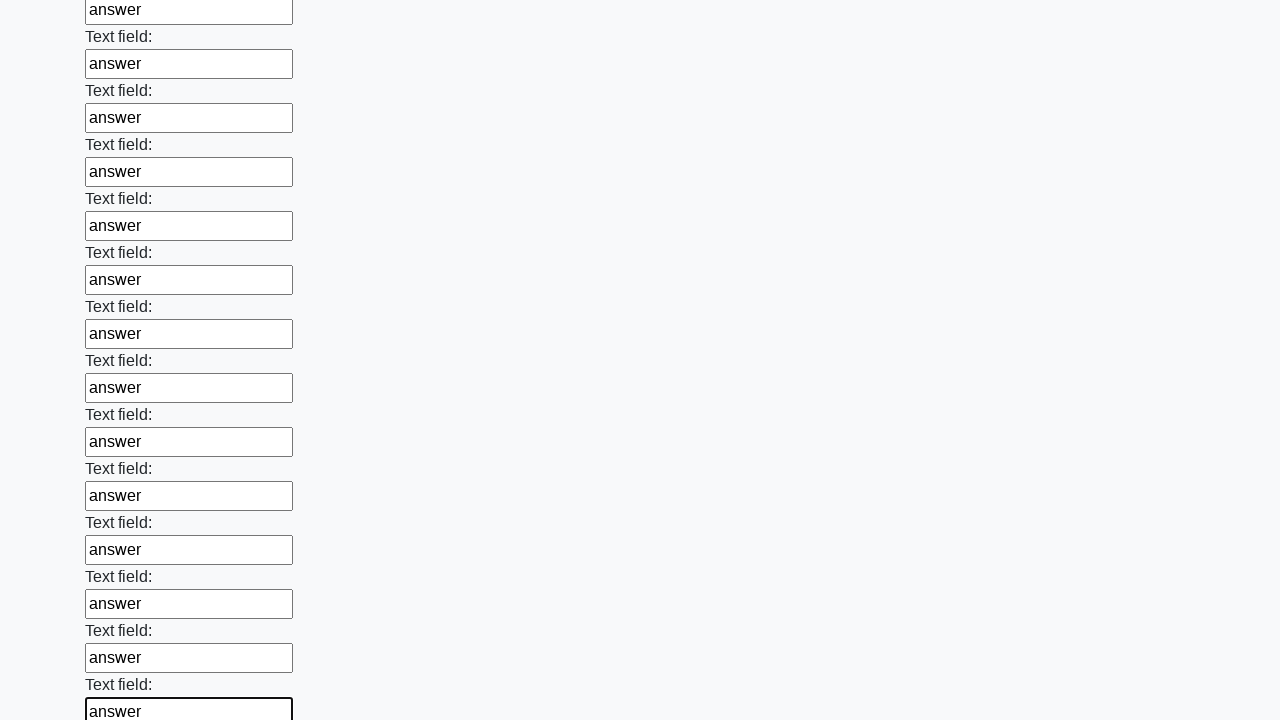

Filled an input field with 'answer' on input >> nth=67
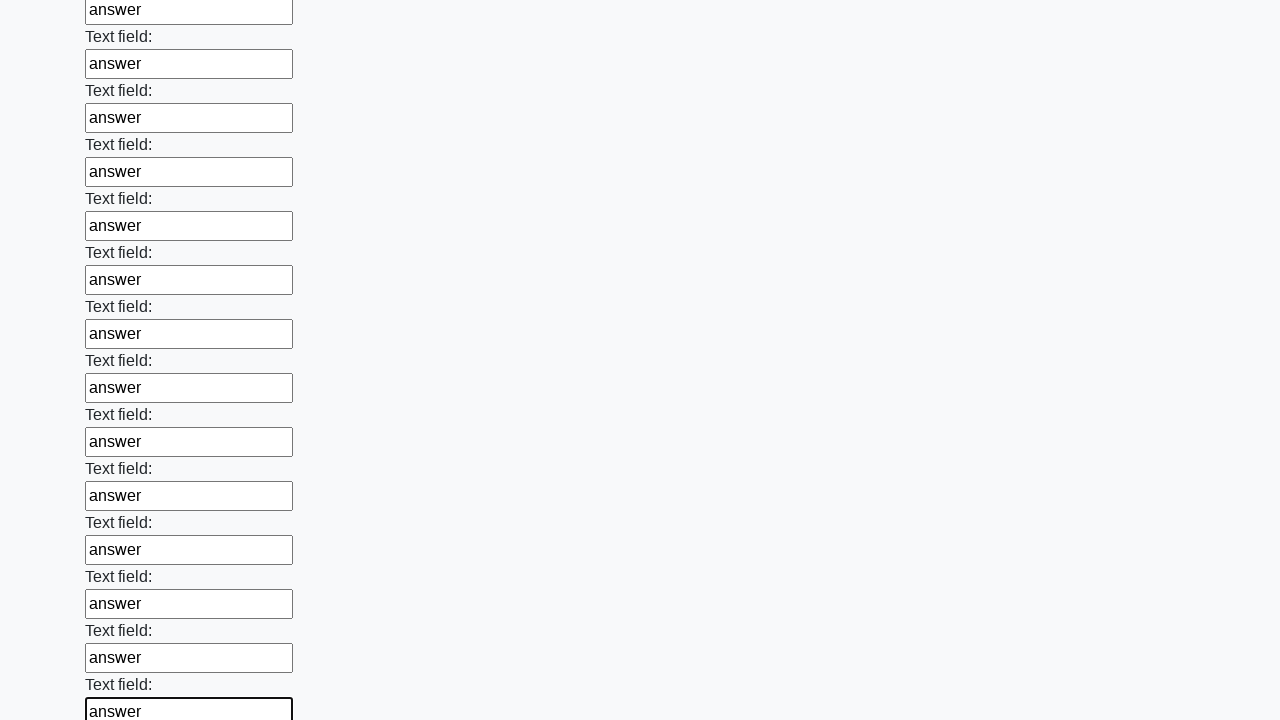

Filled an input field with 'answer' on input >> nth=68
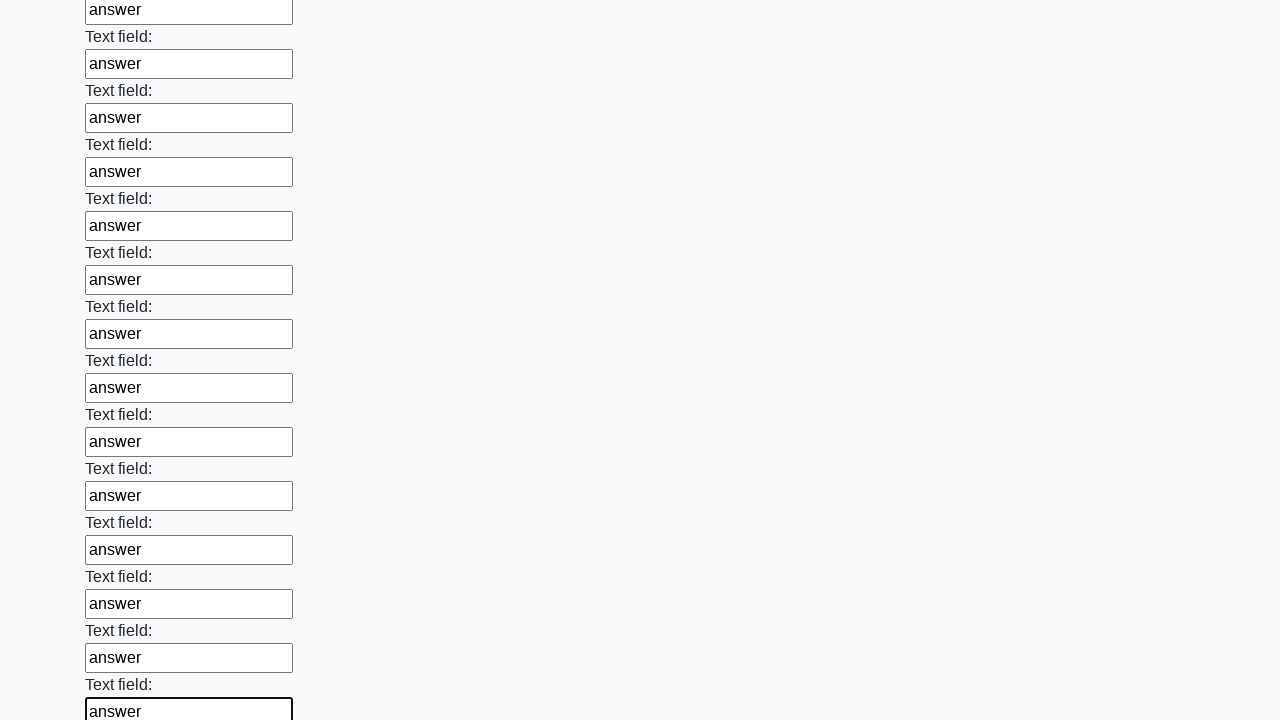

Filled an input field with 'answer' on input >> nth=69
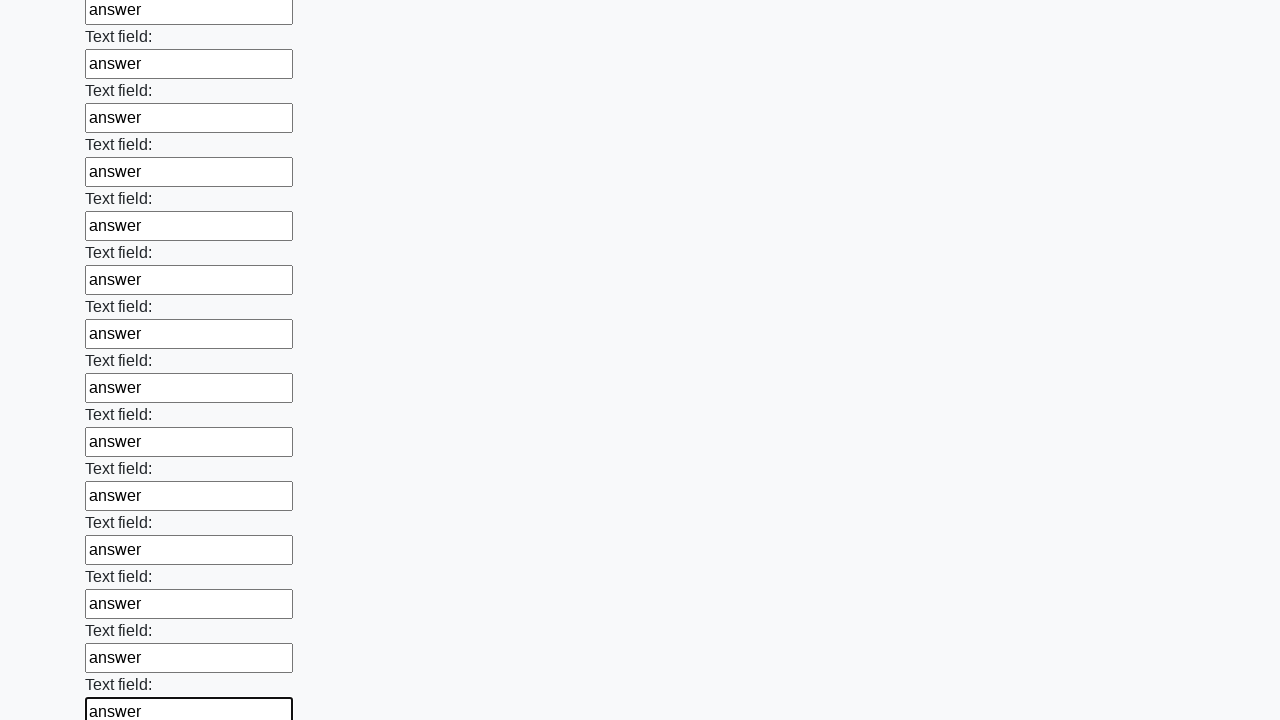

Filled an input field with 'answer' on input >> nth=70
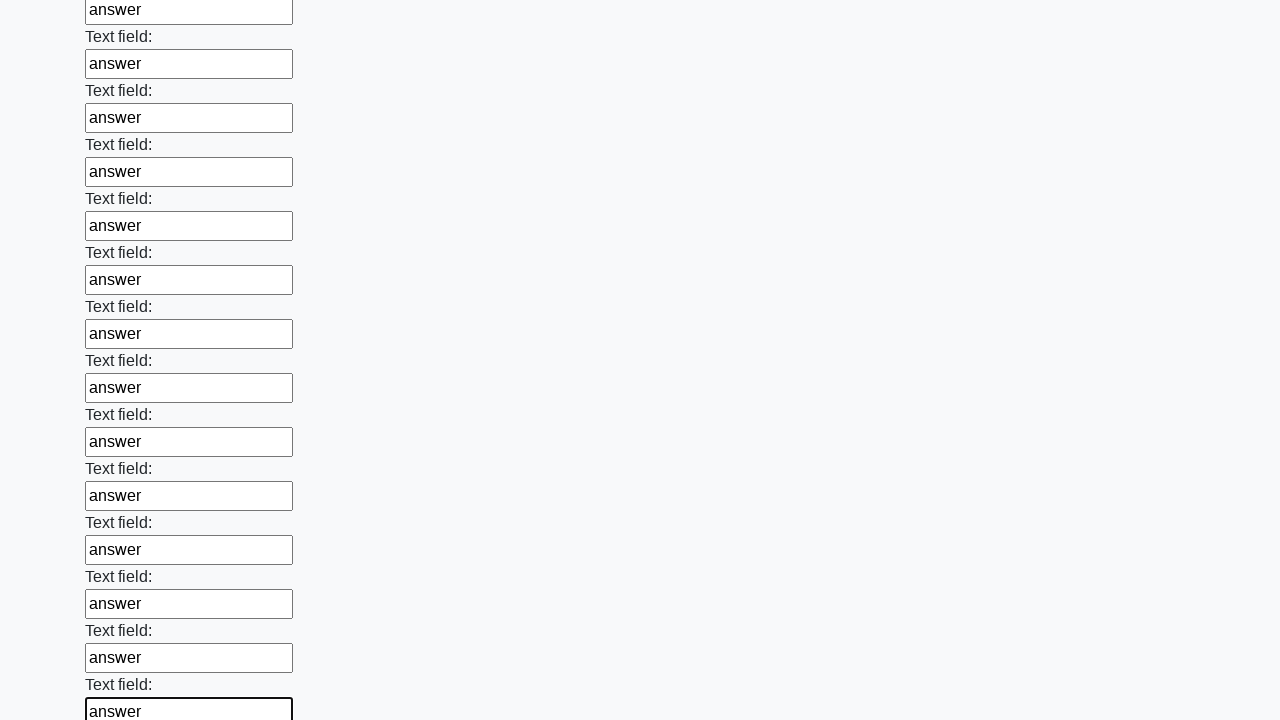

Filled an input field with 'answer' on input >> nth=71
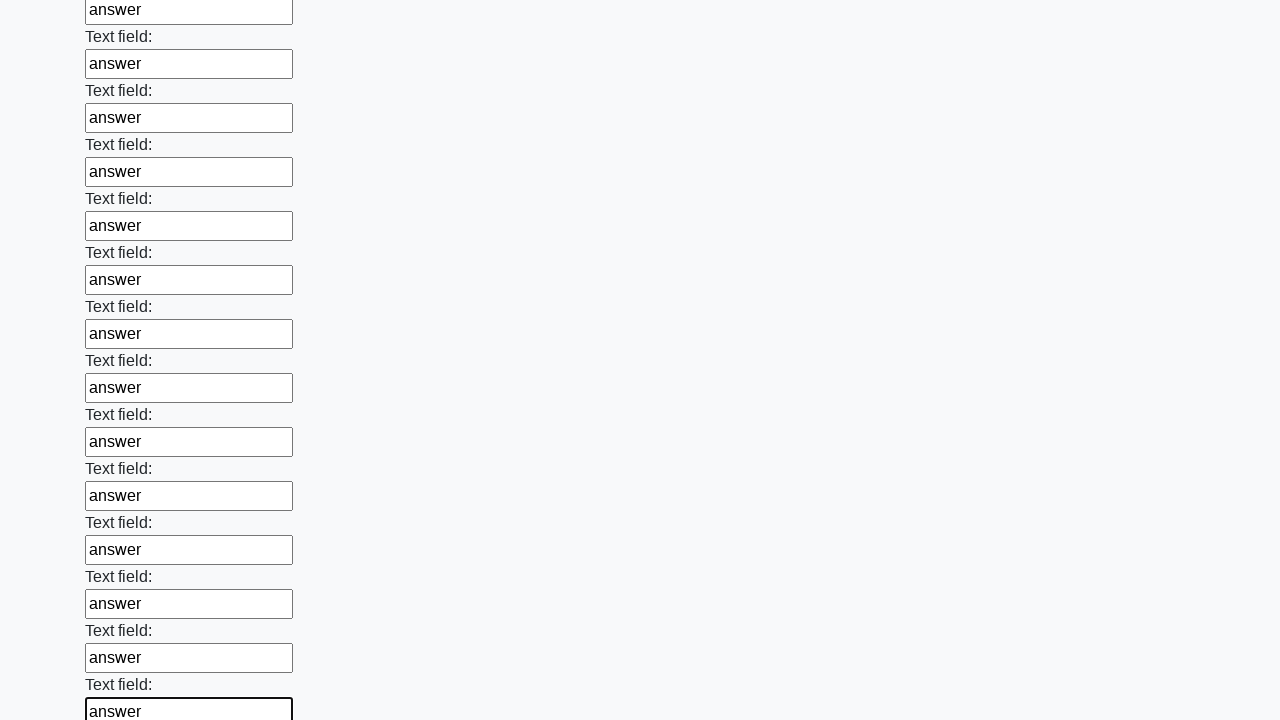

Filled an input field with 'answer' on input >> nth=72
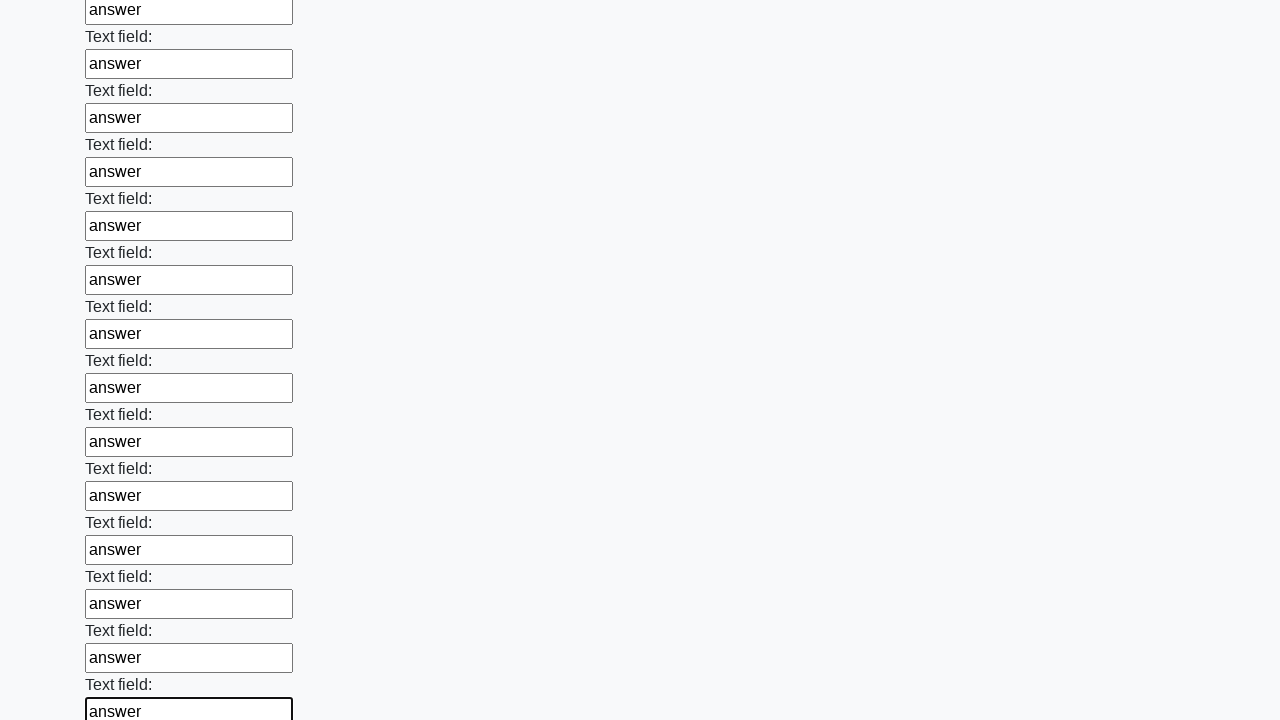

Filled an input field with 'answer' on input >> nth=73
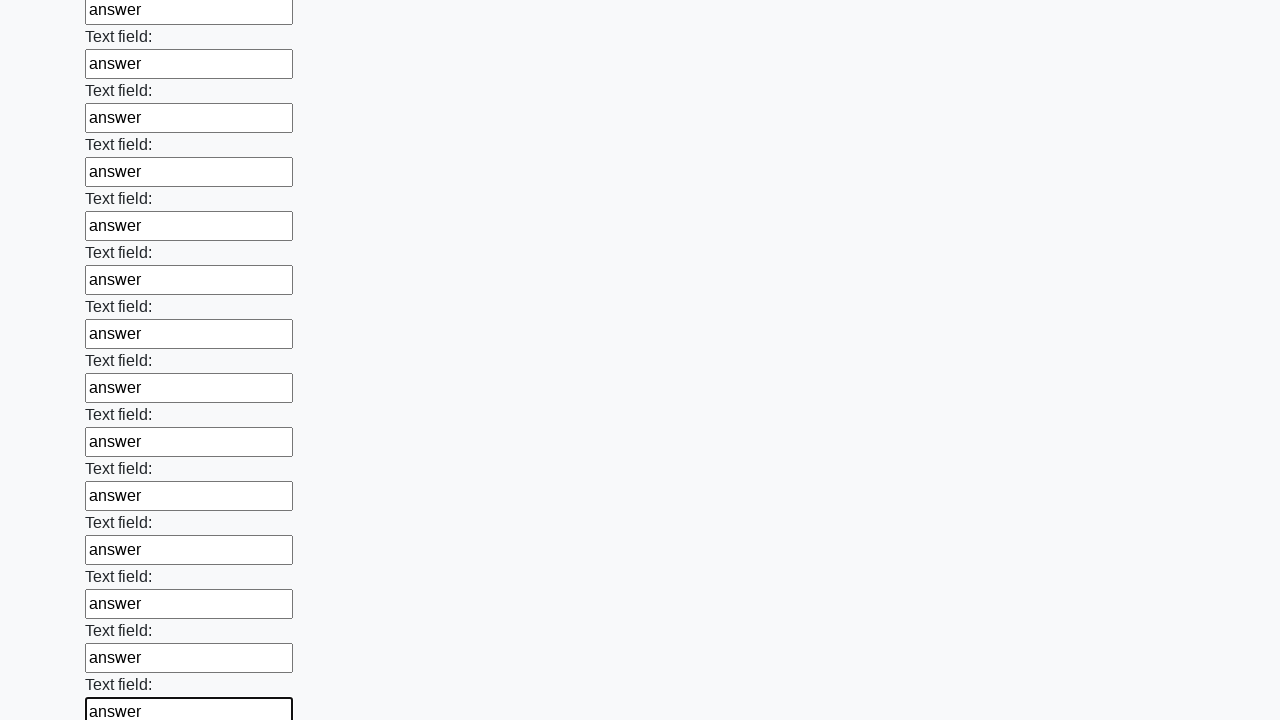

Filled an input field with 'answer' on input >> nth=74
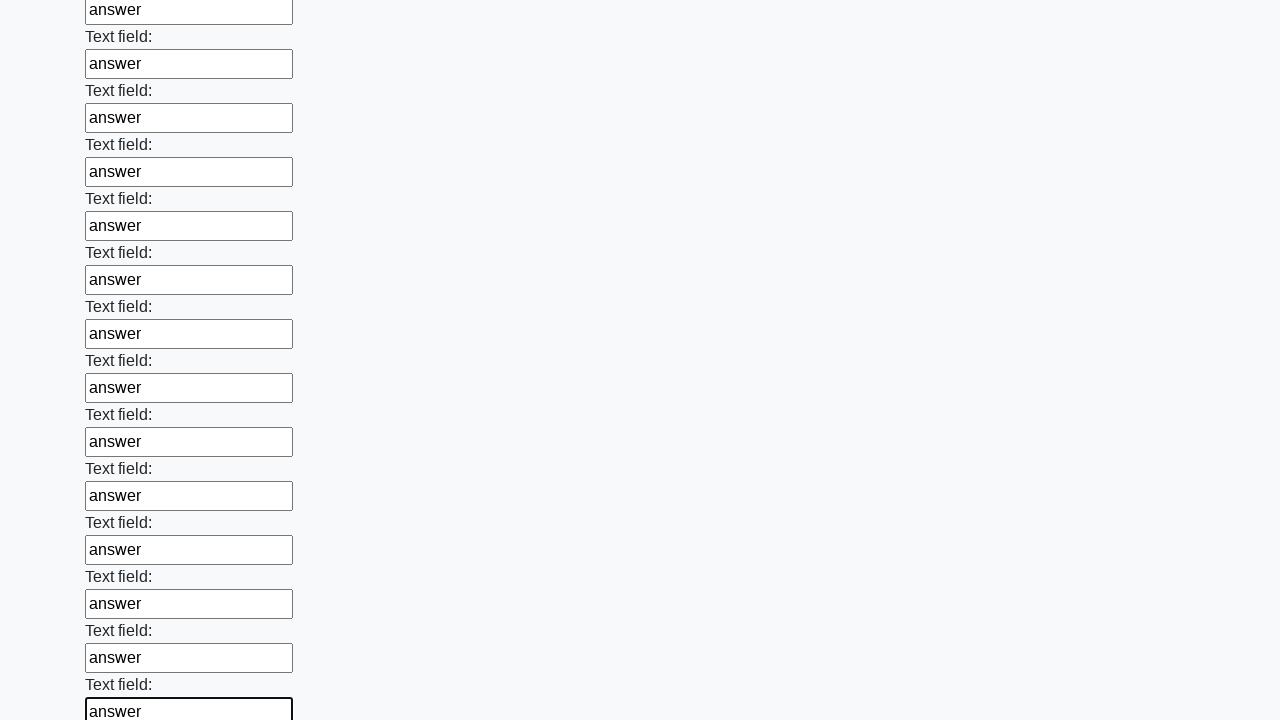

Filled an input field with 'answer' on input >> nth=75
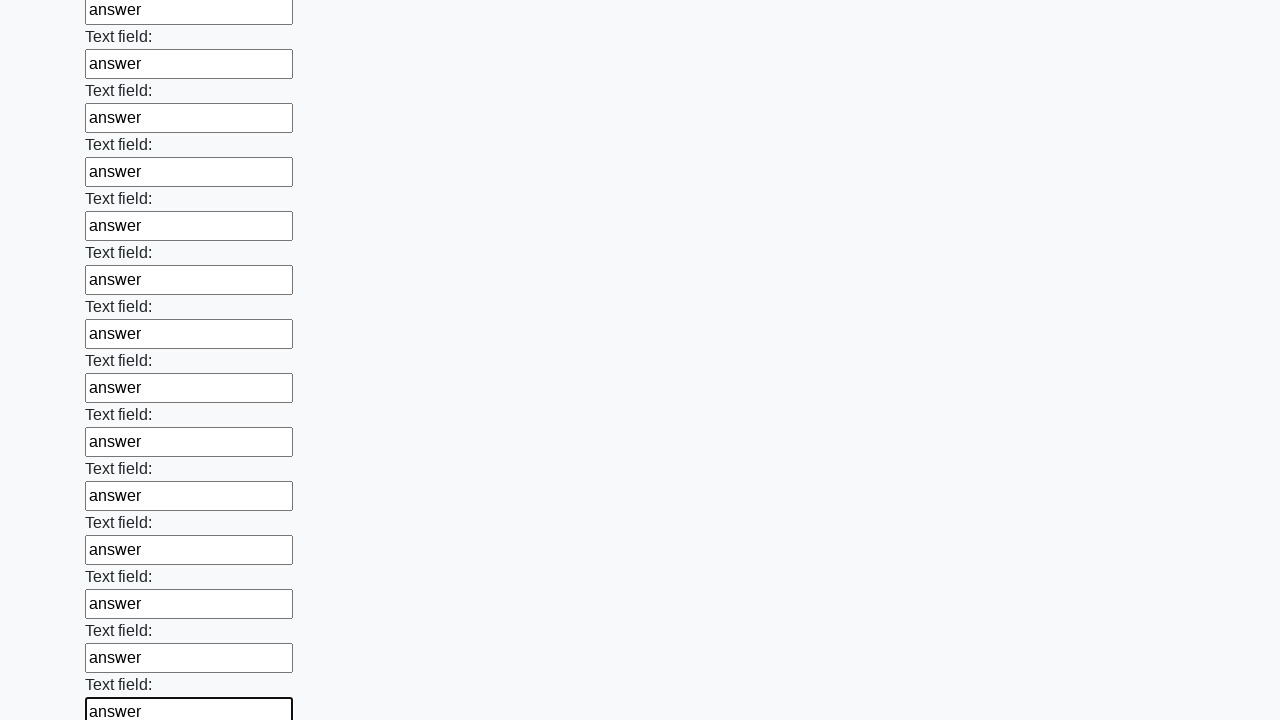

Filled an input field with 'answer' on input >> nth=76
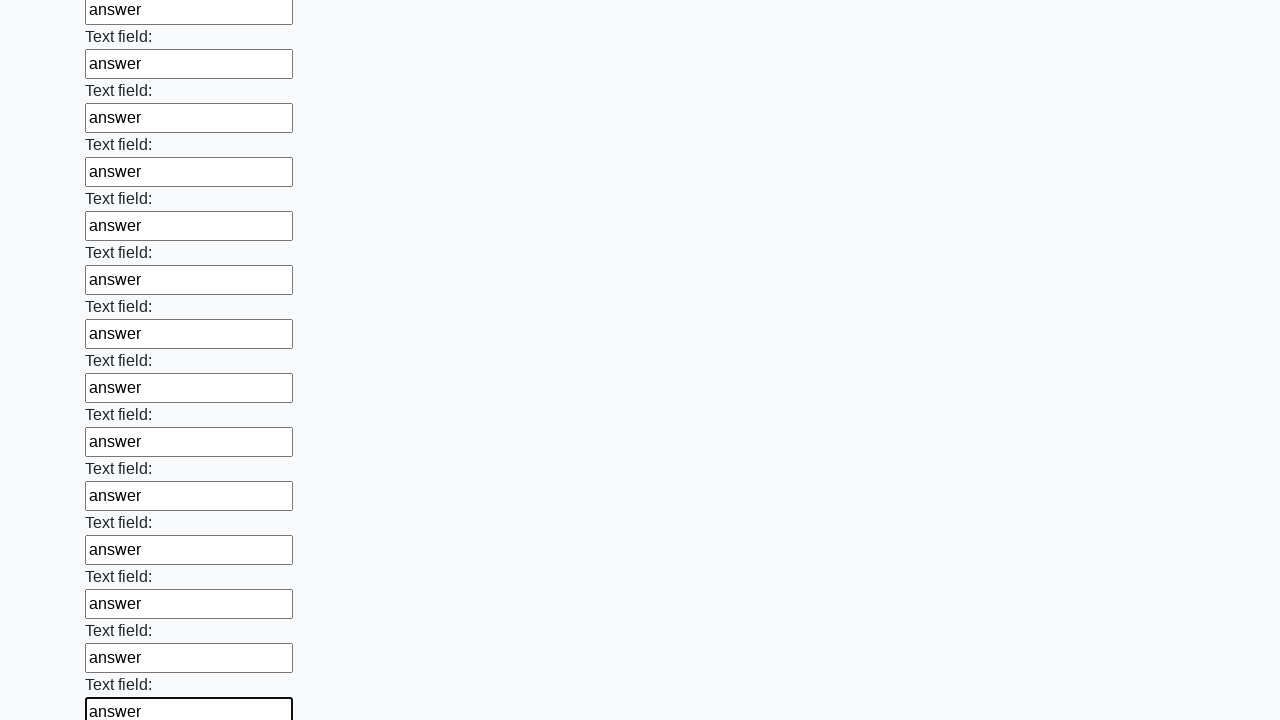

Filled an input field with 'answer' on input >> nth=77
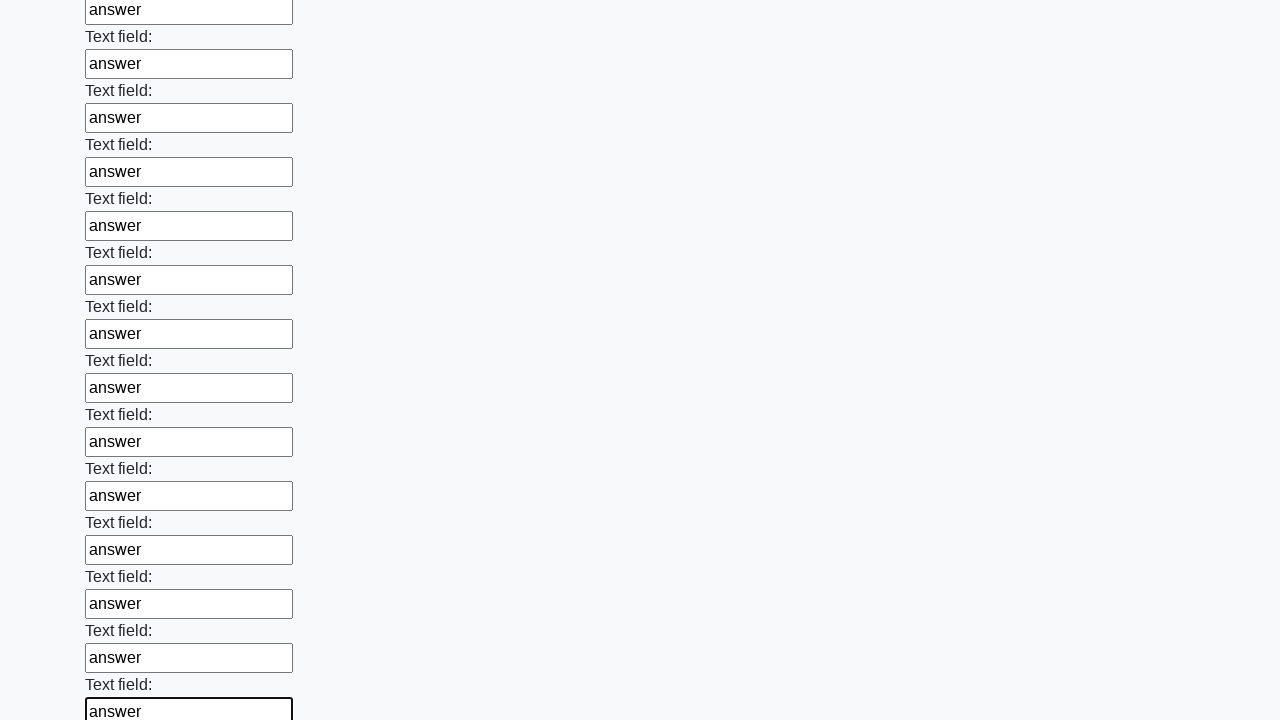

Filled an input field with 'answer' on input >> nth=78
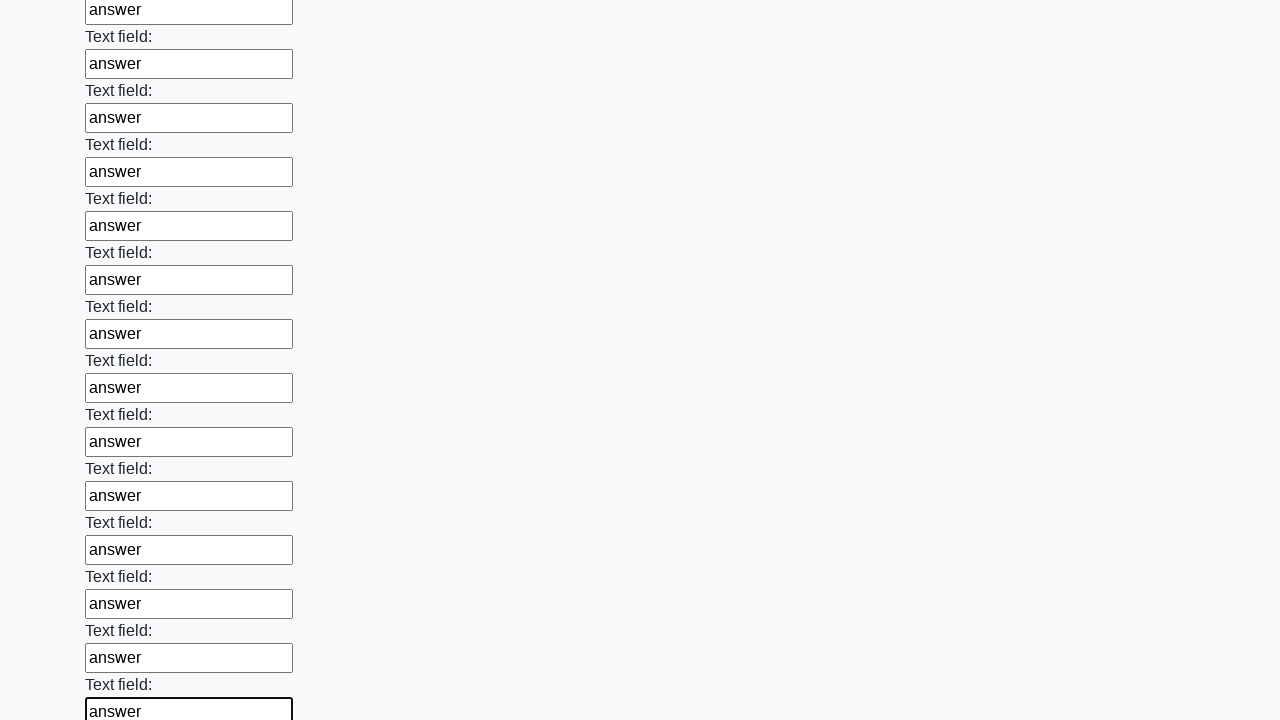

Filled an input field with 'answer' on input >> nth=79
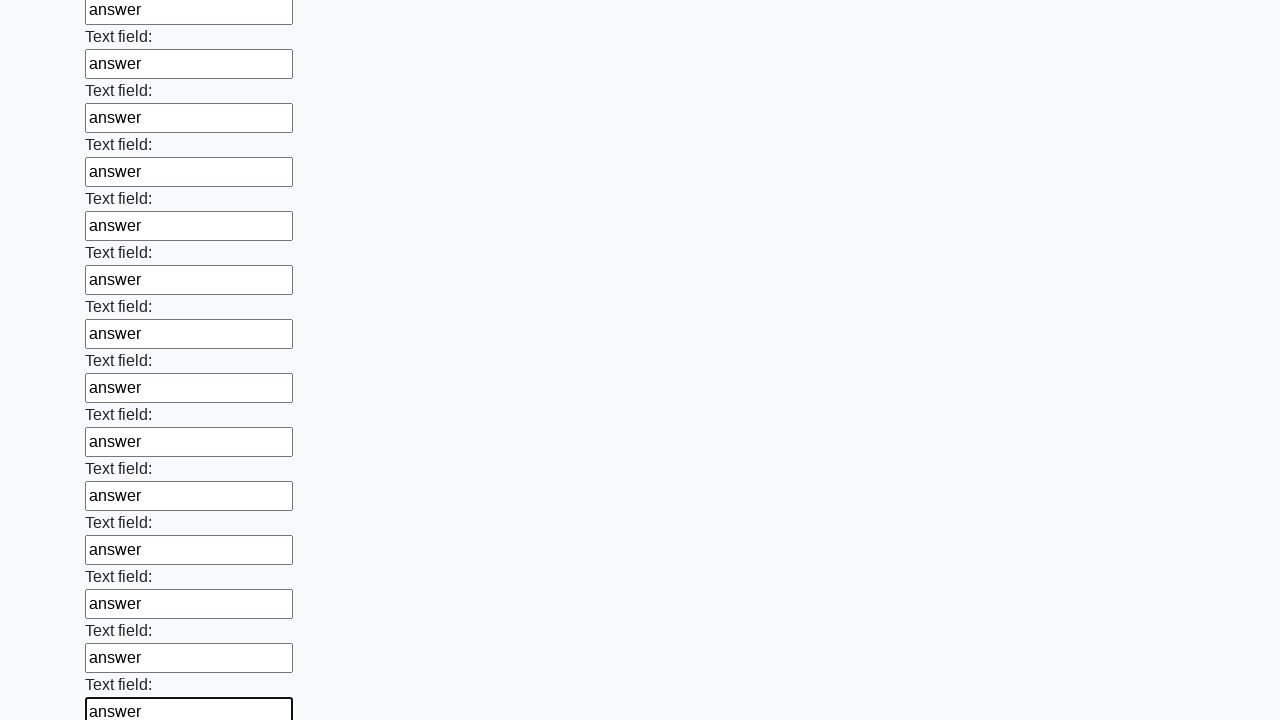

Filled an input field with 'answer' on input >> nth=80
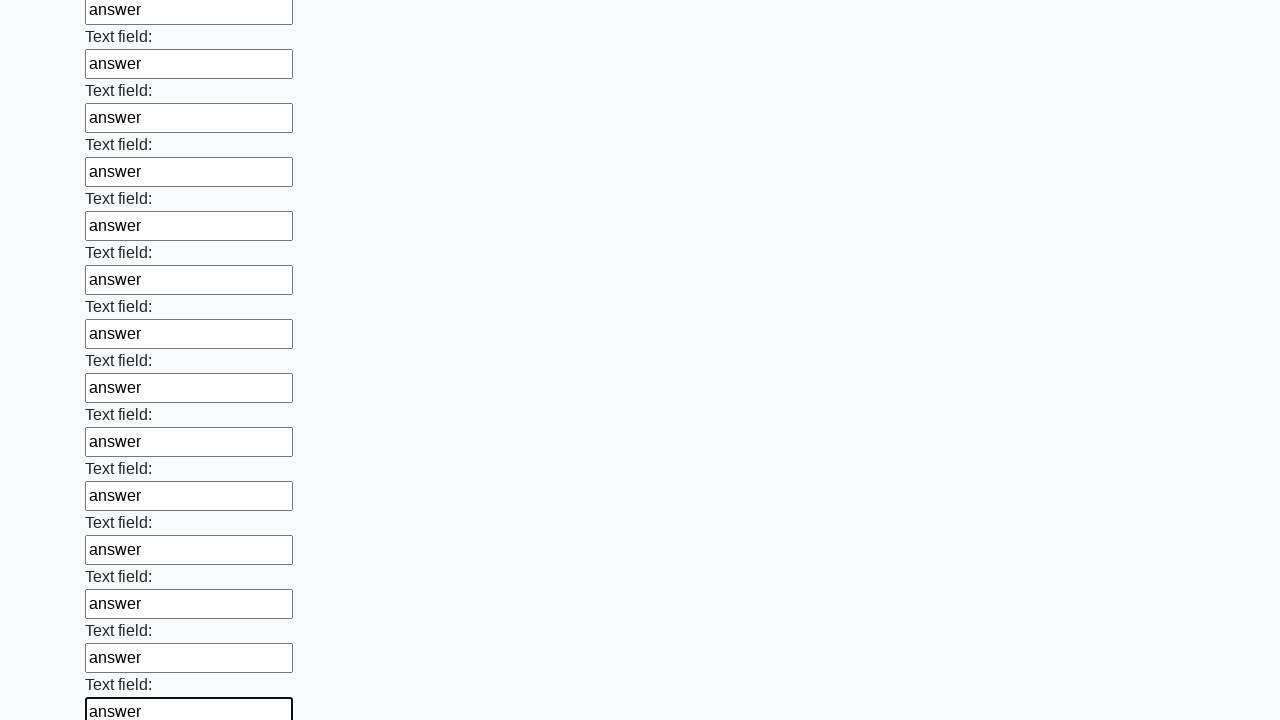

Filled an input field with 'answer' on input >> nth=81
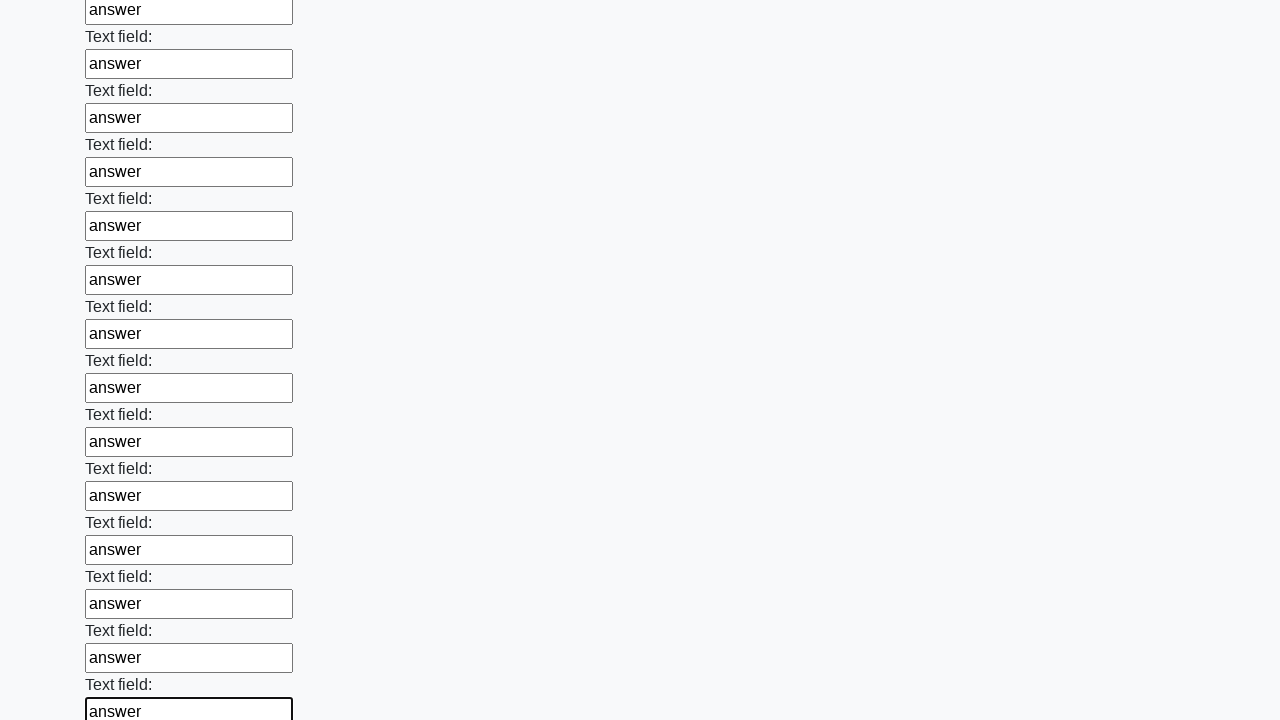

Filled an input field with 'answer' on input >> nth=82
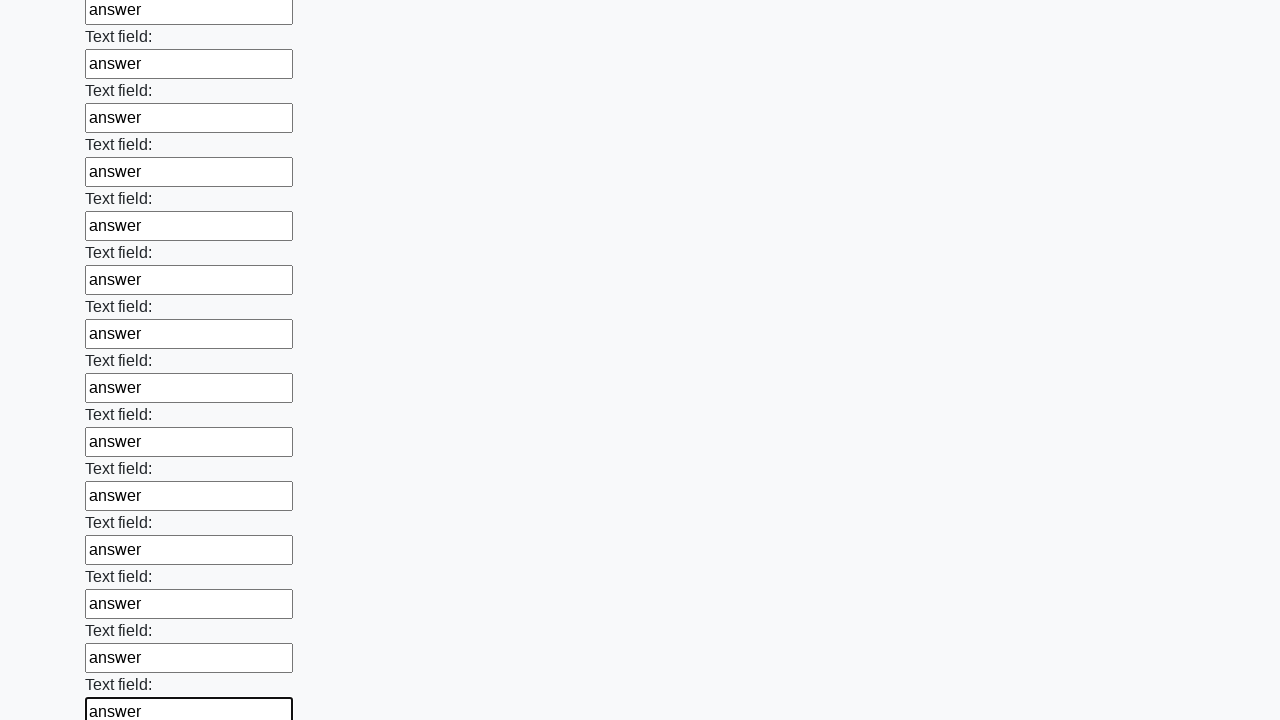

Filled an input field with 'answer' on input >> nth=83
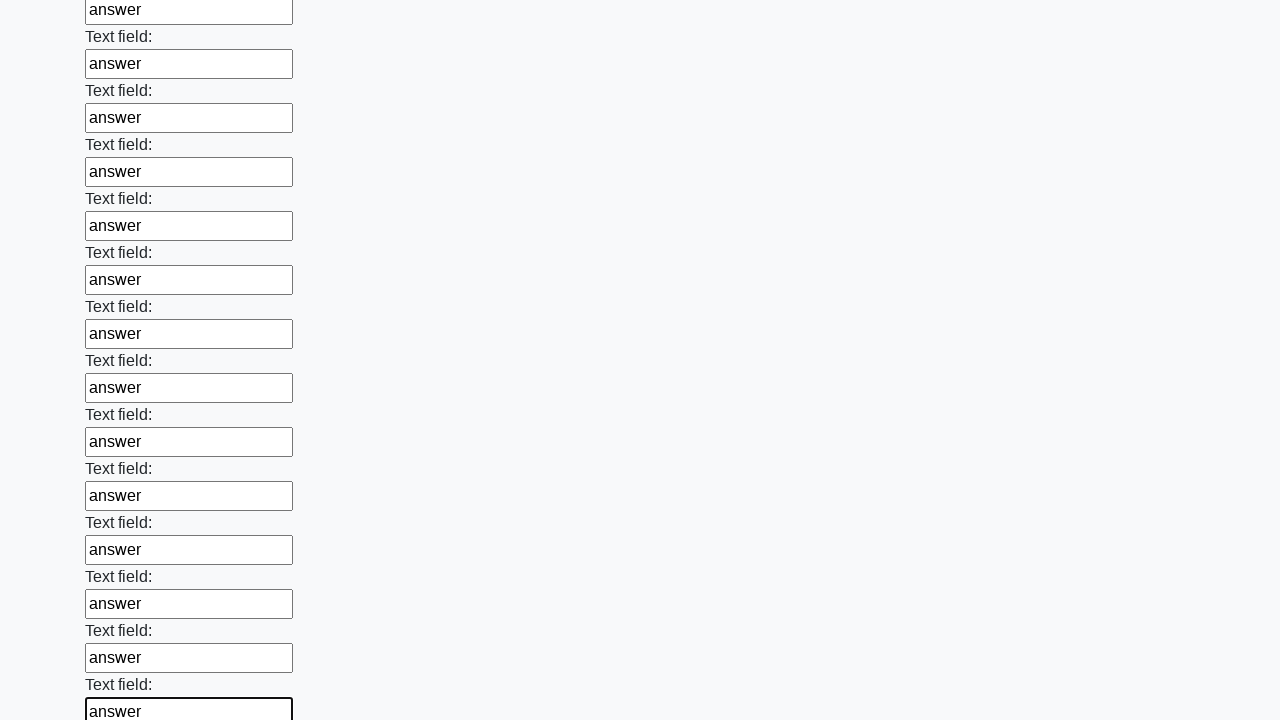

Filled an input field with 'answer' on input >> nth=84
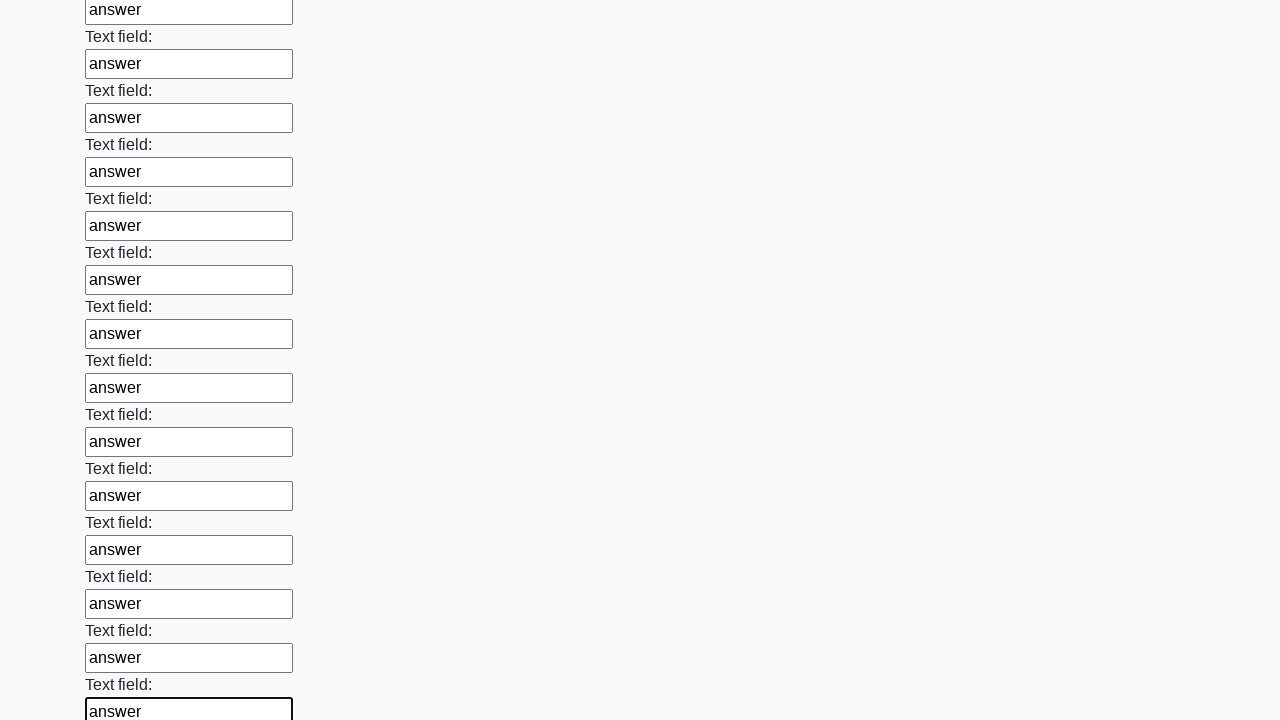

Filled an input field with 'answer' on input >> nth=85
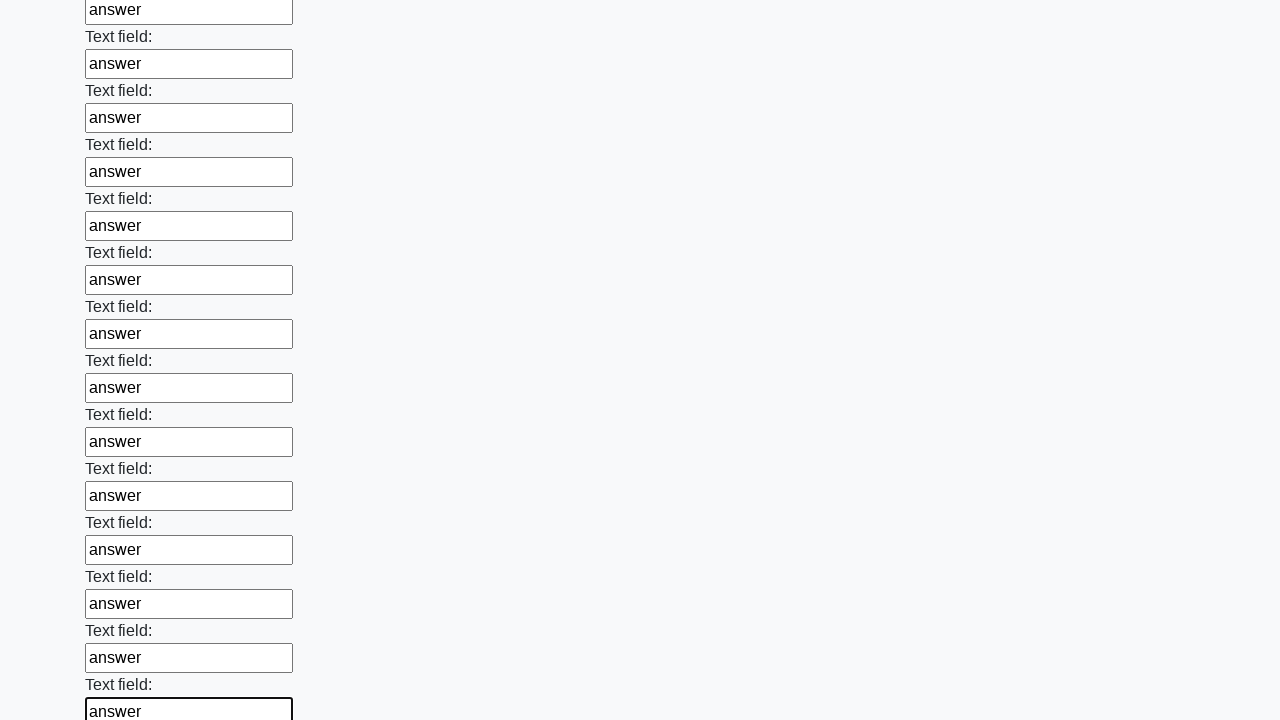

Filled an input field with 'answer' on input >> nth=86
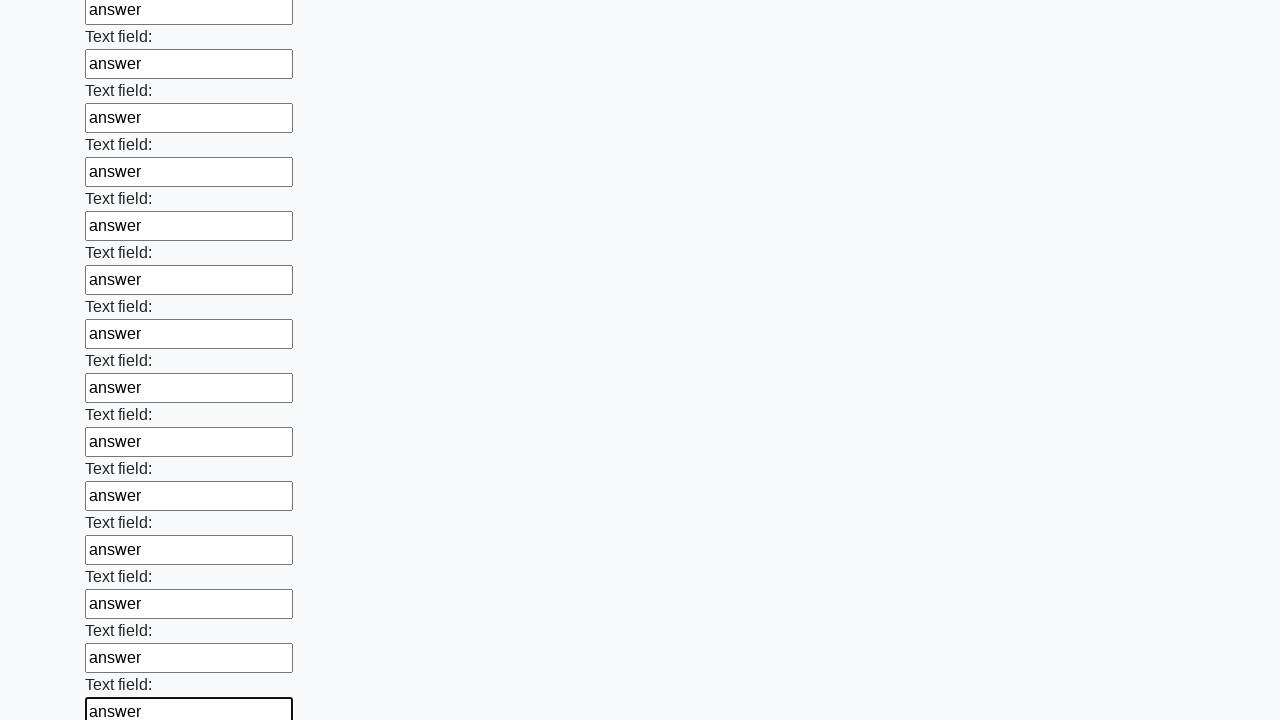

Filled an input field with 'answer' on input >> nth=87
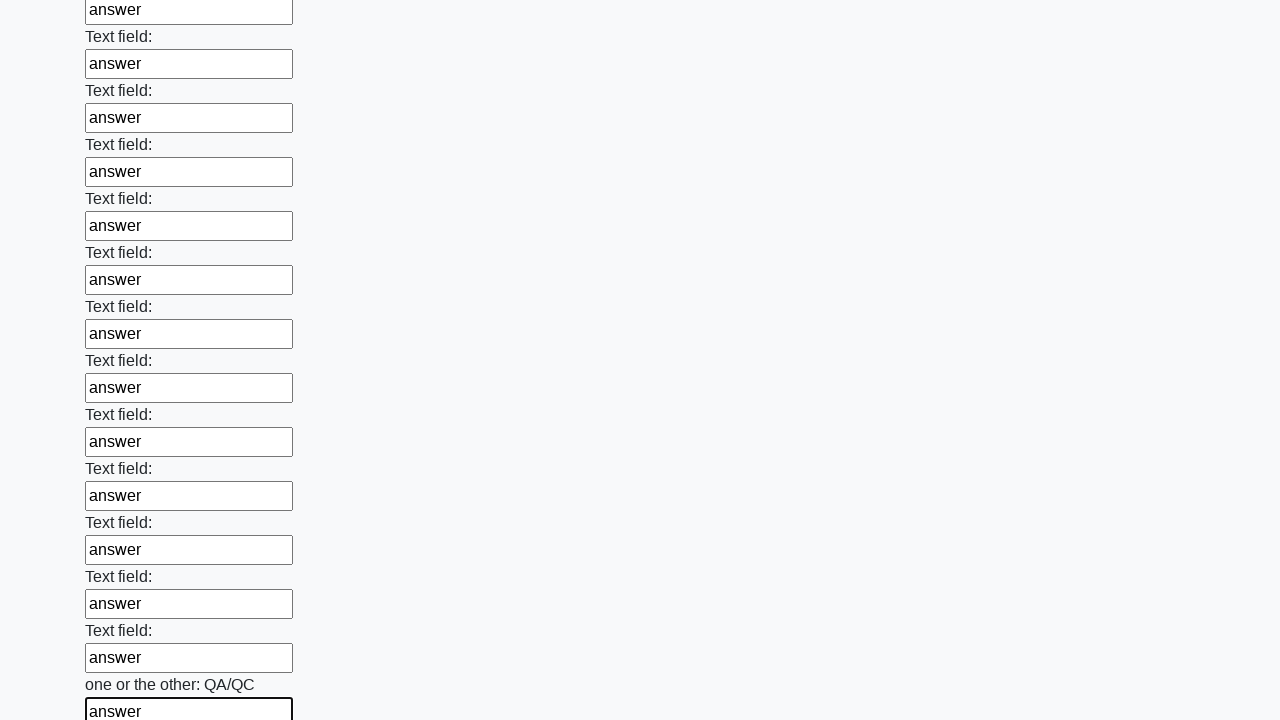

Filled an input field with 'answer' on input >> nth=88
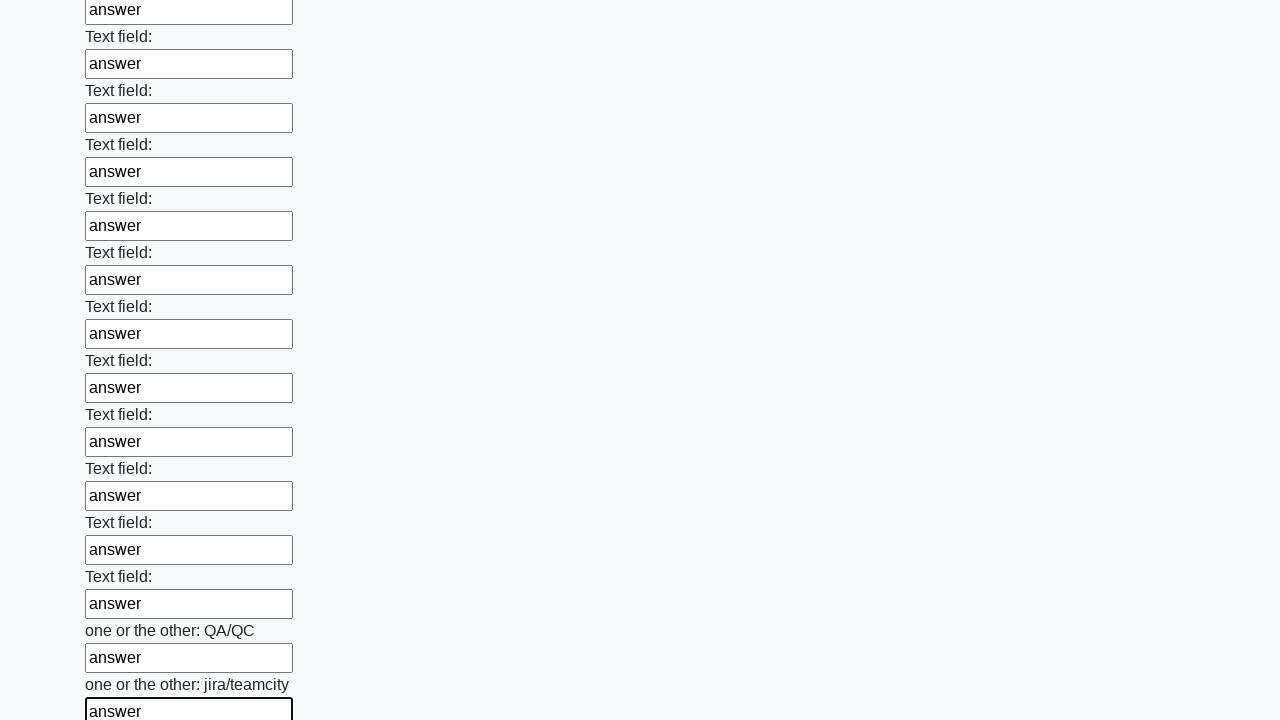

Filled an input field with 'answer' on input >> nth=89
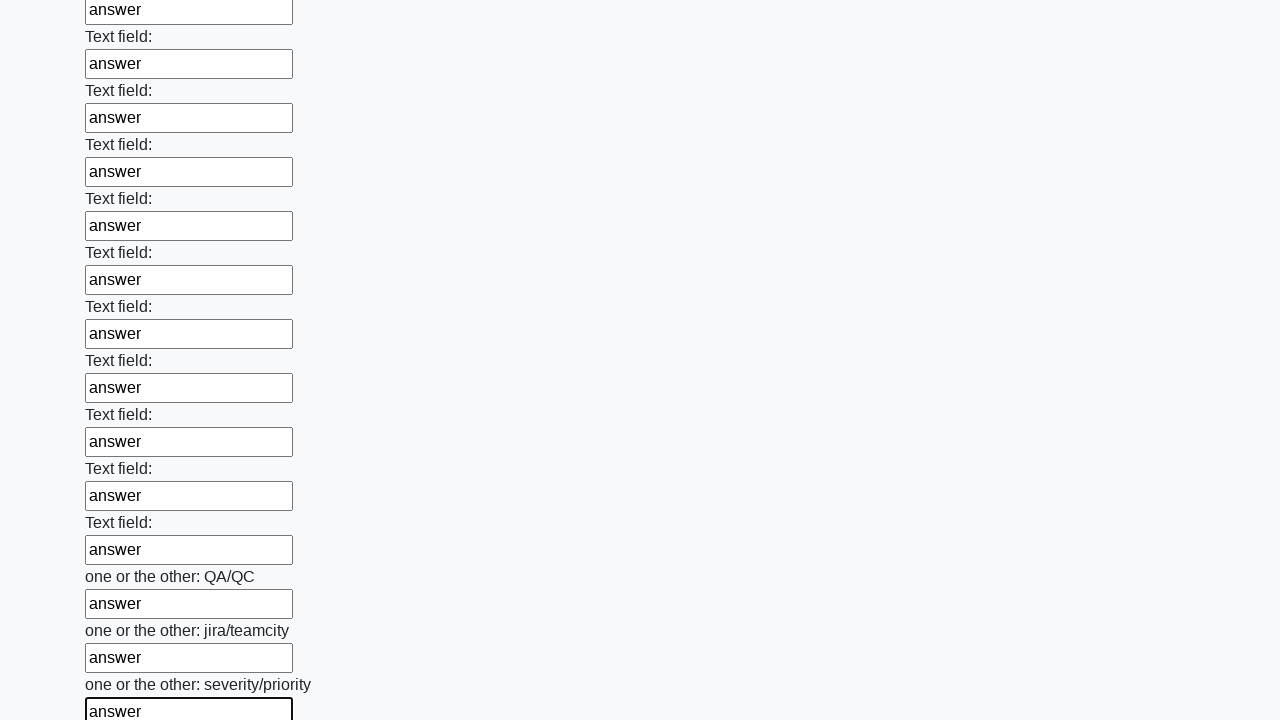

Filled an input field with 'answer' on input >> nth=90
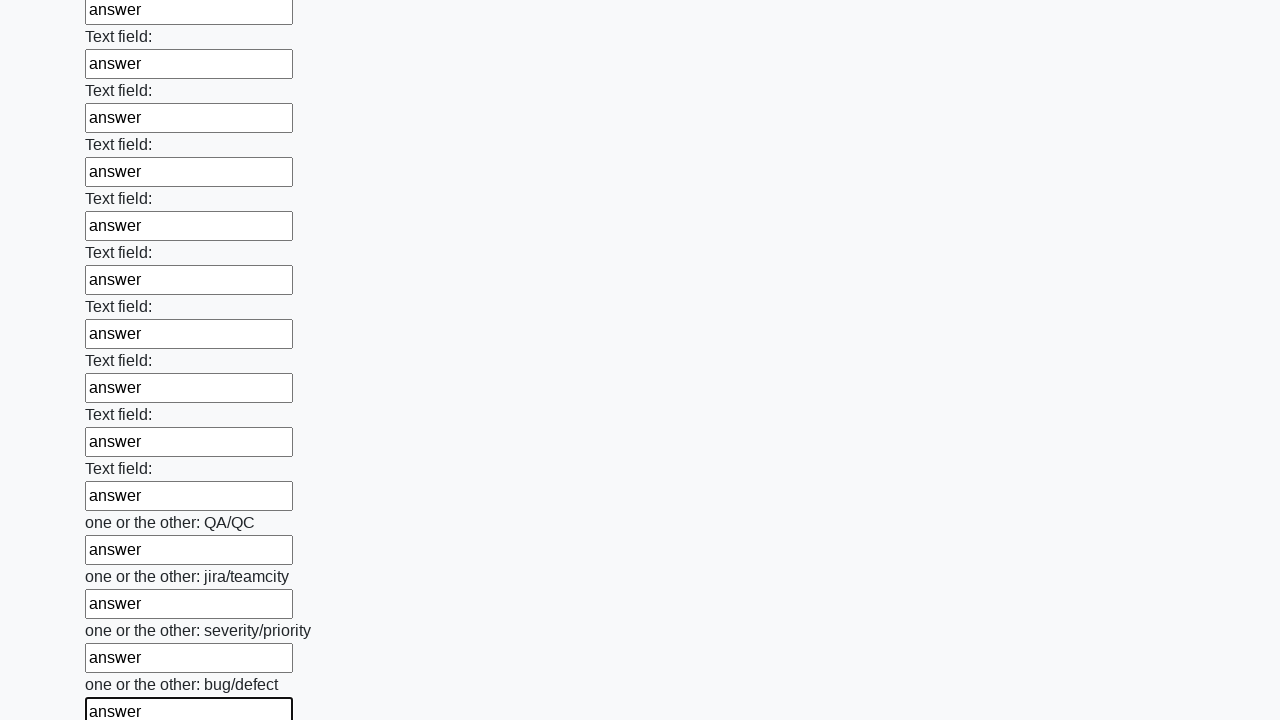

Filled an input field with 'answer' on input >> nth=91
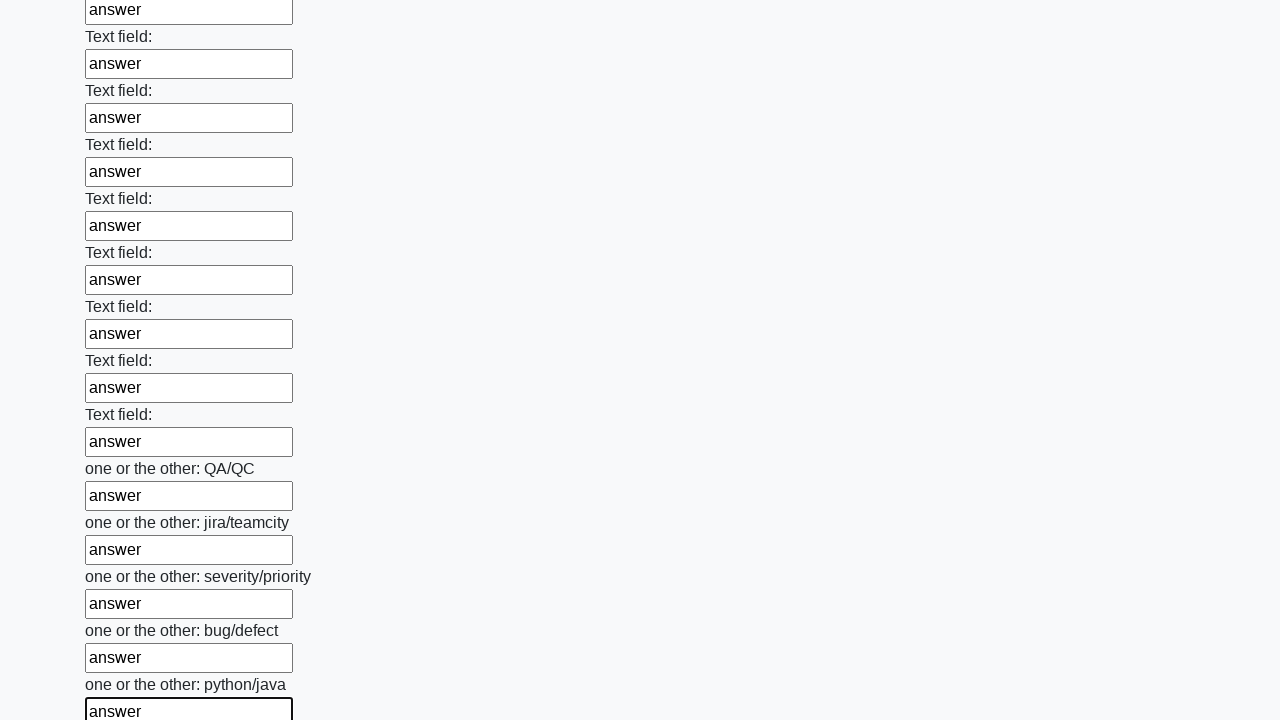

Filled an input field with 'answer' on input >> nth=92
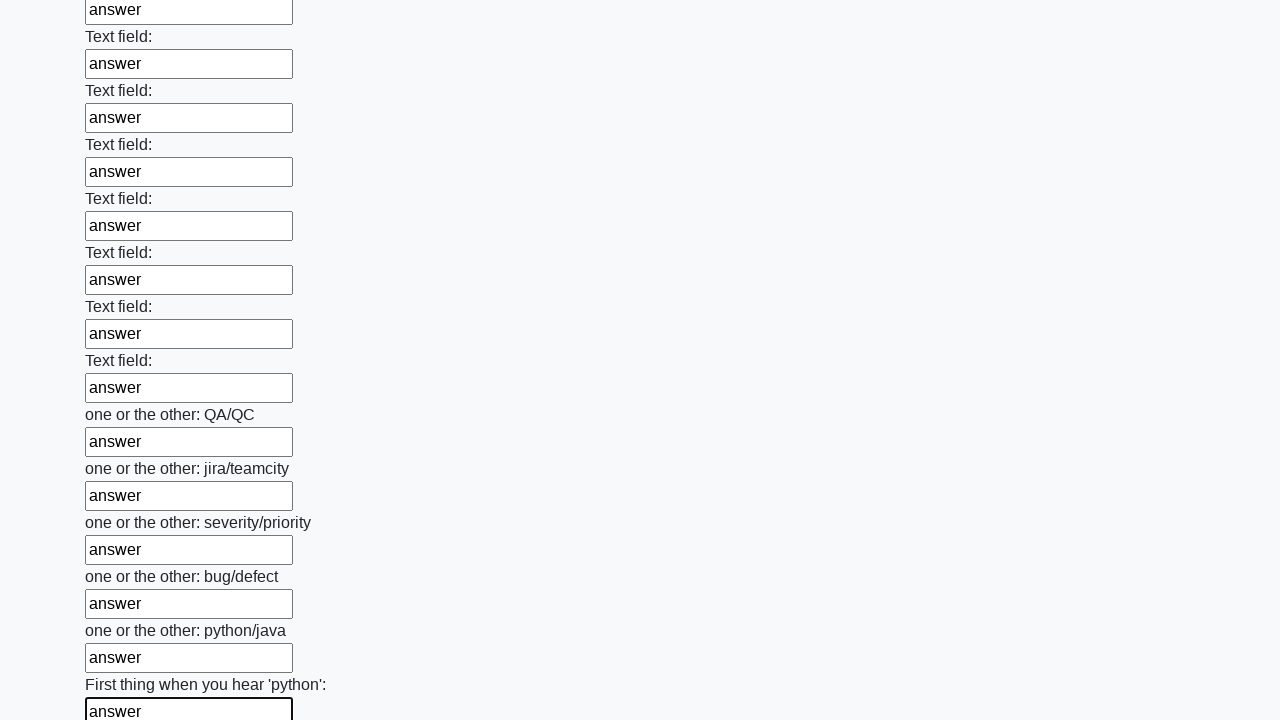

Filled an input field with 'answer' on input >> nth=93
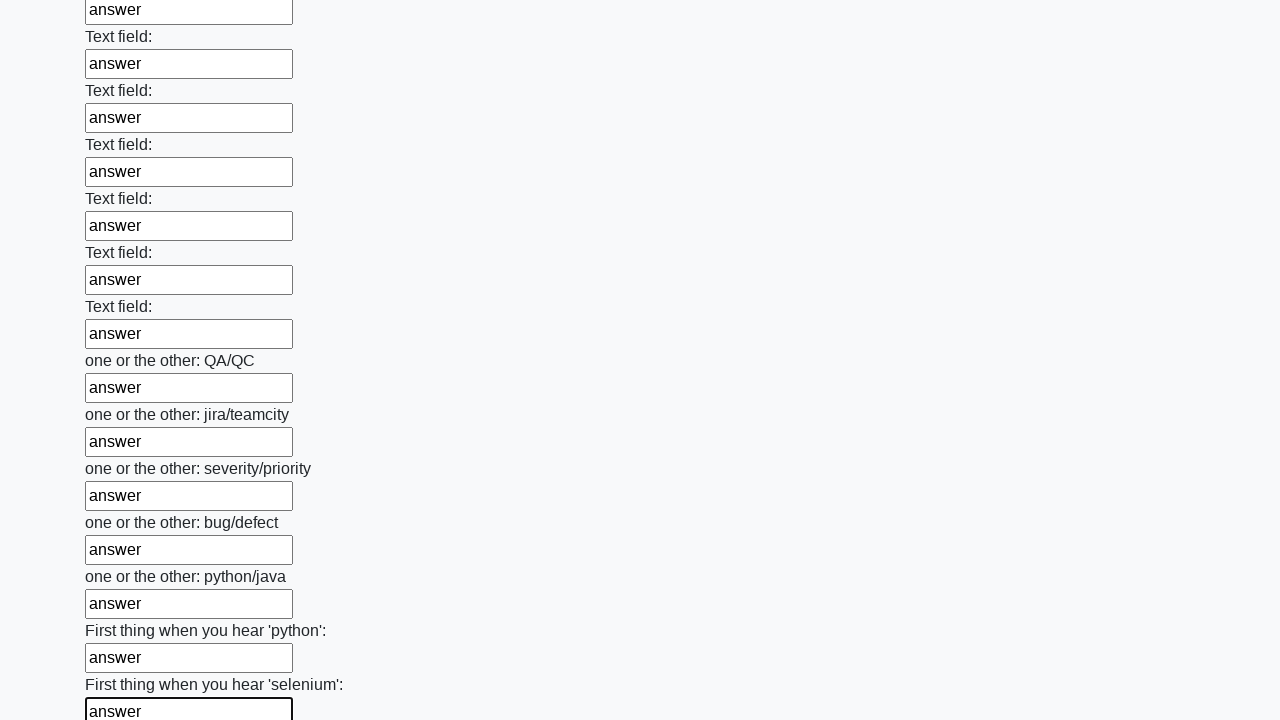

Filled an input field with 'answer' on input >> nth=94
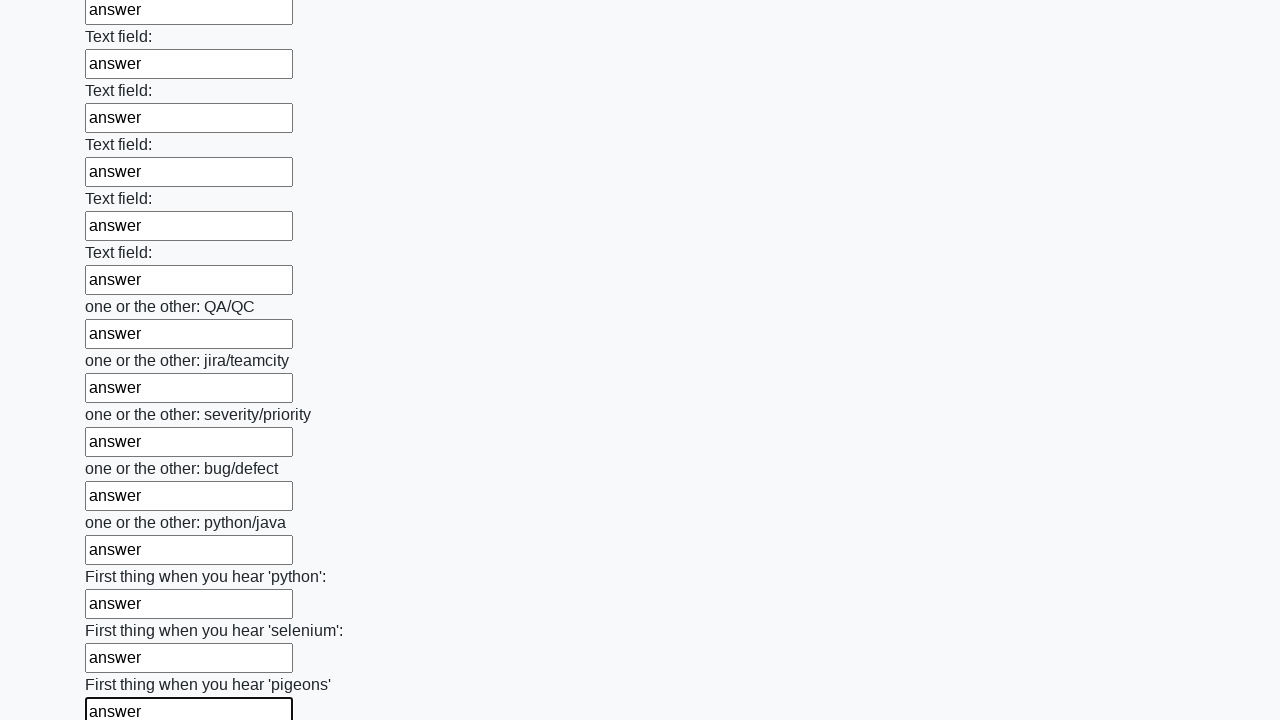

Filled an input field with 'answer' on input >> nth=95
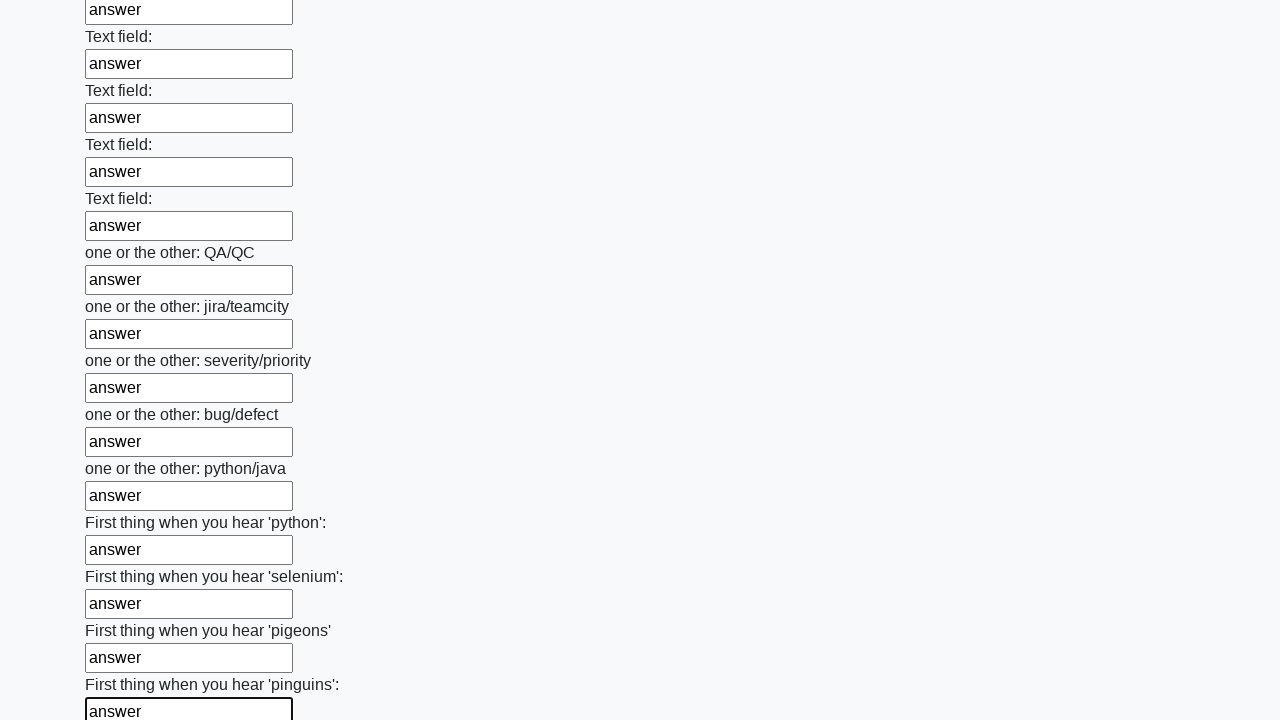

Filled an input field with 'answer' on input >> nth=96
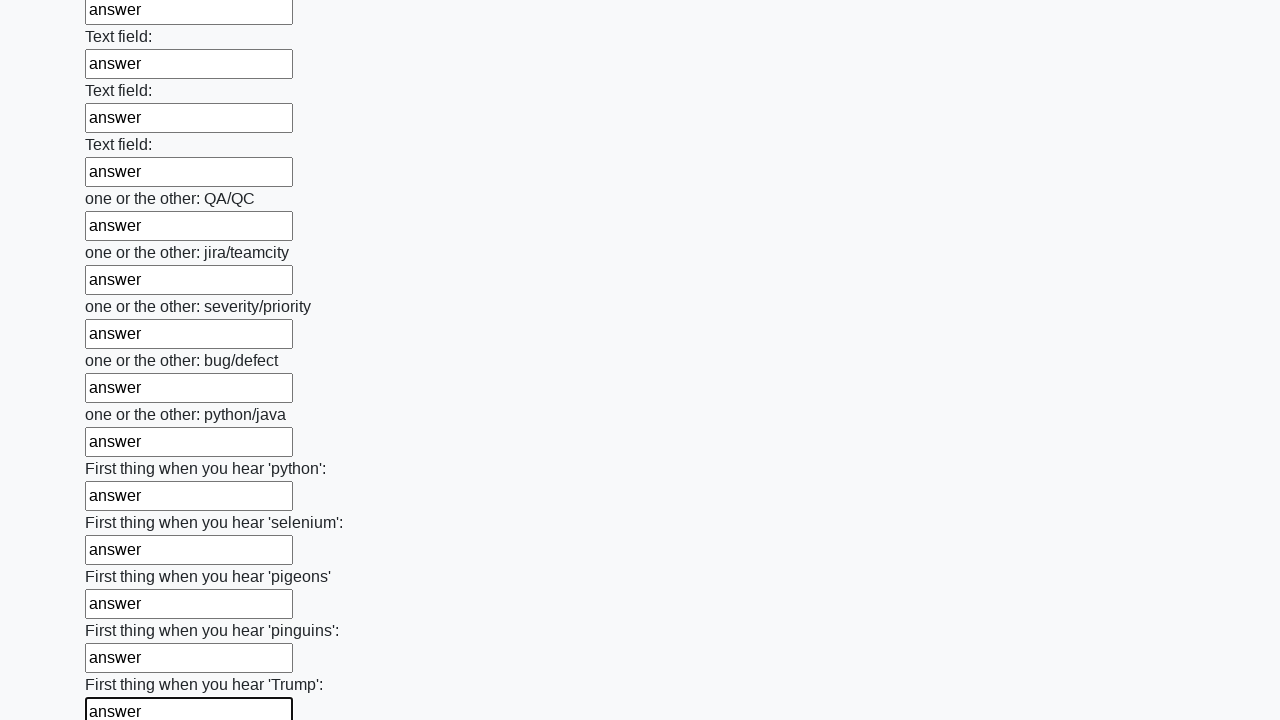

Filled an input field with 'answer' on input >> nth=97
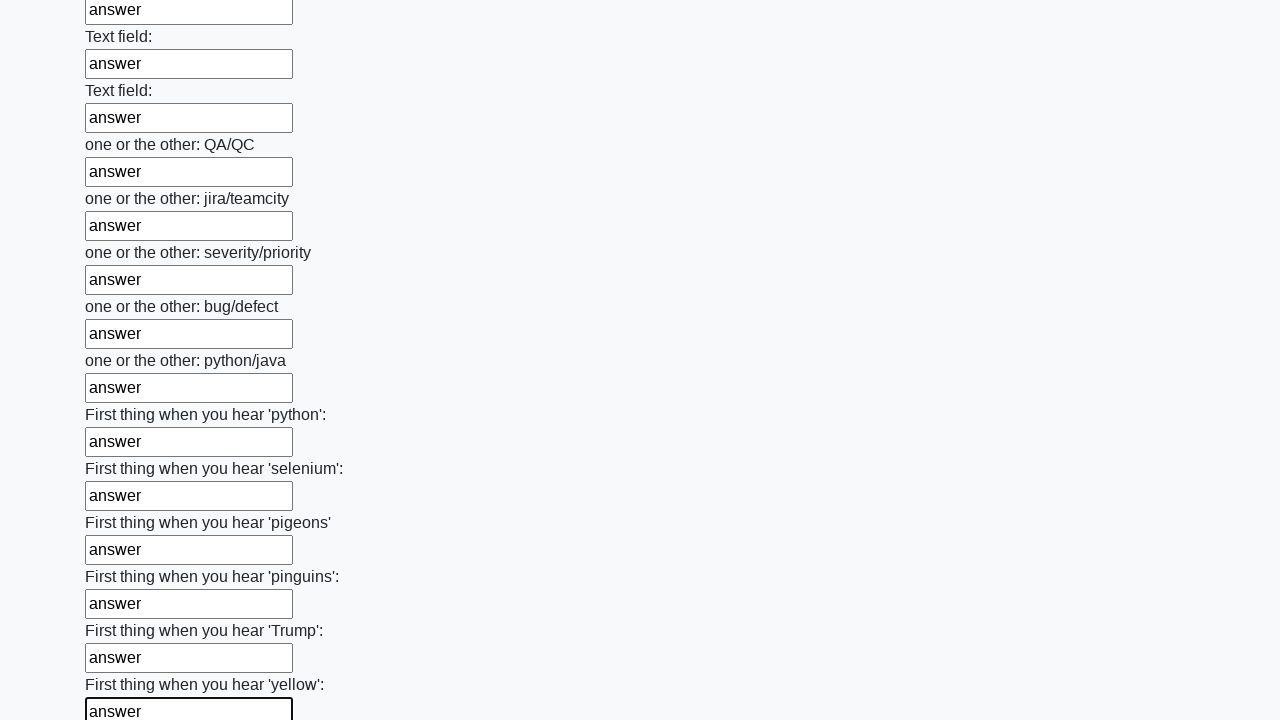

Filled an input field with 'answer' on input >> nth=98
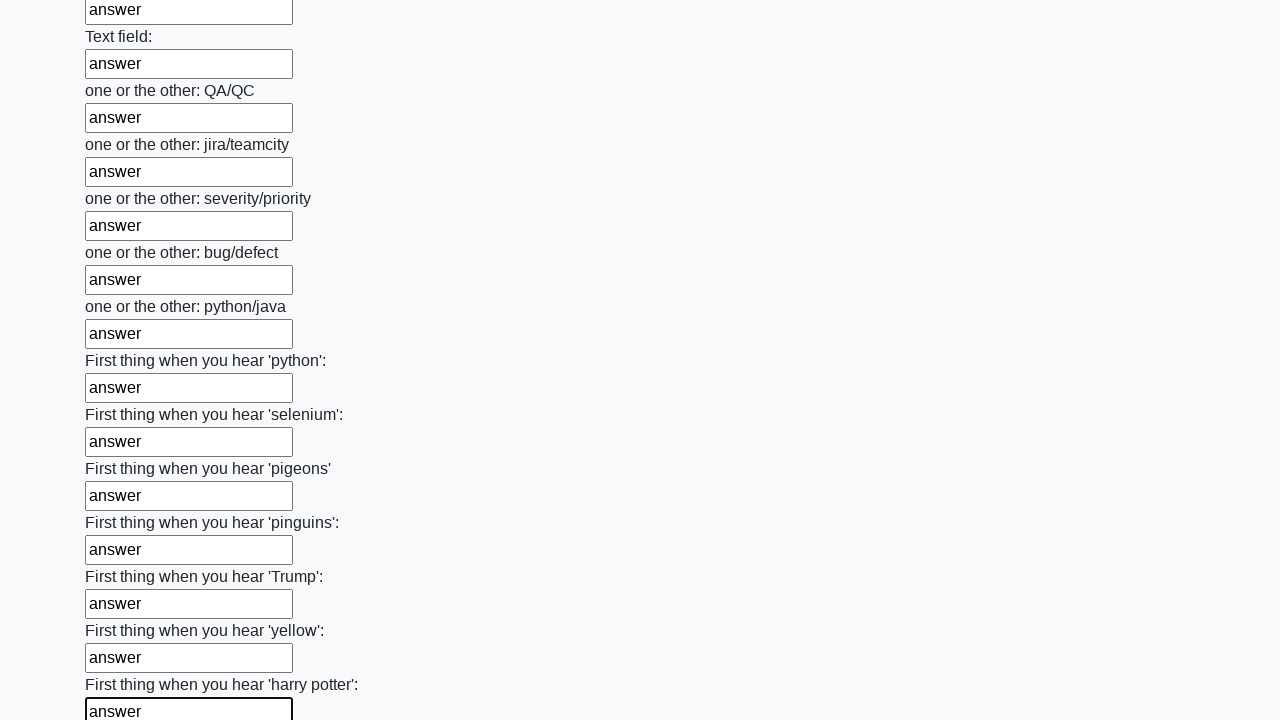

Filled an input field with 'answer' on input >> nth=99
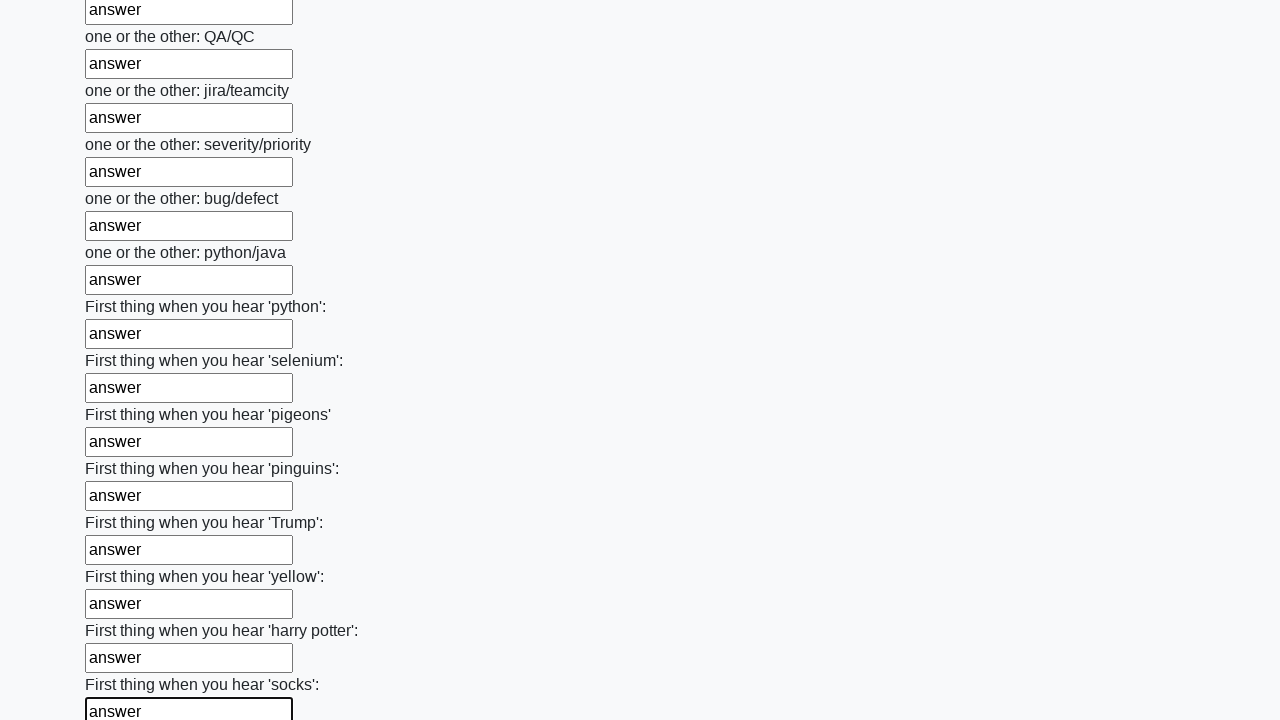

Clicked the submit button to submit the form at (123, 611) on button.btn
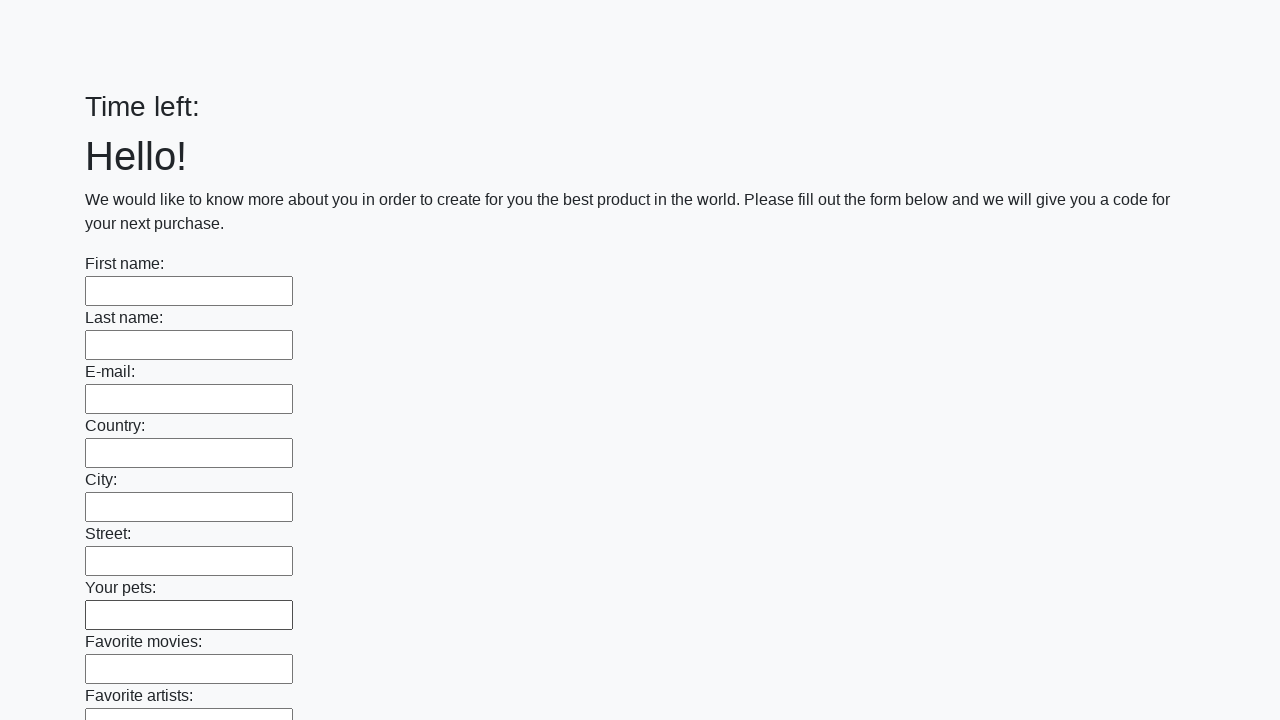

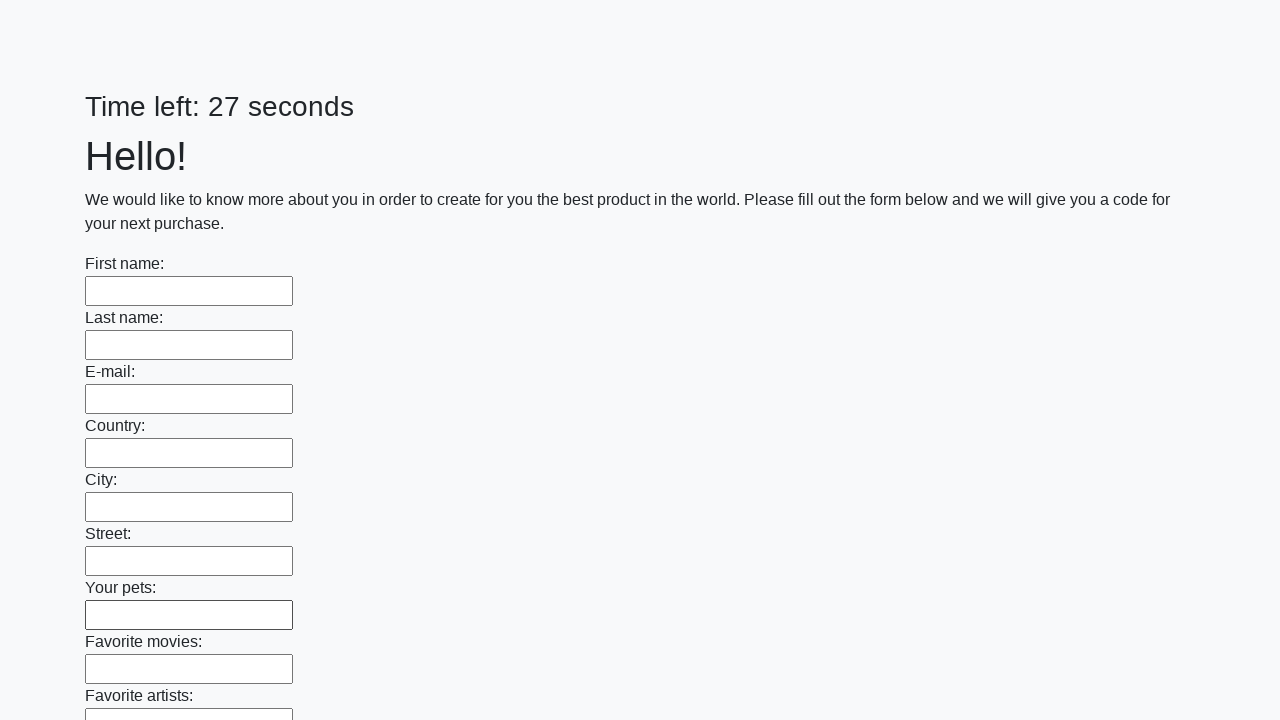